Tests filling out a large form by entering text into all input fields and clicking the submit button

Starting URL: http://suninjuly.github.io/huge_form.html

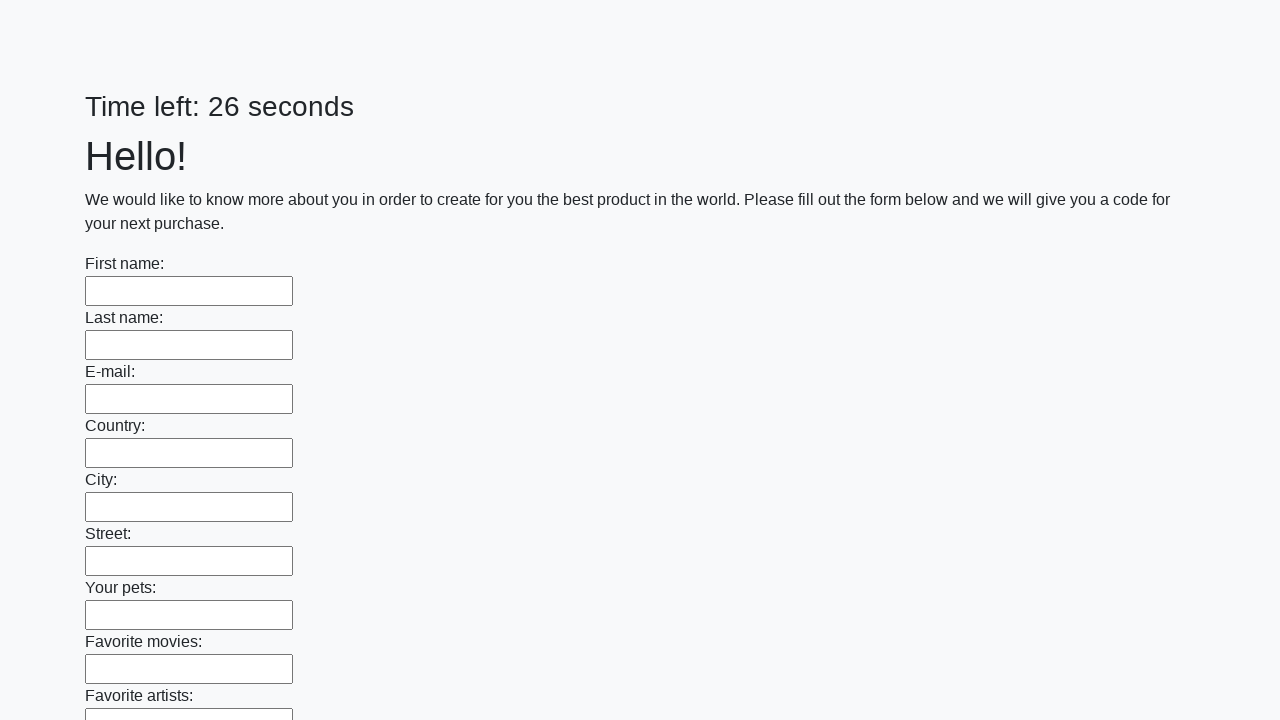

Located all input fields on the huge form
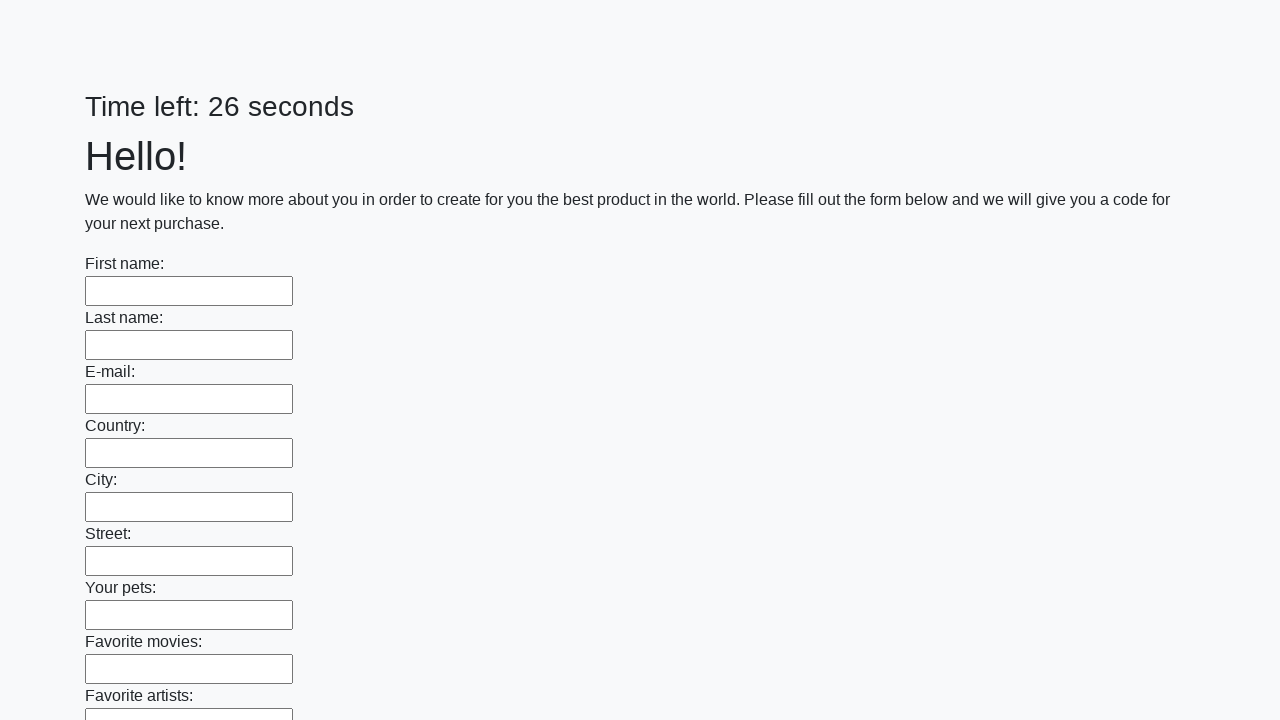

Filled input field with 'My answer' on input >> nth=0
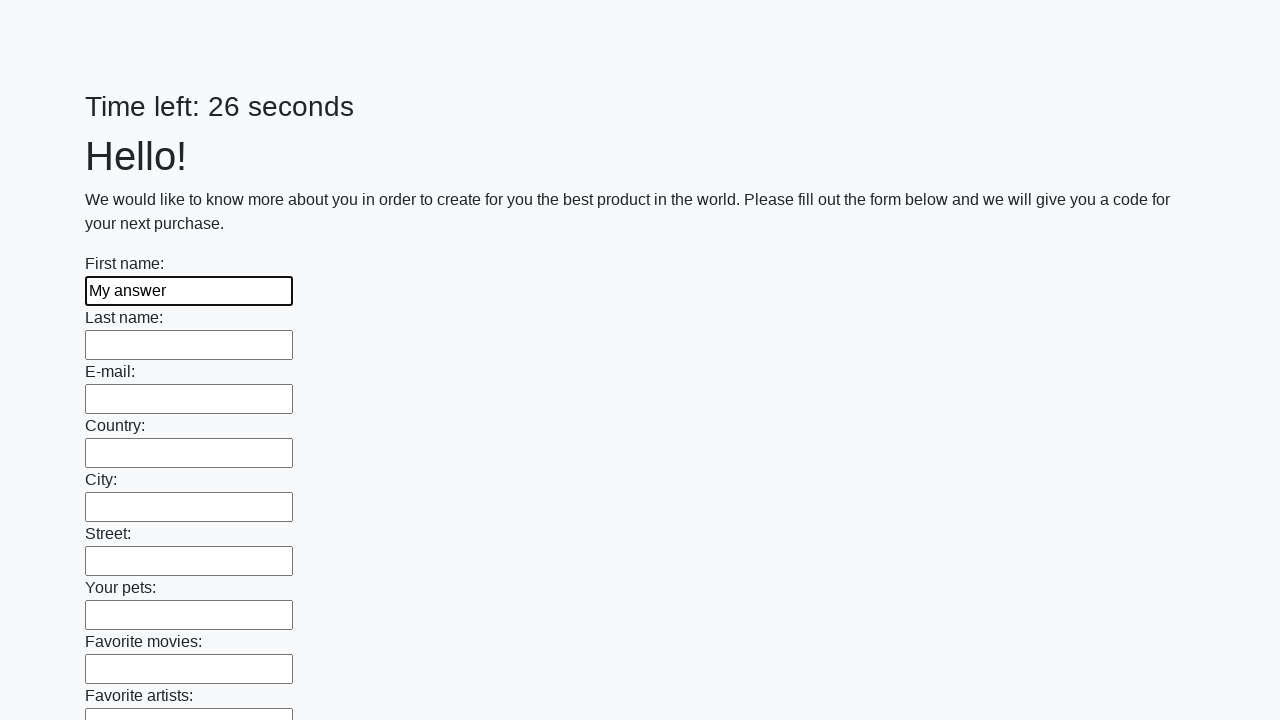

Filled input field with 'My answer' on input >> nth=1
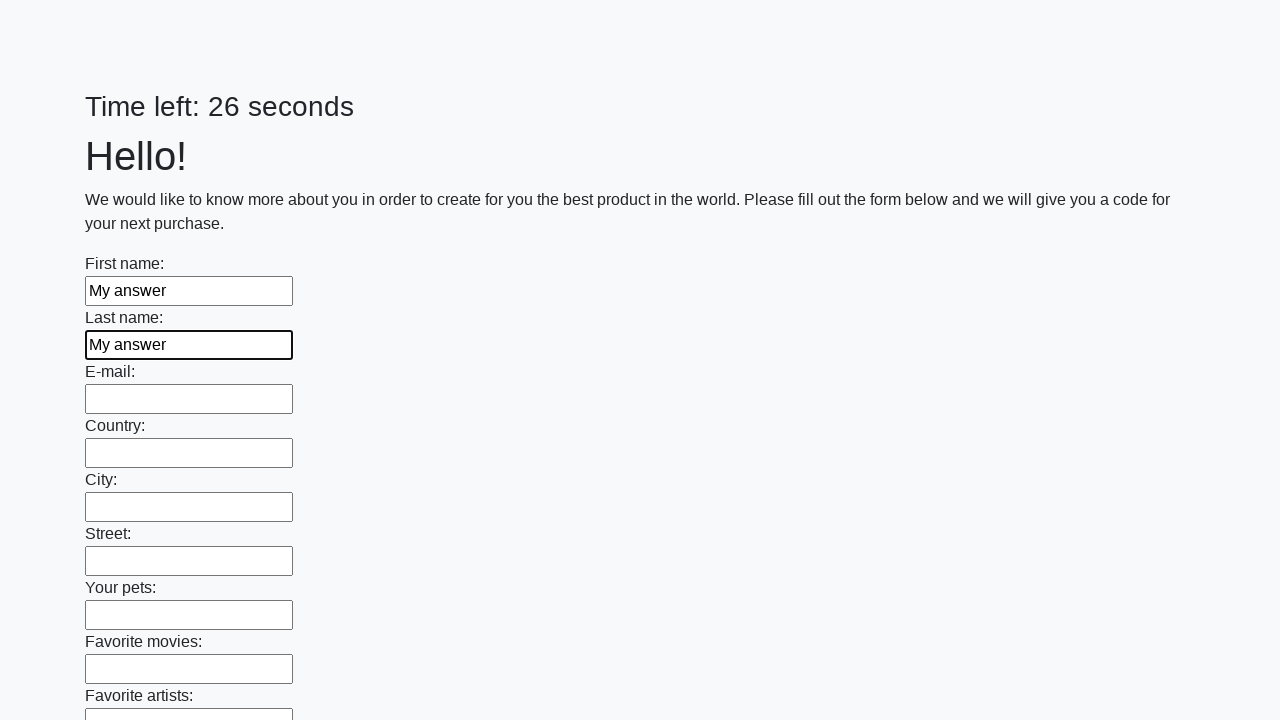

Filled input field with 'My answer' on input >> nth=2
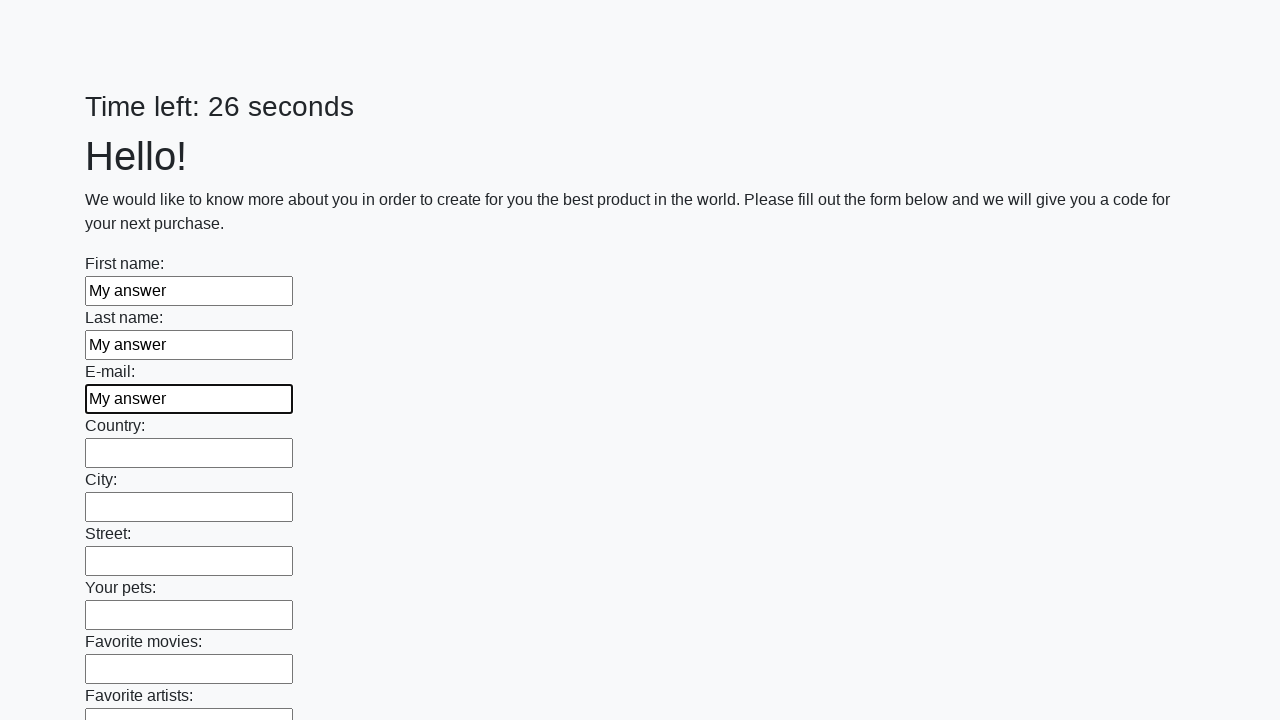

Filled input field with 'My answer' on input >> nth=3
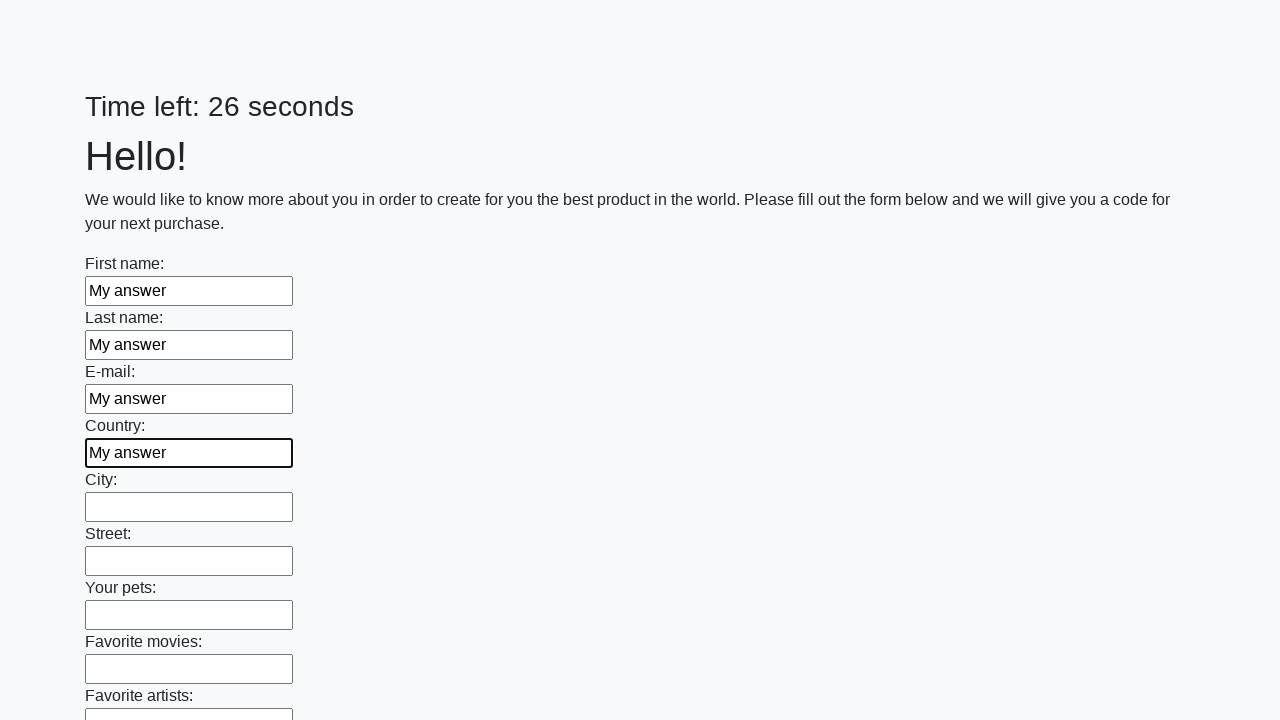

Filled input field with 'My answer' on input >> nth=4
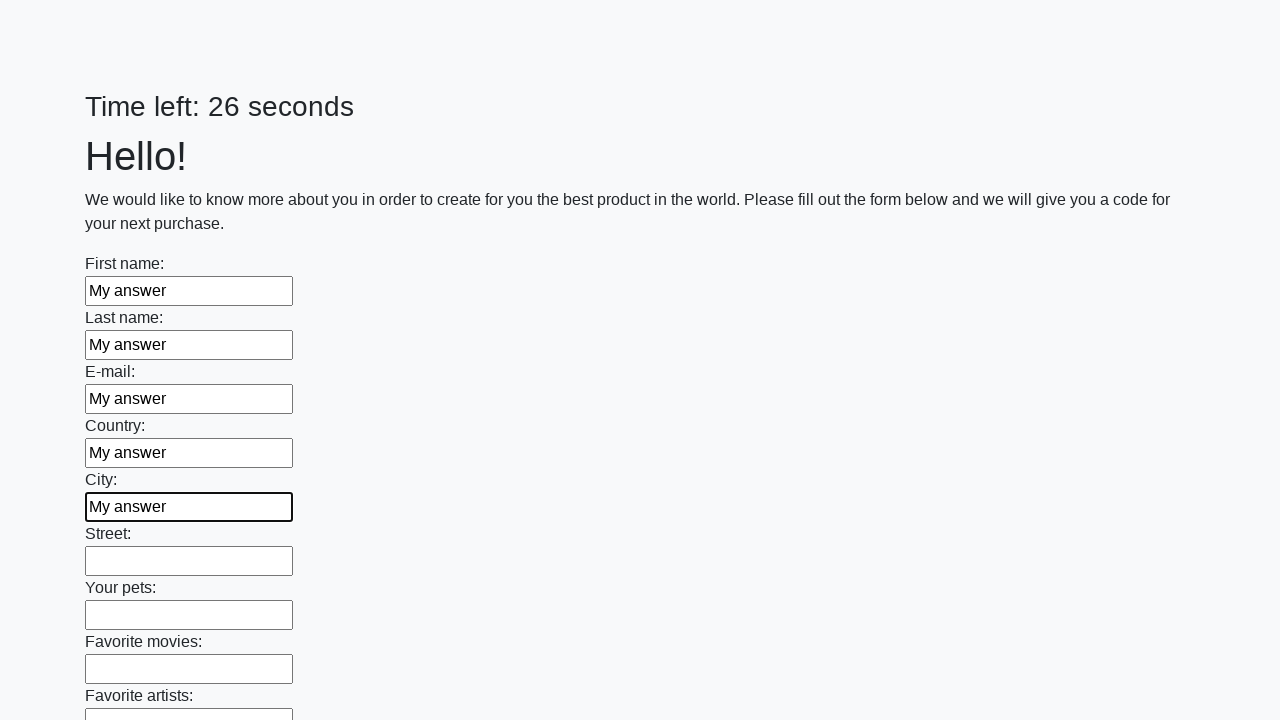

Filled input field with 'My answer' on input >> nth=5
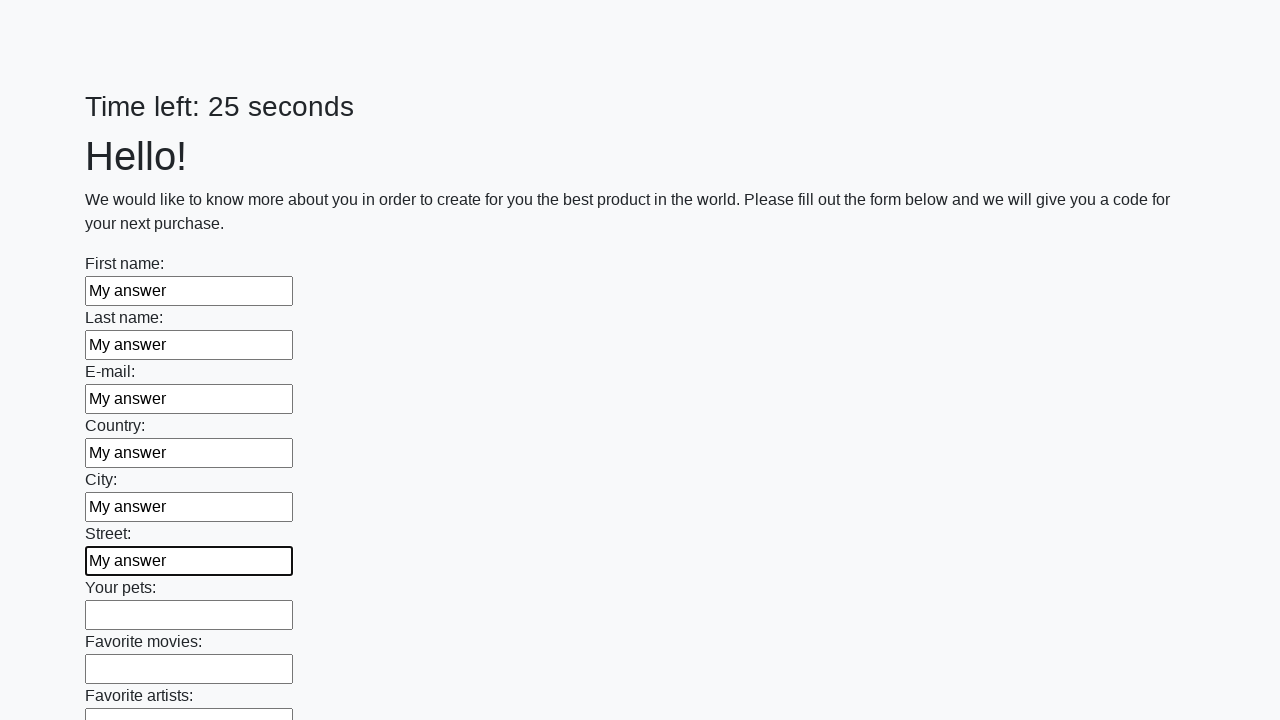

Filled input field with 'My answer' on input >> nth=6
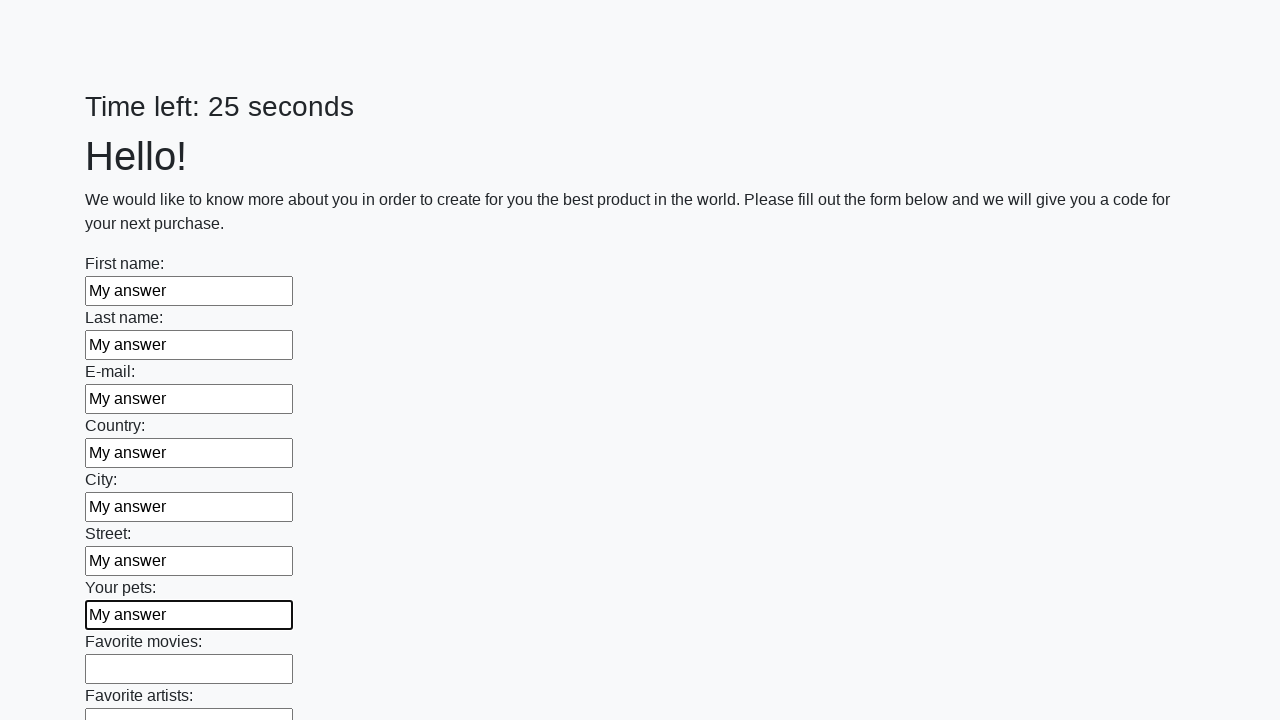

Filled input field with 'My answer' on input >> nth=7
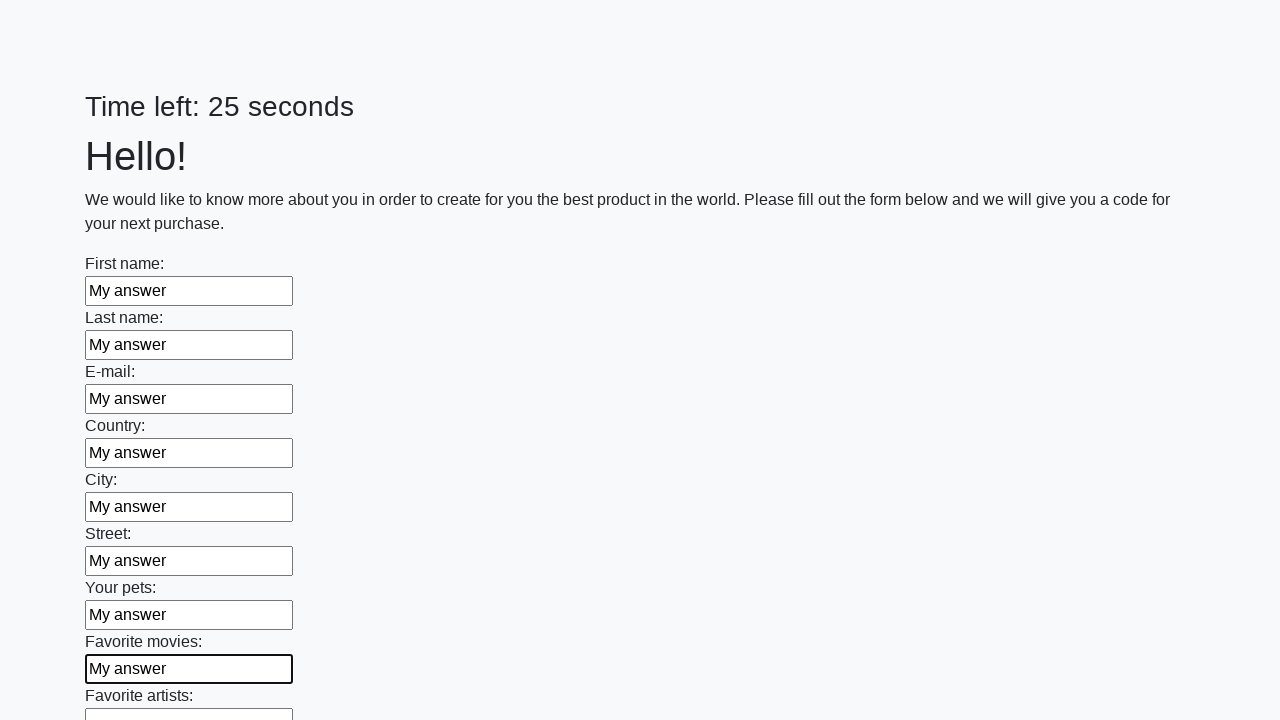

Filled input field with 'My answer' on input >> nth=8
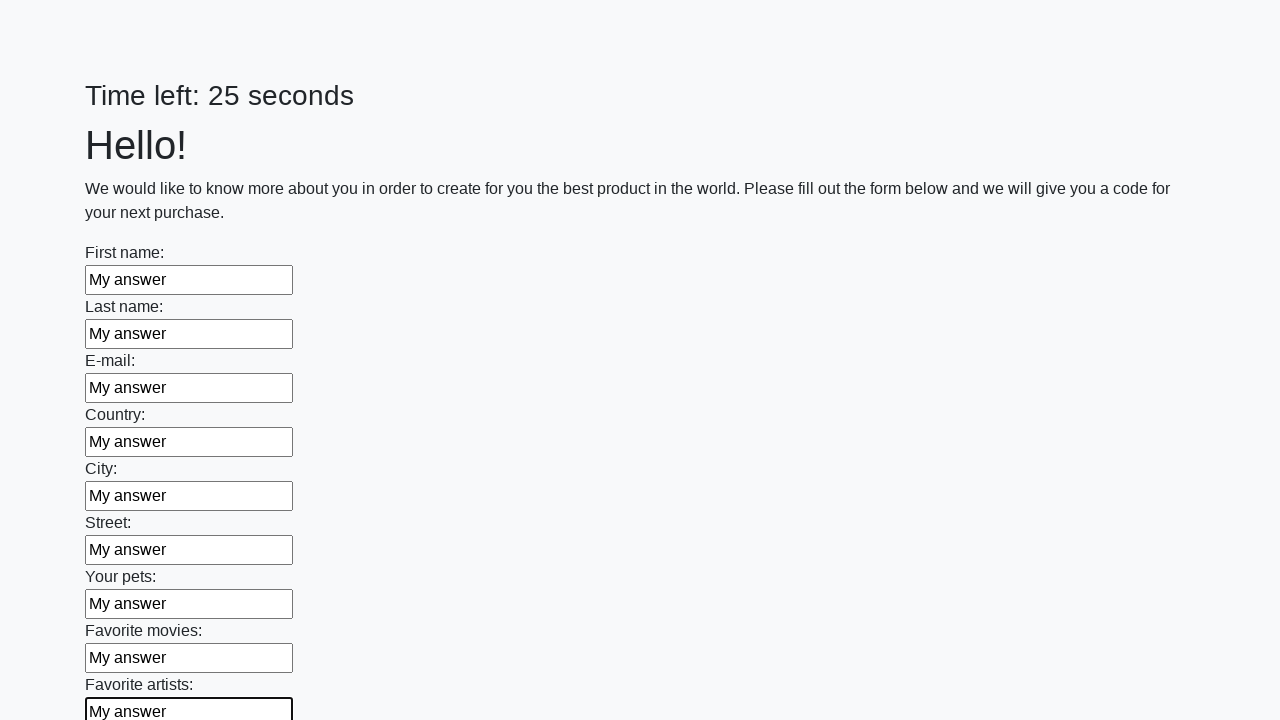

Filled input field with 'My answer' on input >> nth=9
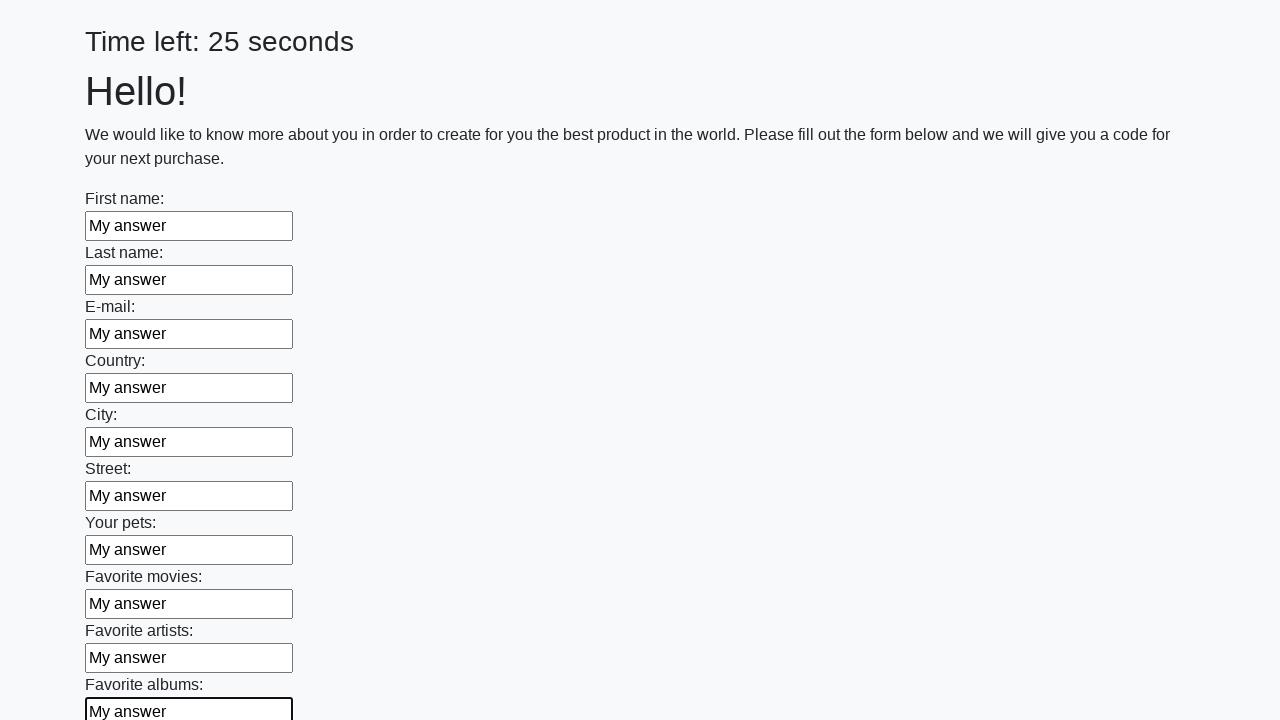

Filled input field with 'My answer' on input >> nth=10
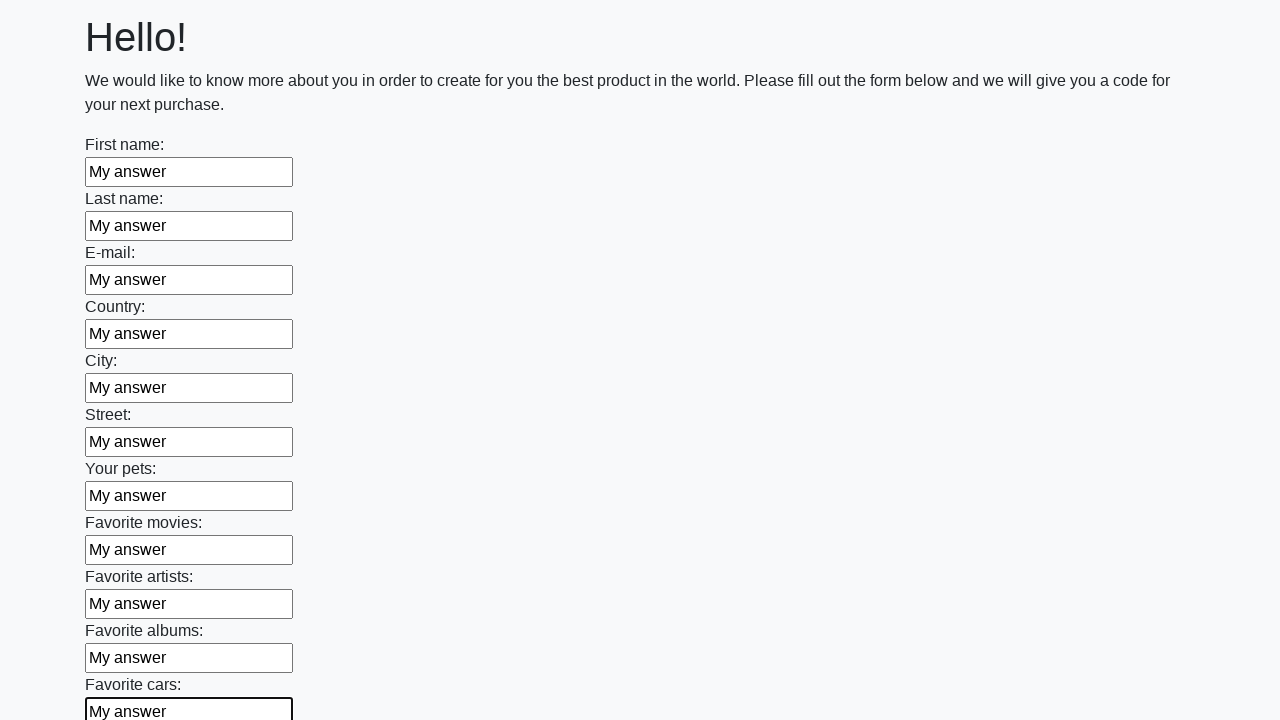

Filled input field with 'My answer' on input >> nth=11
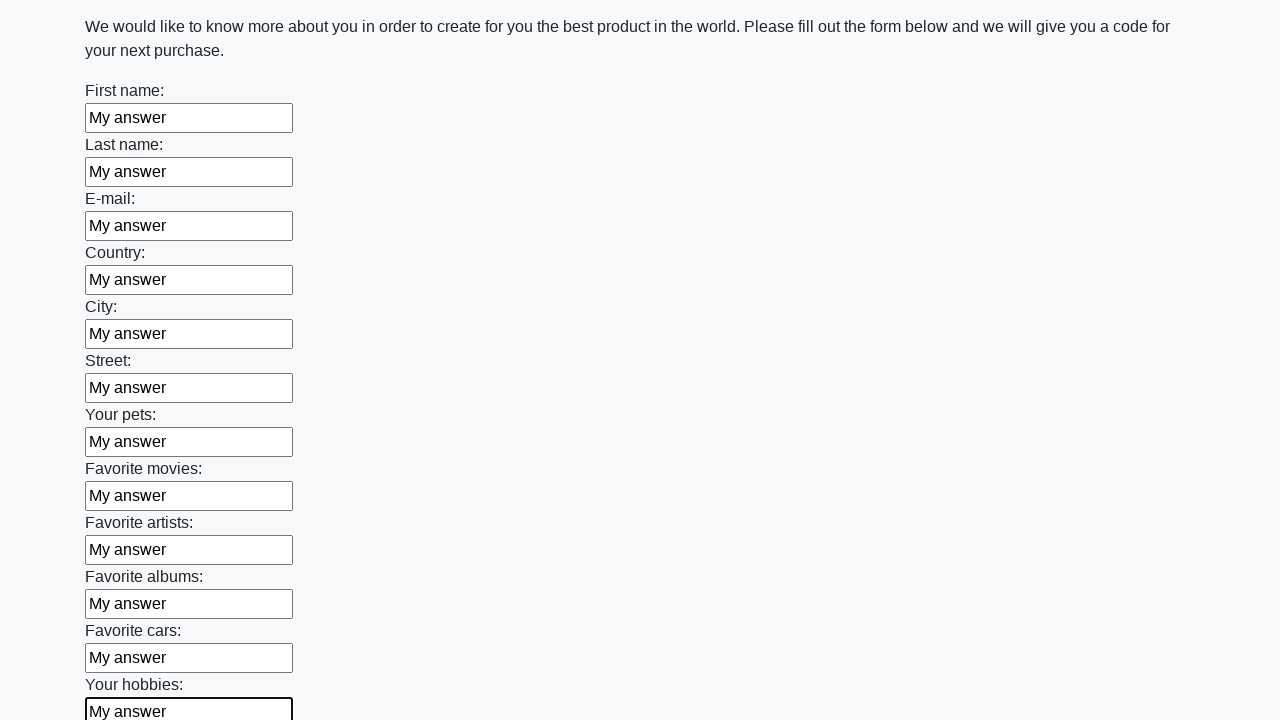

Filled input field with 'My answer' on input >> nth=12
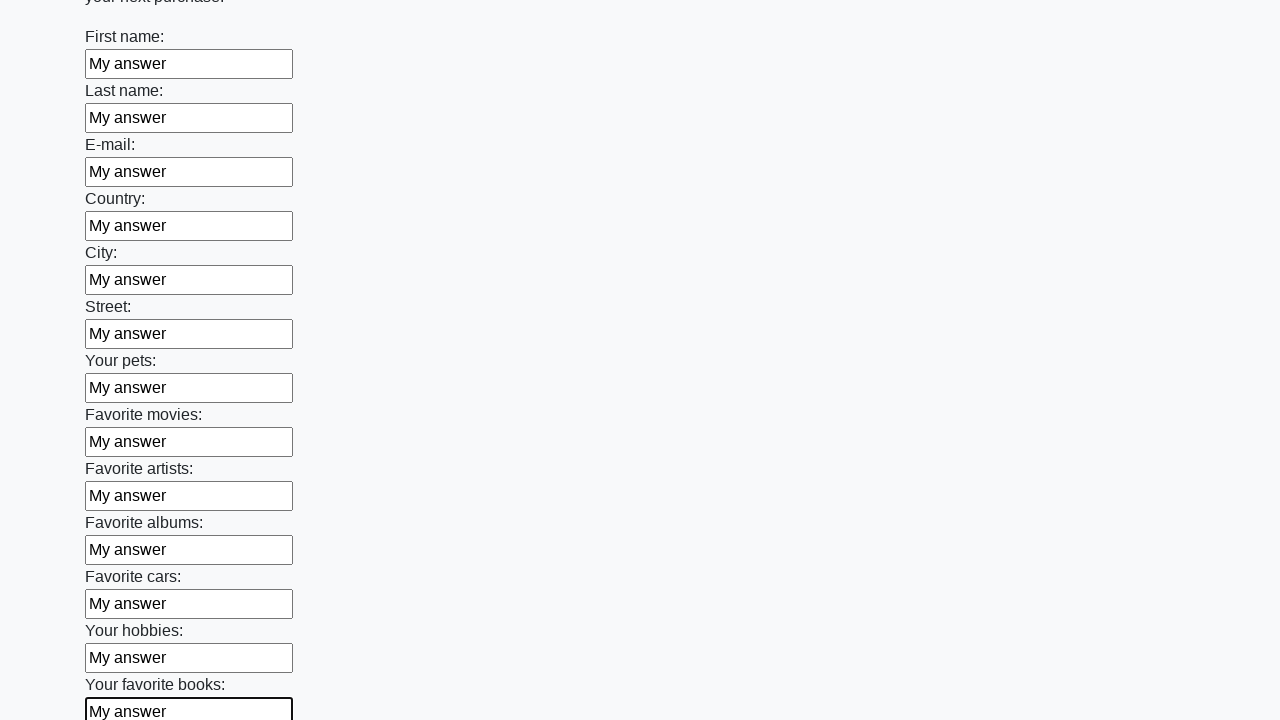

Filled input field with 'My answer' on input >> nth=13
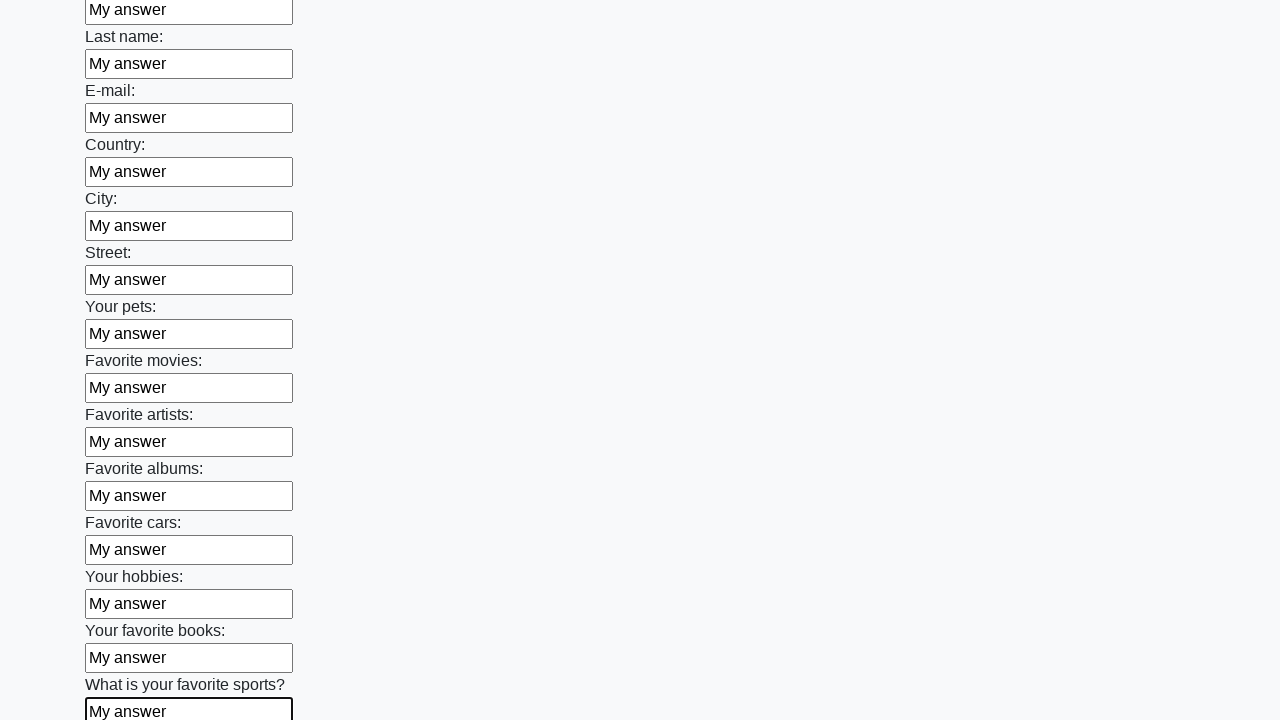

Filled input field with 'My answer' on input >> nth=14
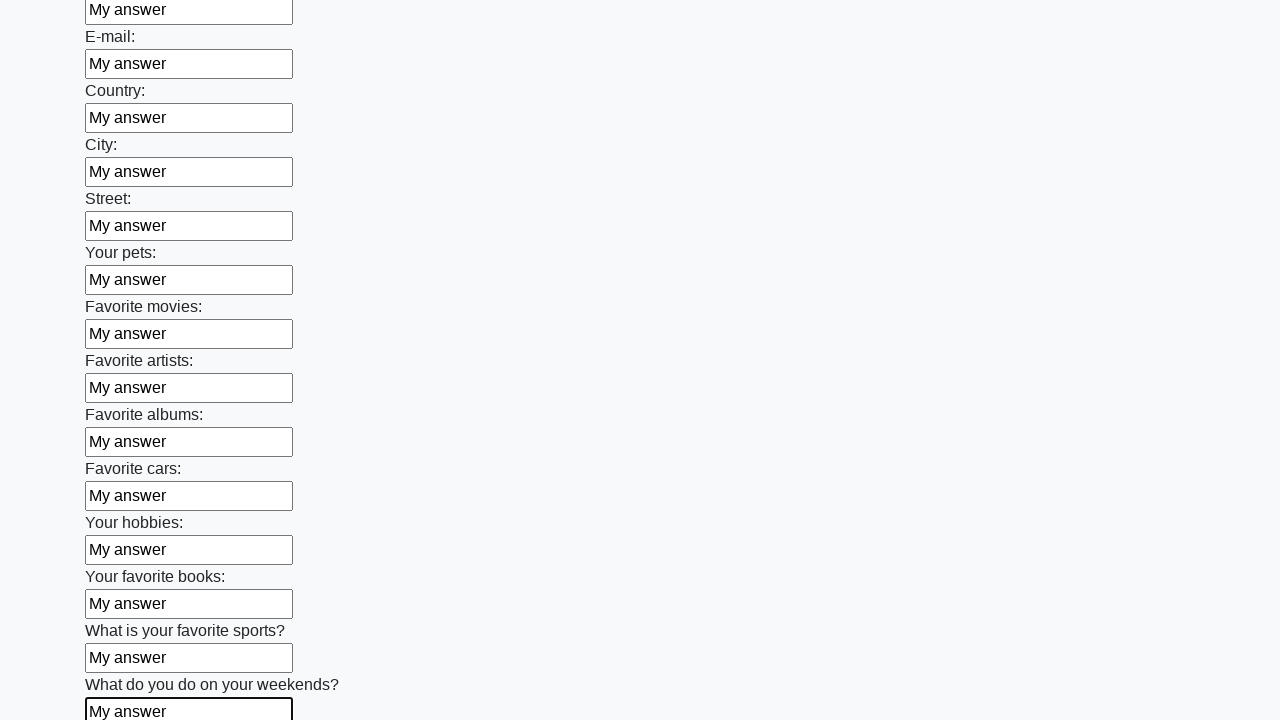

Filled input field with 'My answer' on input >> nth=15
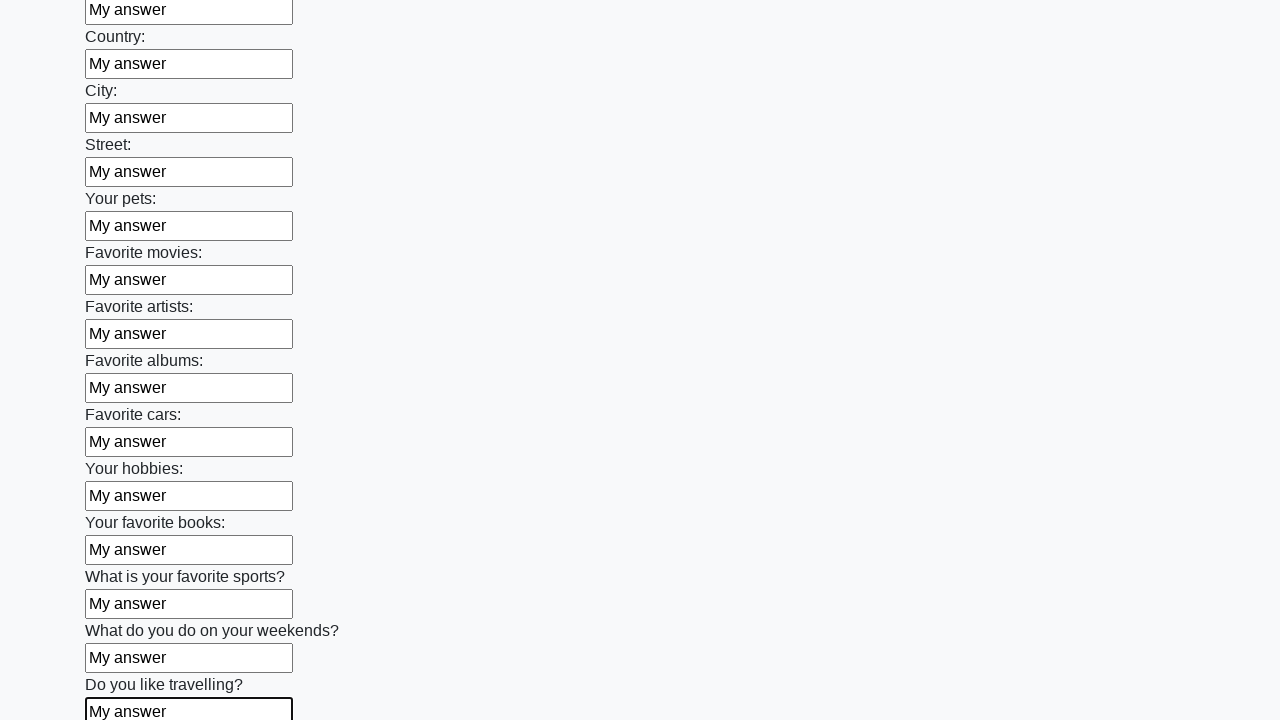

Filled input field with 'My answer' on input >> nth=16
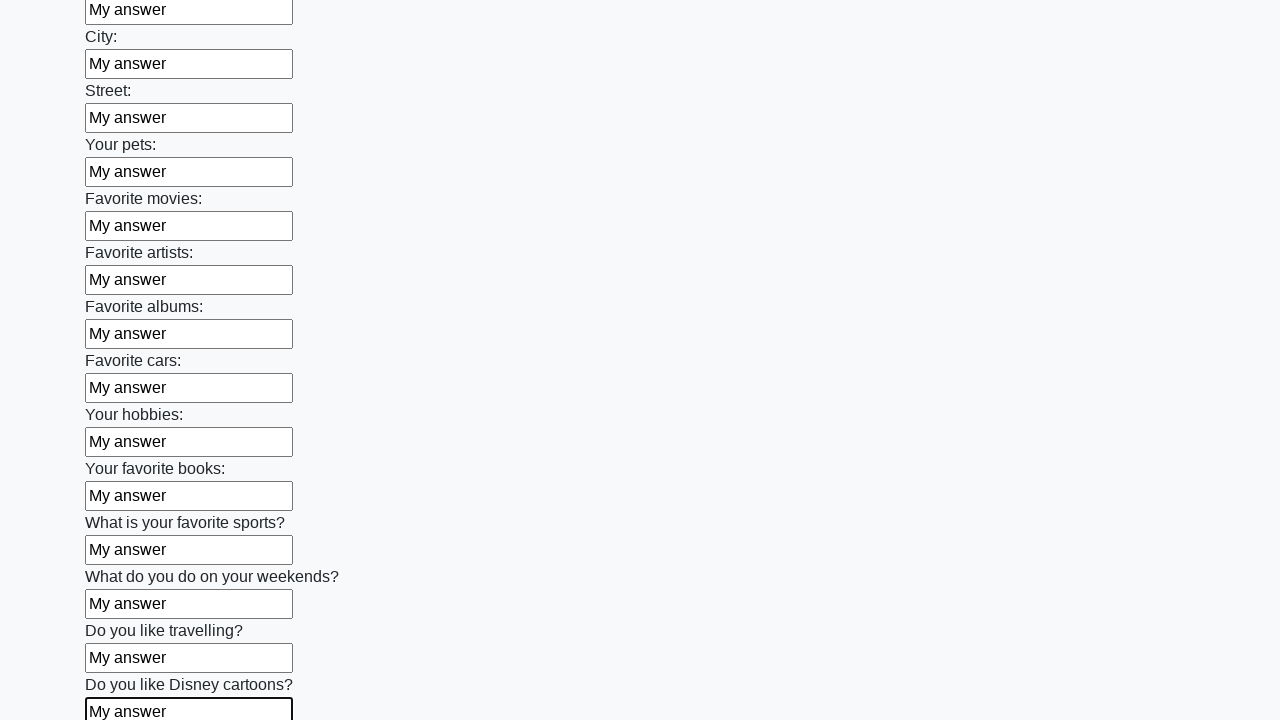

Filled input field with 'My answer' on input >> nth=17
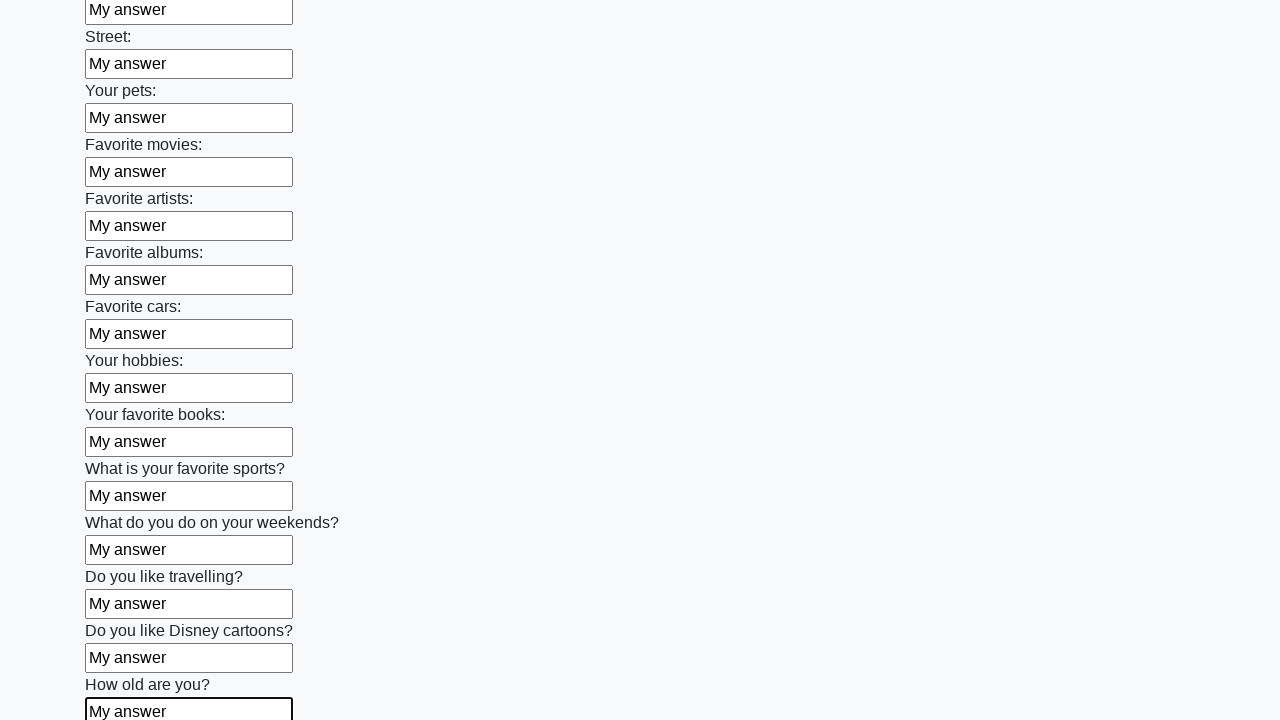

Filled input field with 'My answer' on input >> nth=18
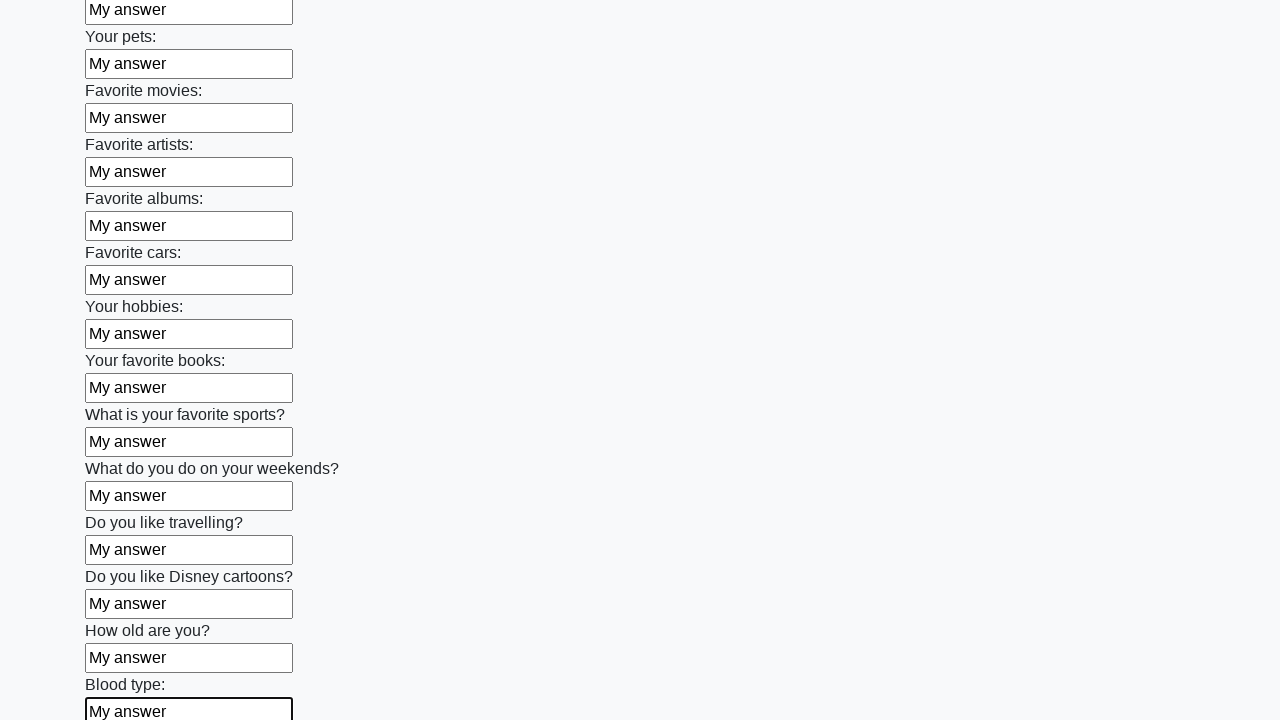

Filled input field with 'My answer' on input >> nth=19
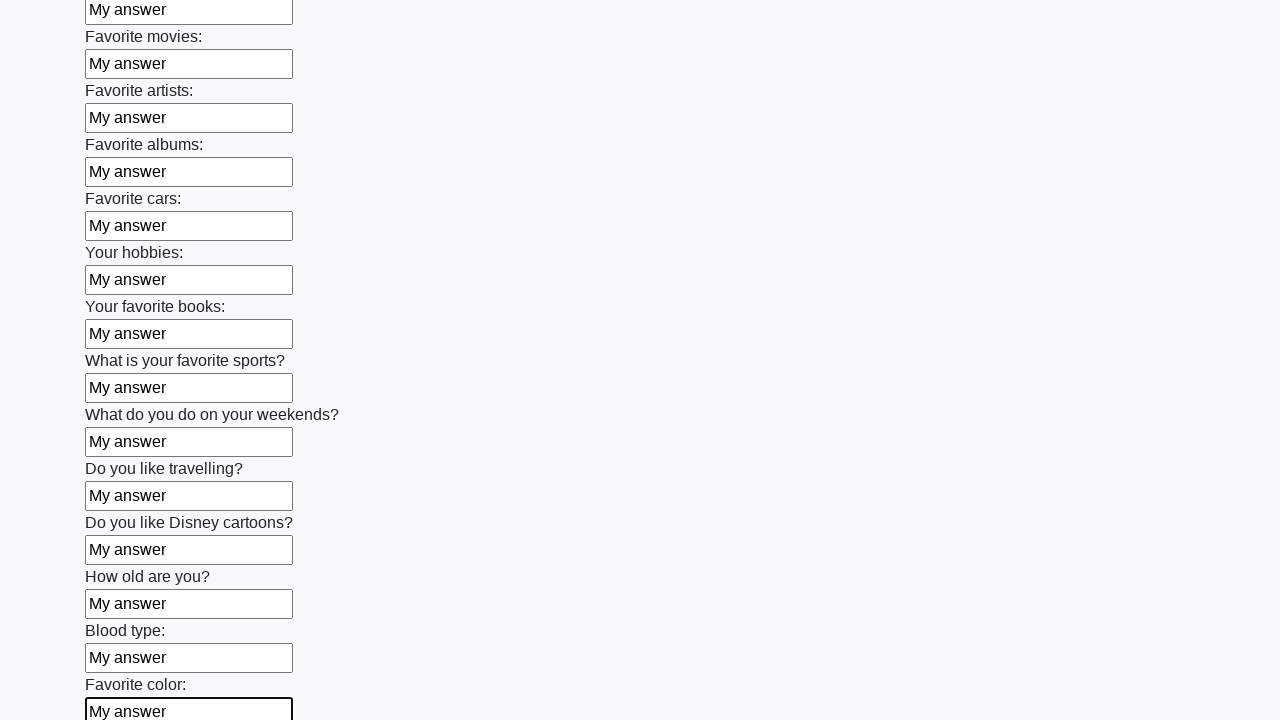

Filled input field with 'My answer' on input >> nth=20
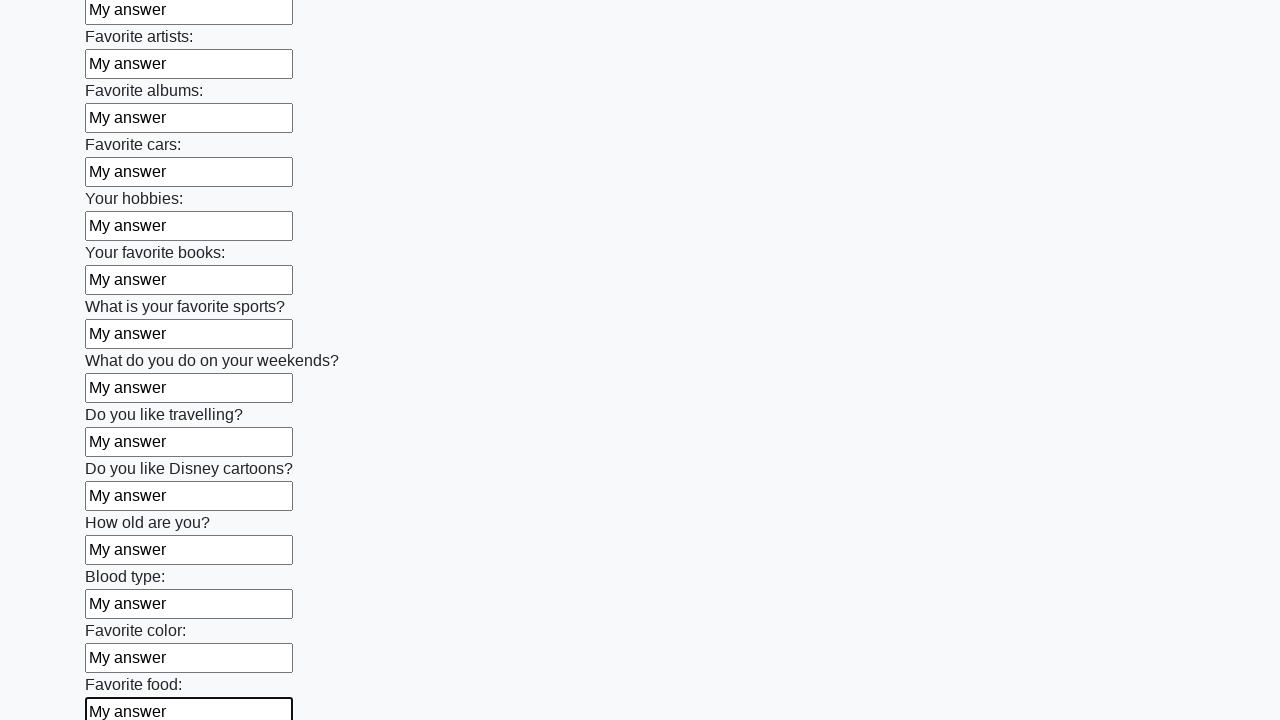

Filled input field with 'My answer' on input >> nth=21
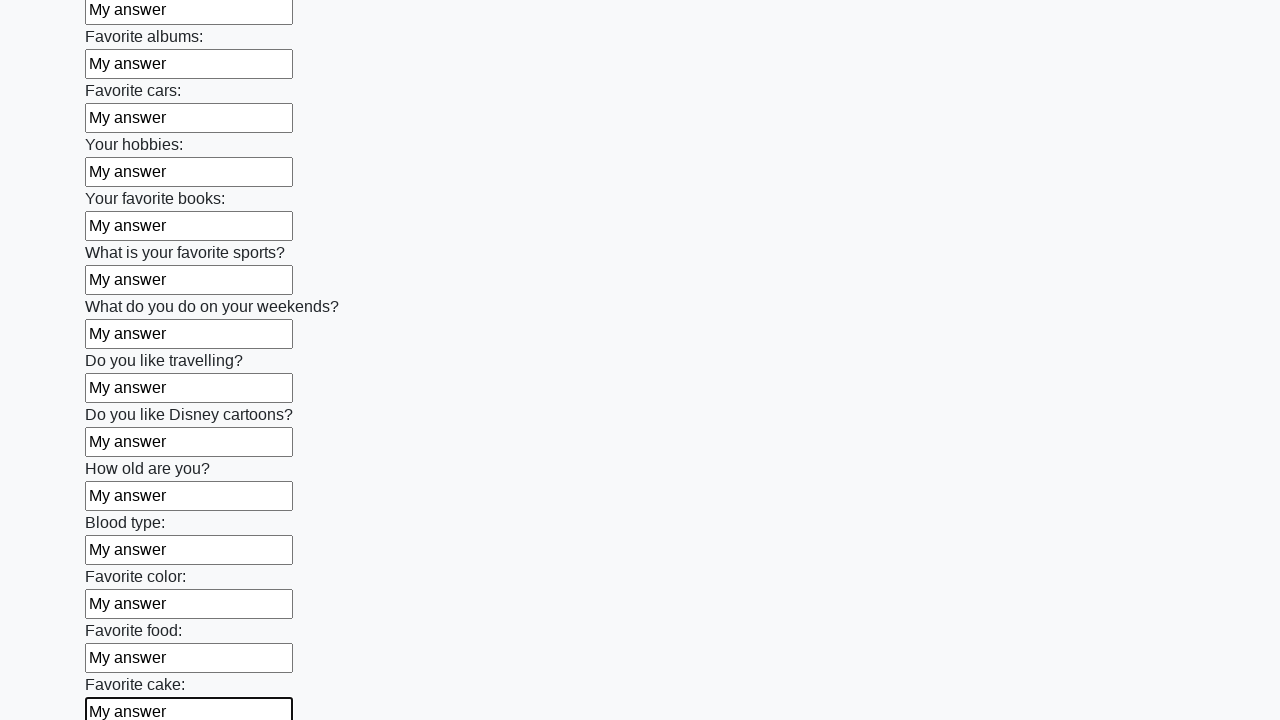

Filled input field with 'My answer' on input >> nth=22
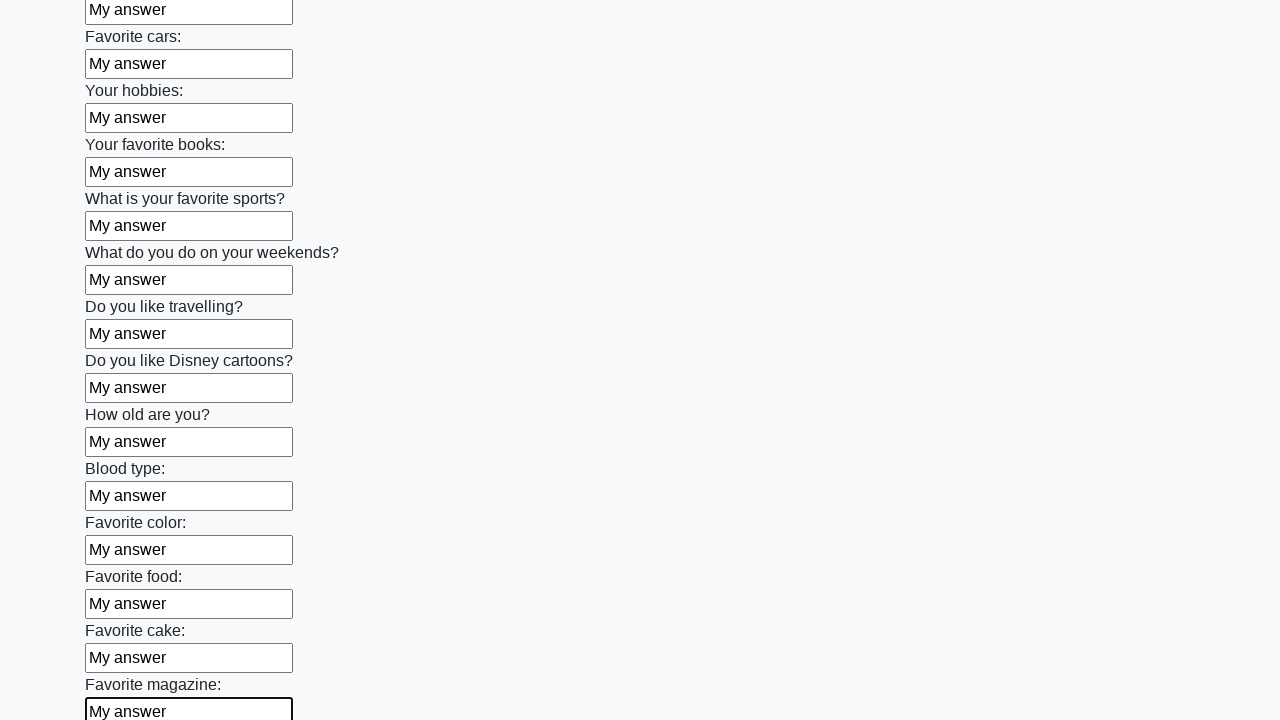

Filled input field with 'My answer' on input >> nth=23
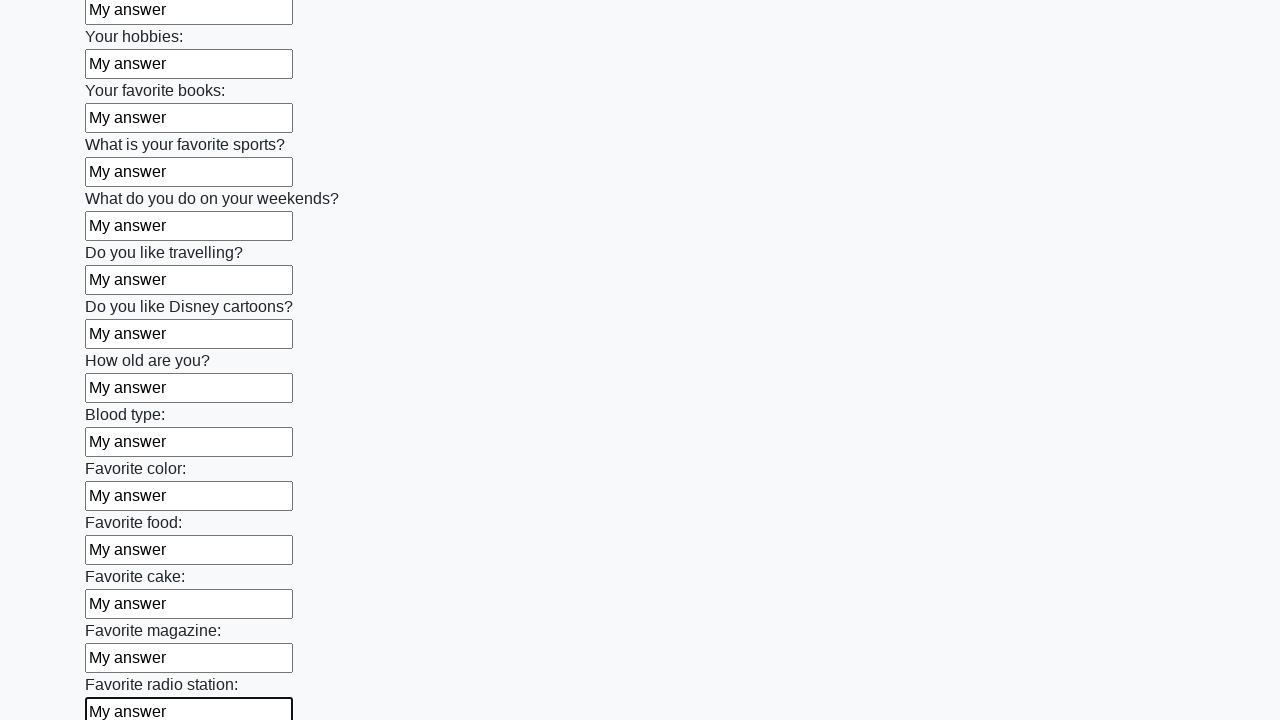

Filled input field with 'My answer' on input >> nth=24
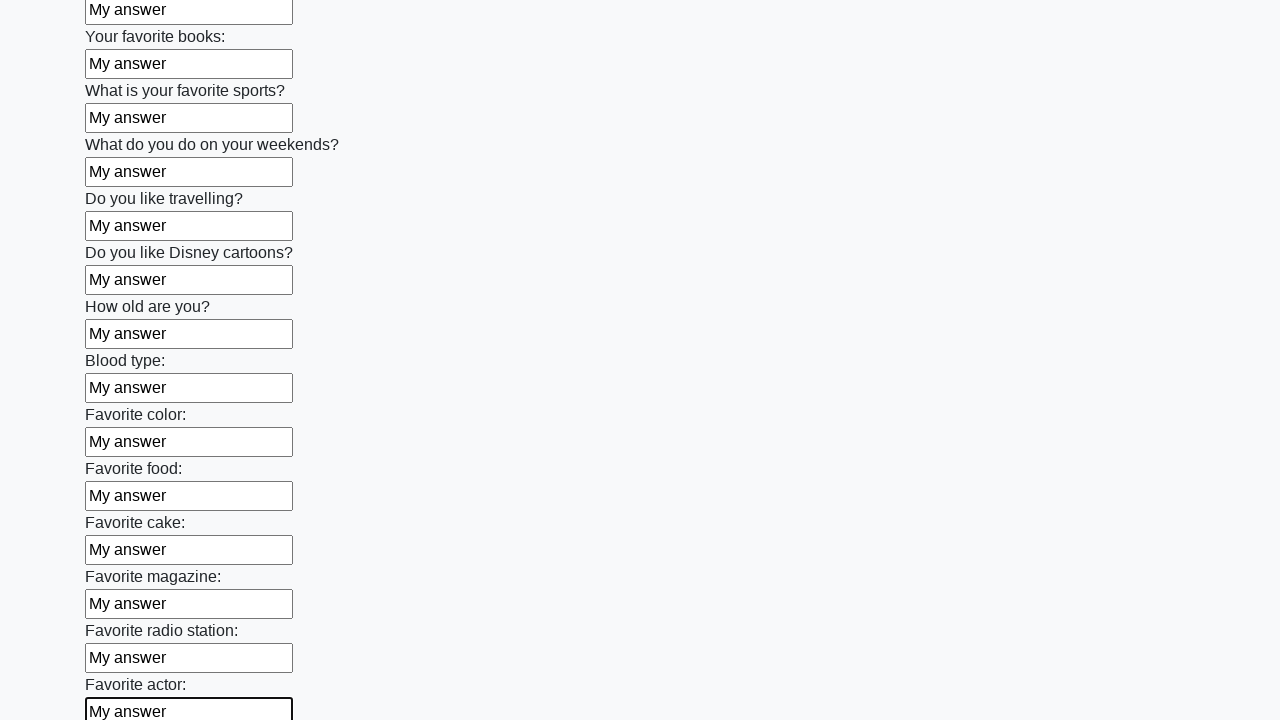

Filled input field with 'My answer' on input >> nth=25
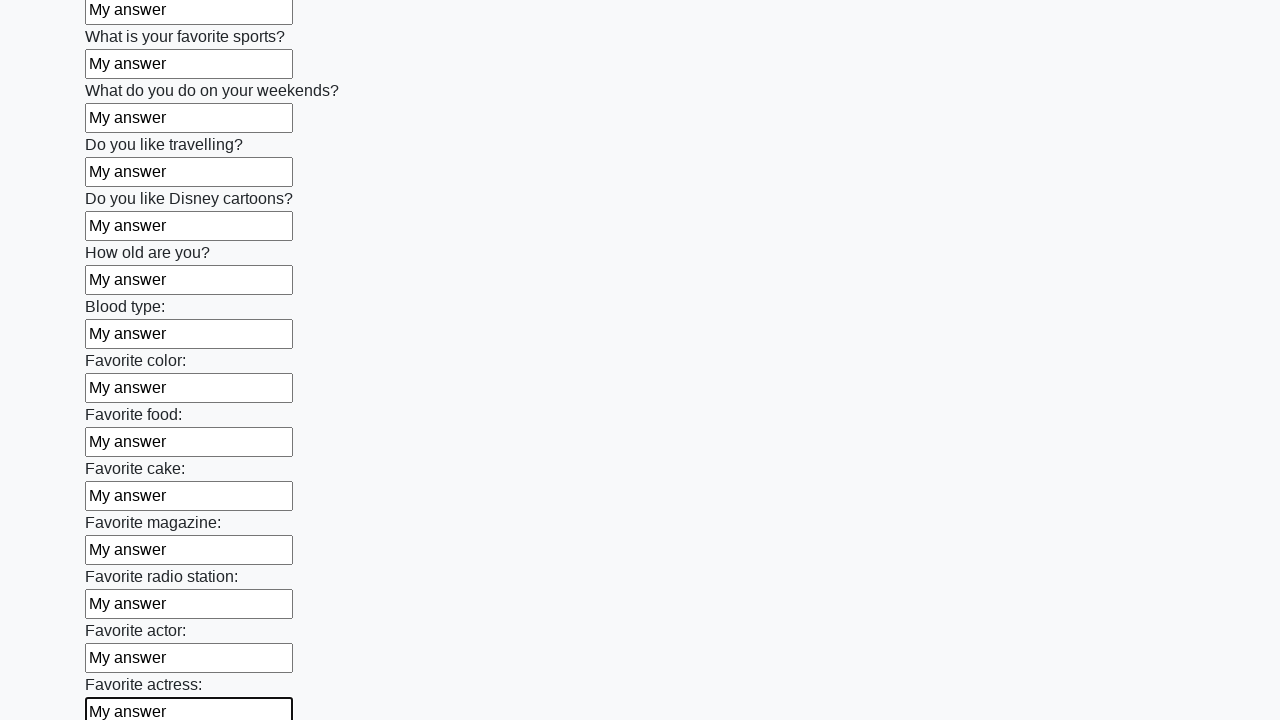

Filled input field with 'My answer' on input >> nth=26
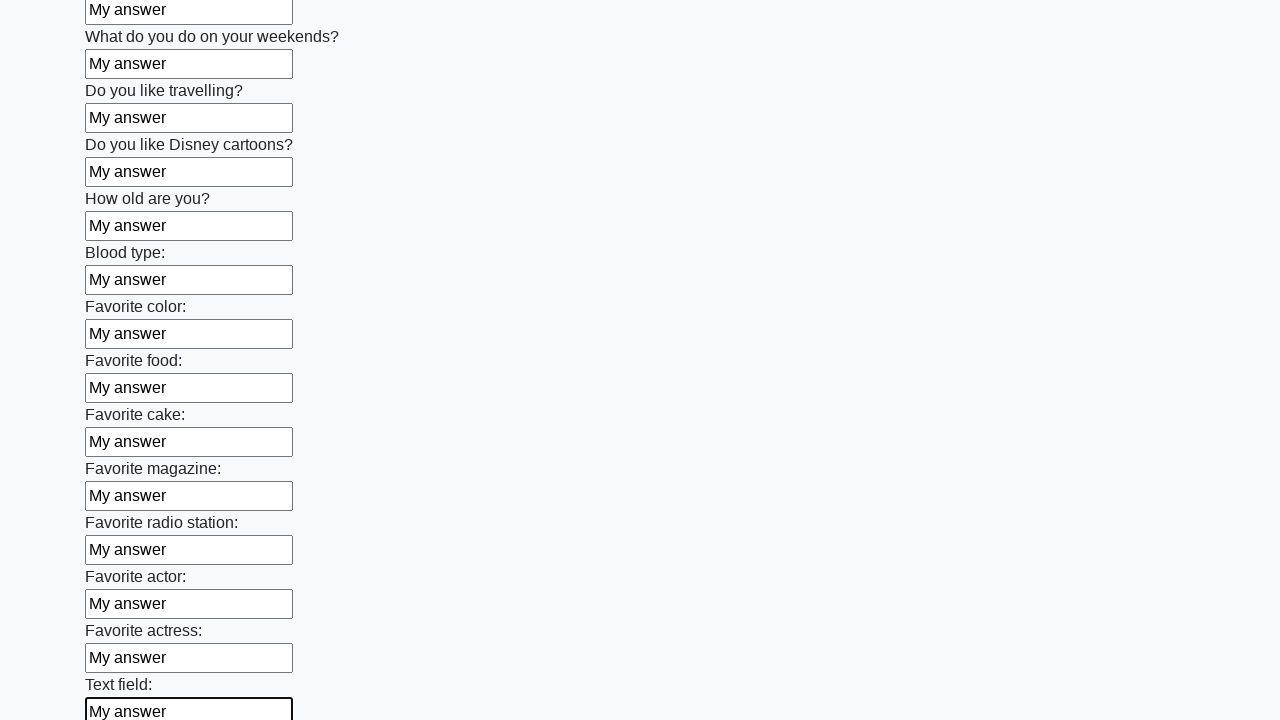

Filled input field with 'My answer' on input >> nth=27
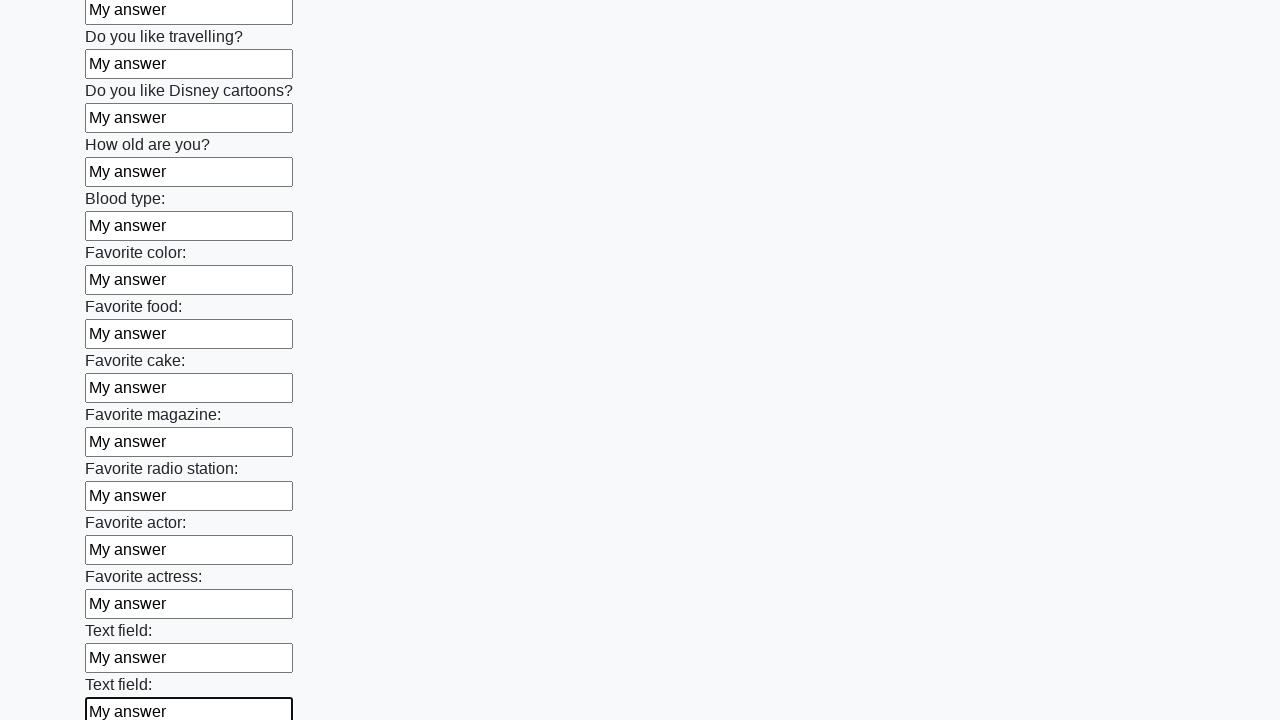

Filled input field with 'My answer' on input >> nth=28
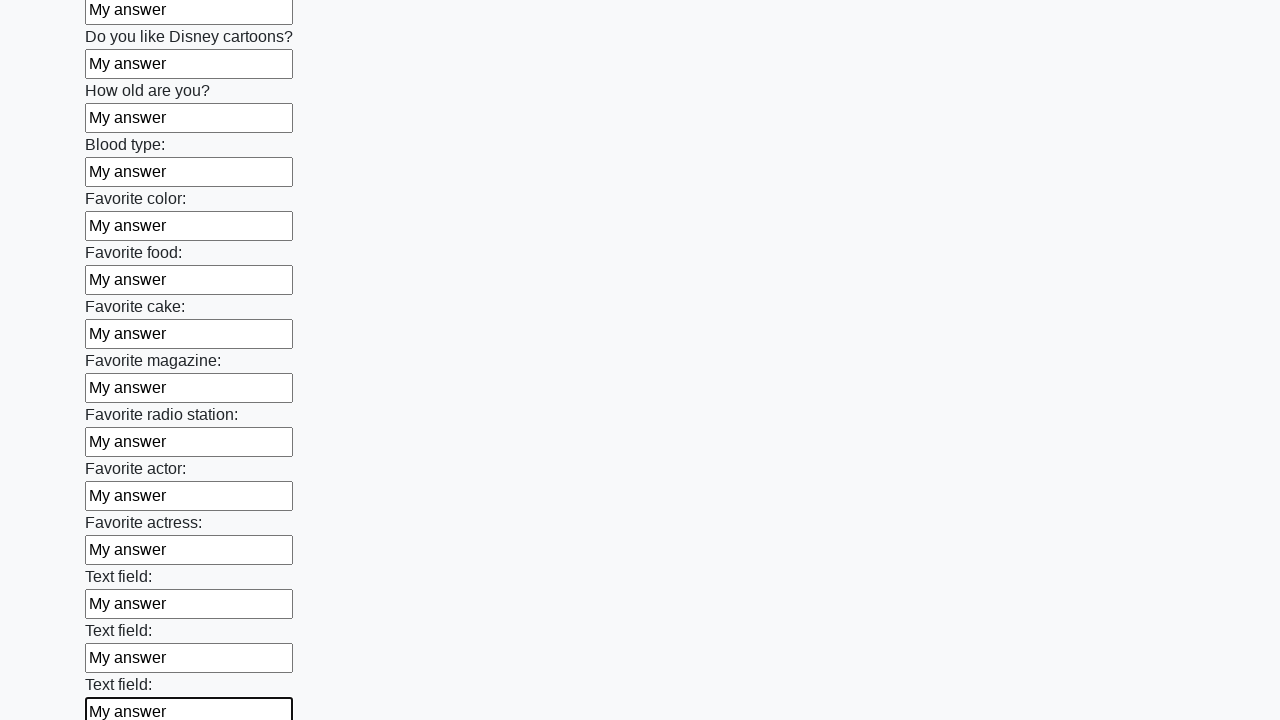

Filled input field with 'My answer' on input >> nth=29
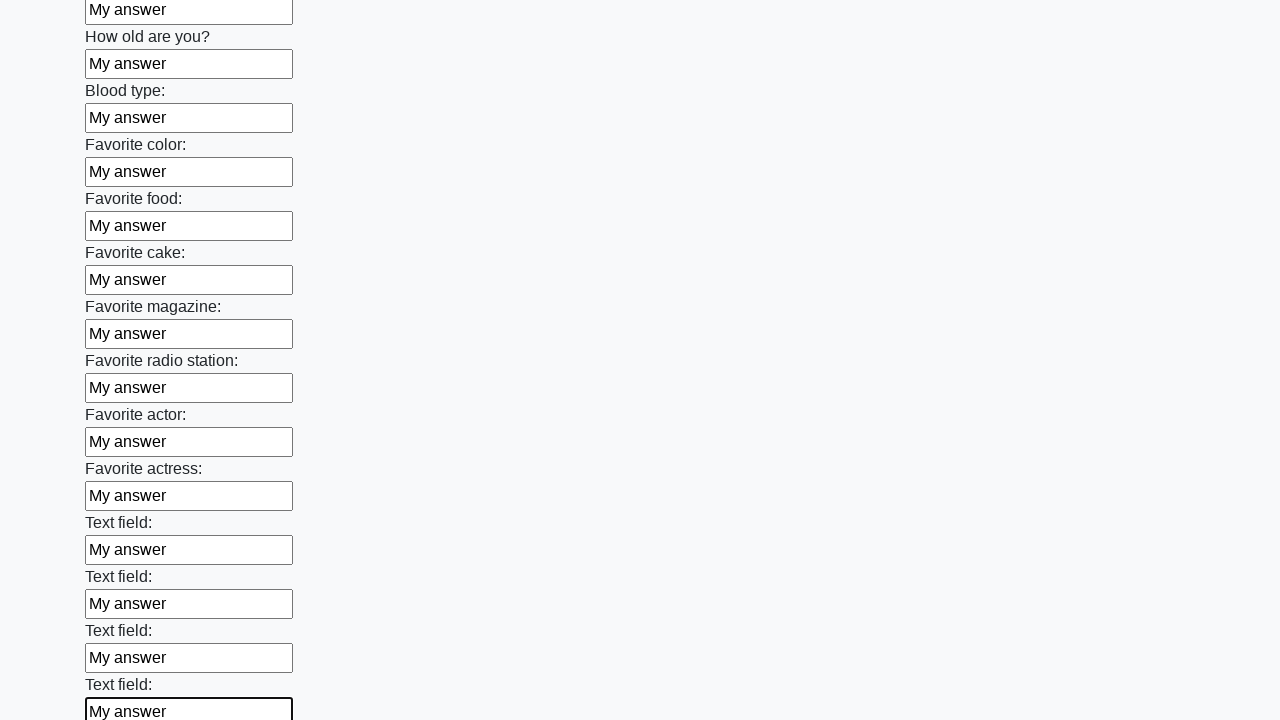

Filled input field with 'My answer' on input >> nth=30
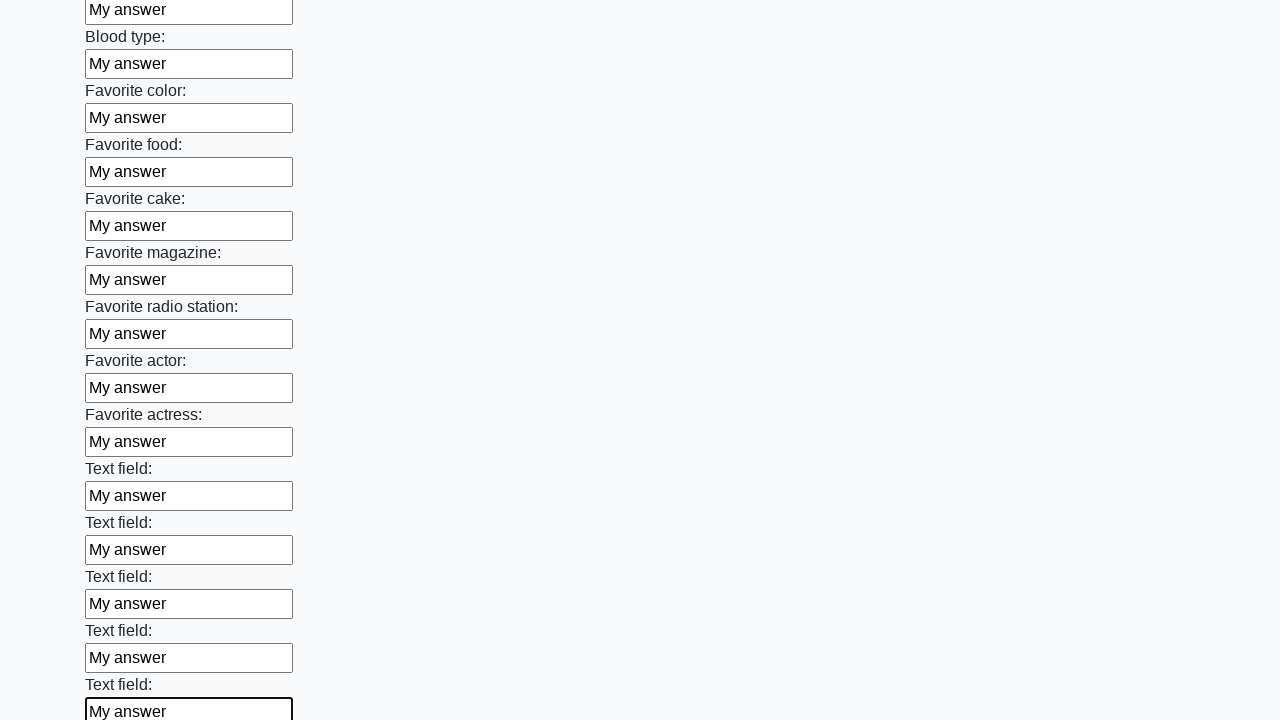

Filled input field with 'My answer' on input >> nth=31
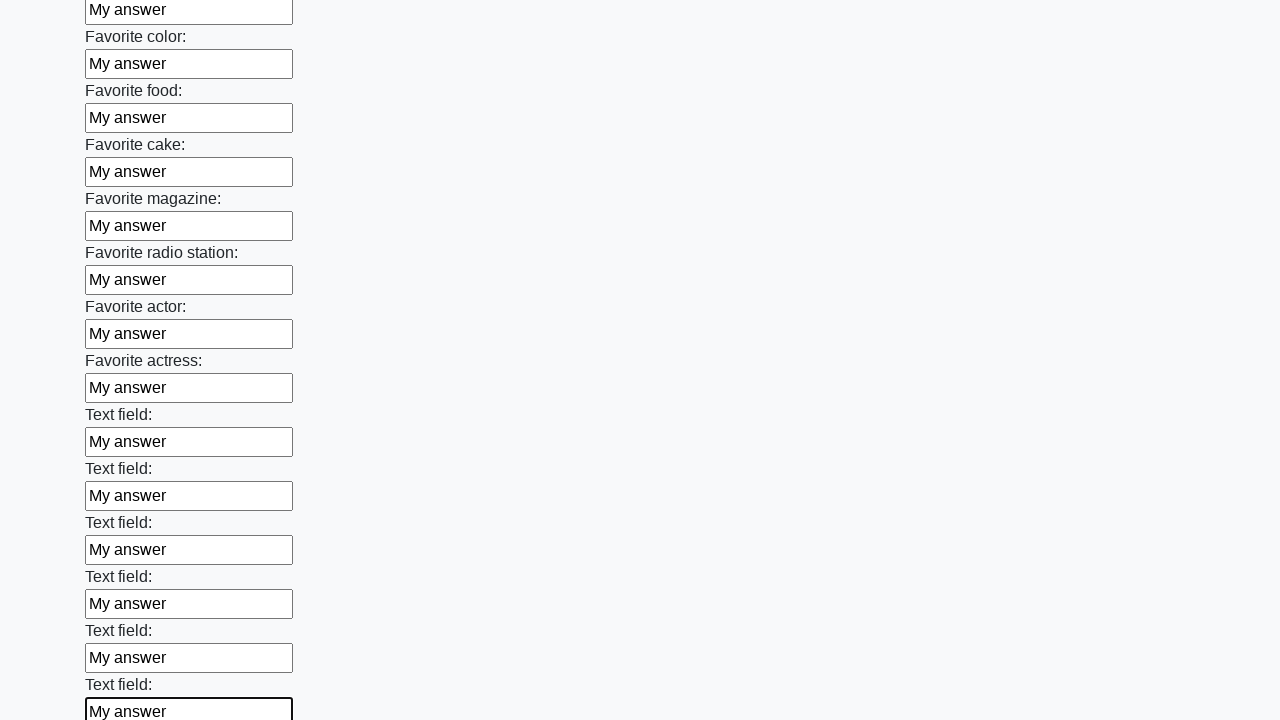

Filled input field with 'My answer' on input >> nth=32
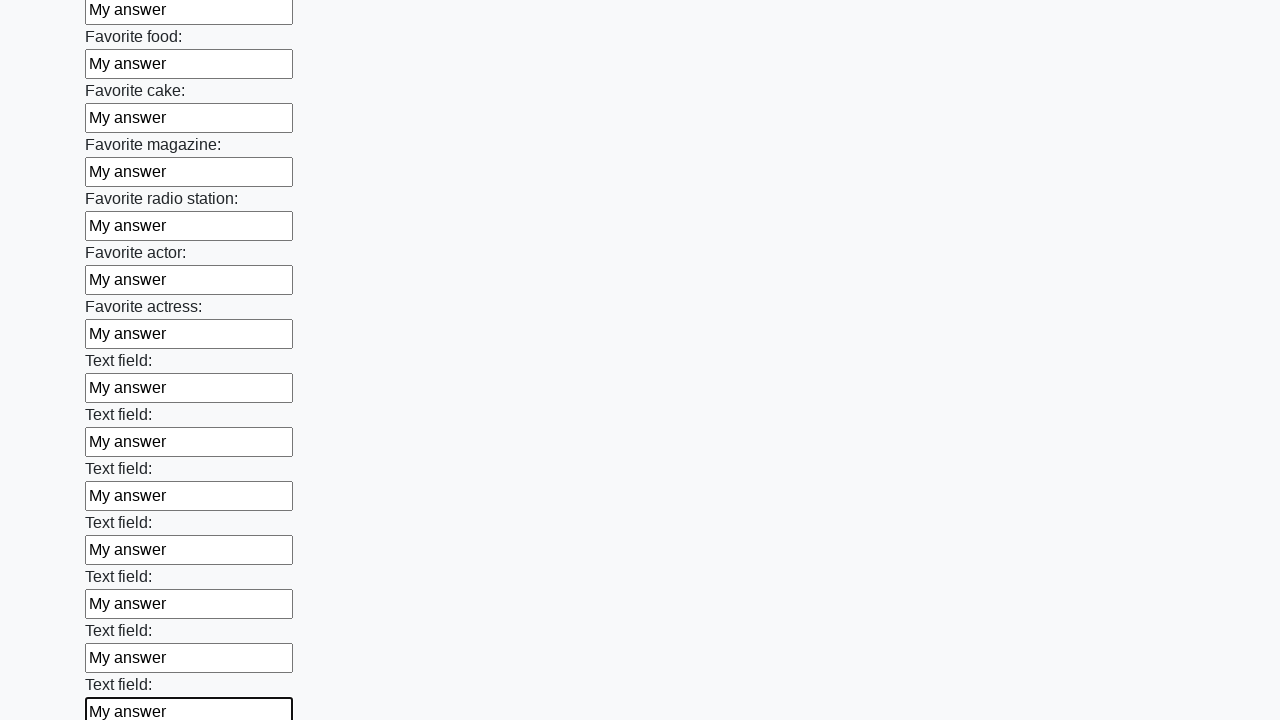

Filled input field with 'My answer' on input >> nth=33
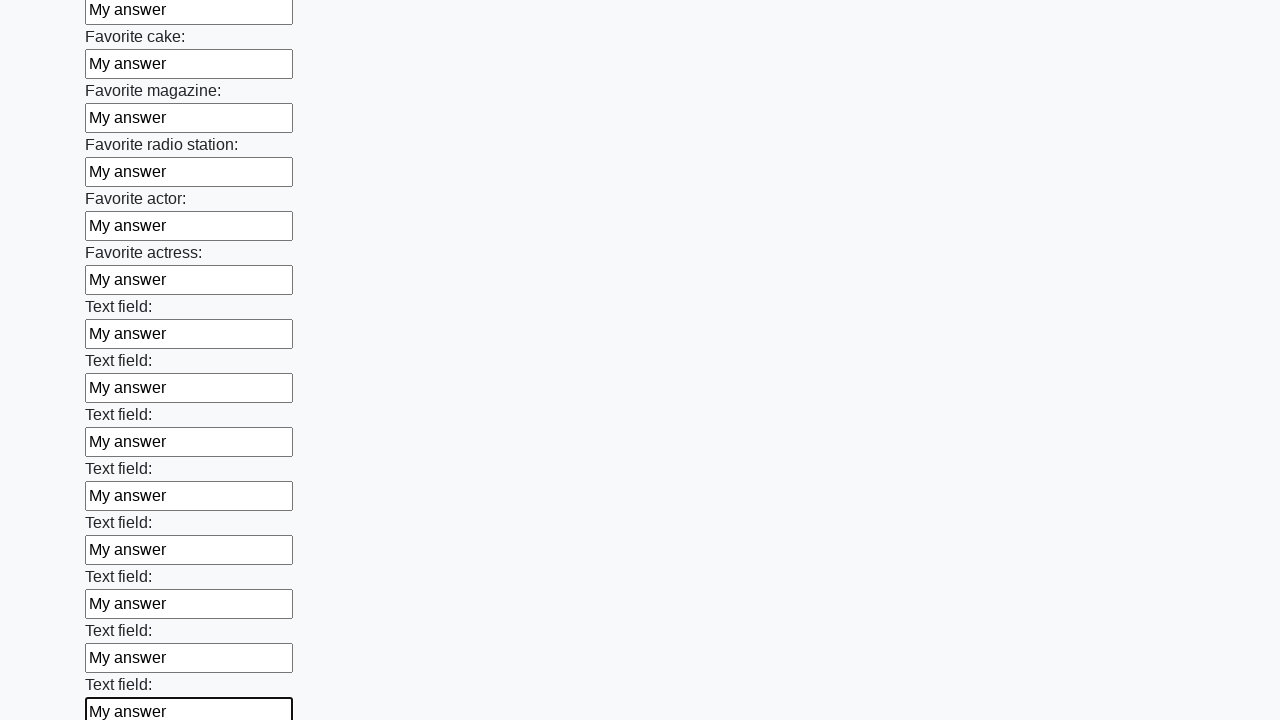

Filled input field with 'My answer' on input >> nth=34
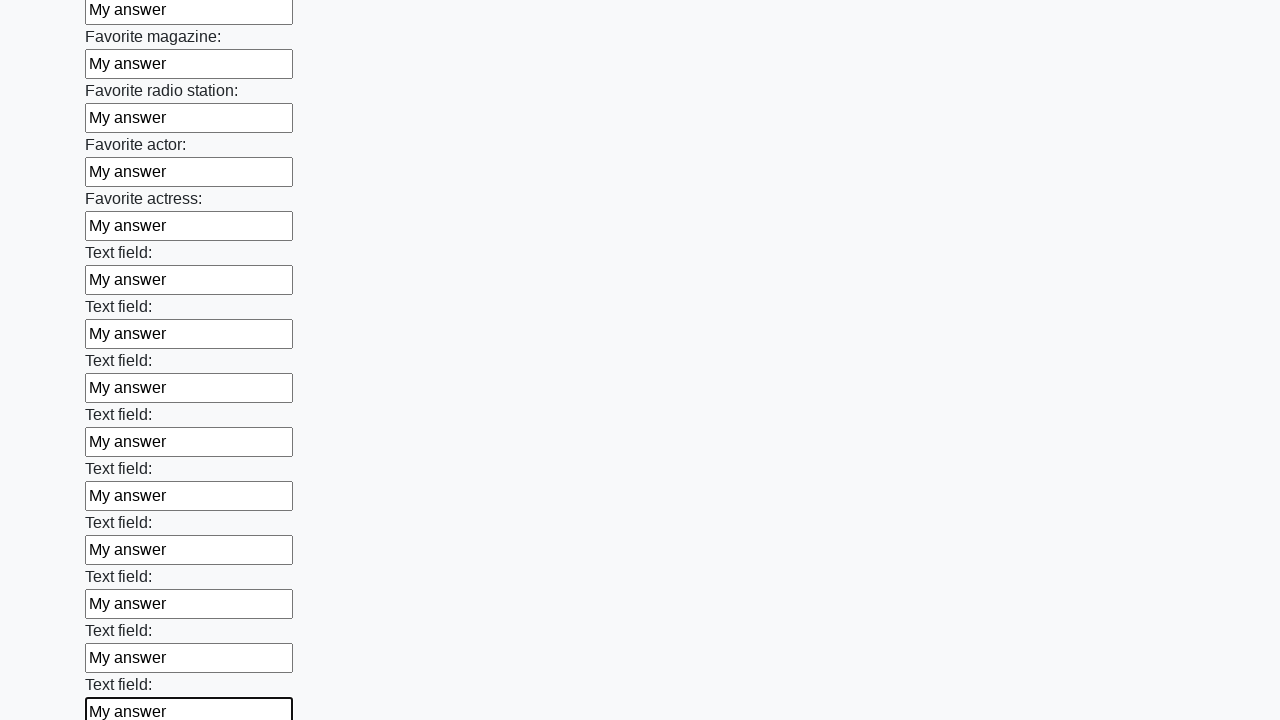

Filled input field with 'My answer' on input >> nth=35
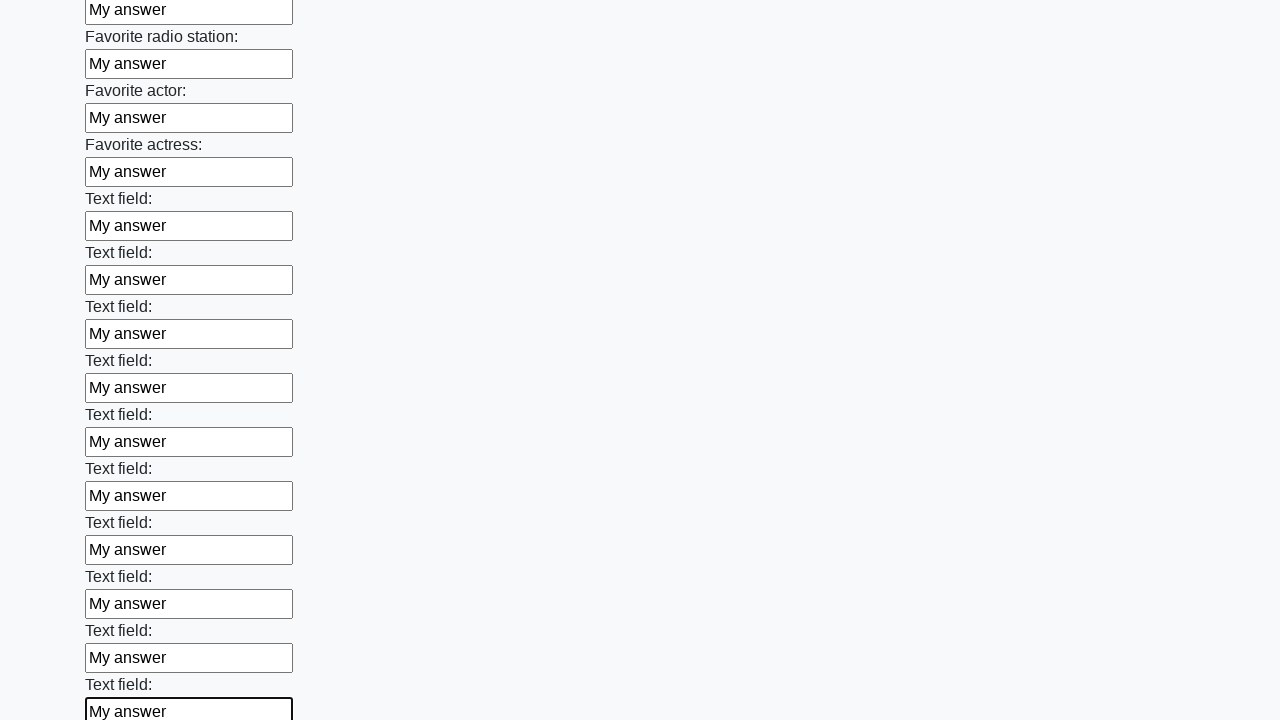

Filled input field with 'My answer' on input >> nth=36
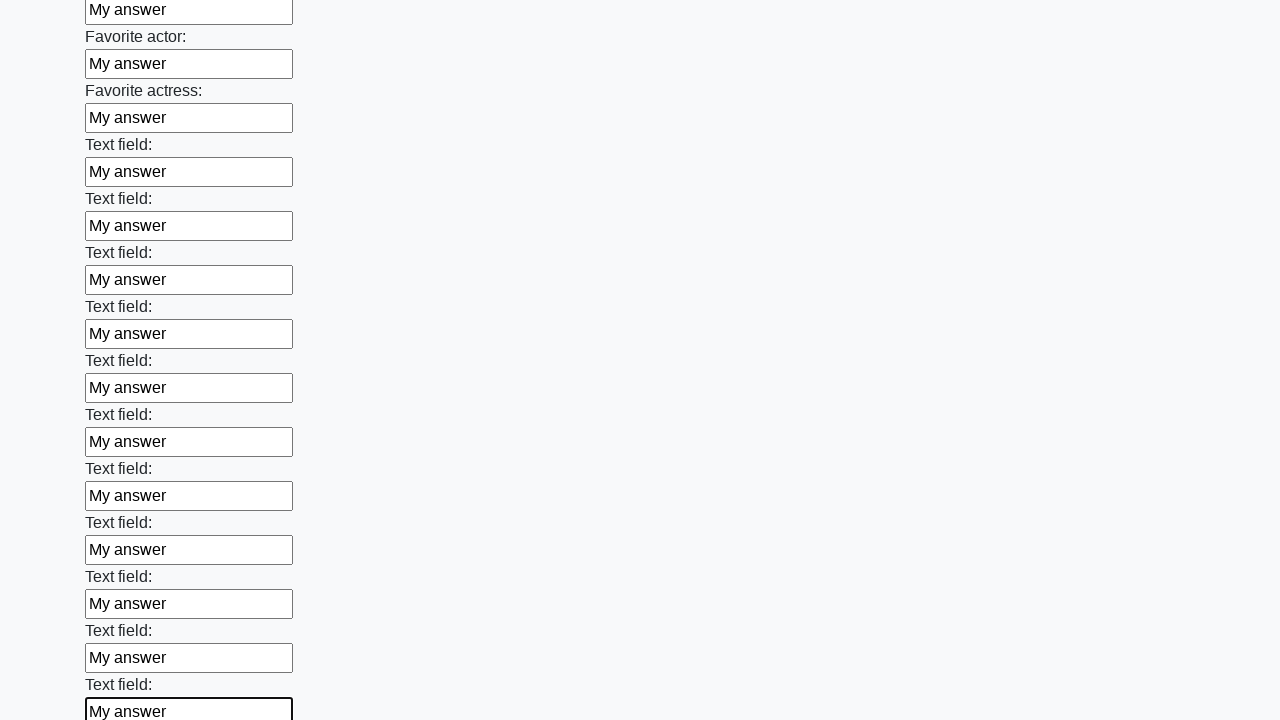

Filled input field with 'My answer' on input >> nth=37
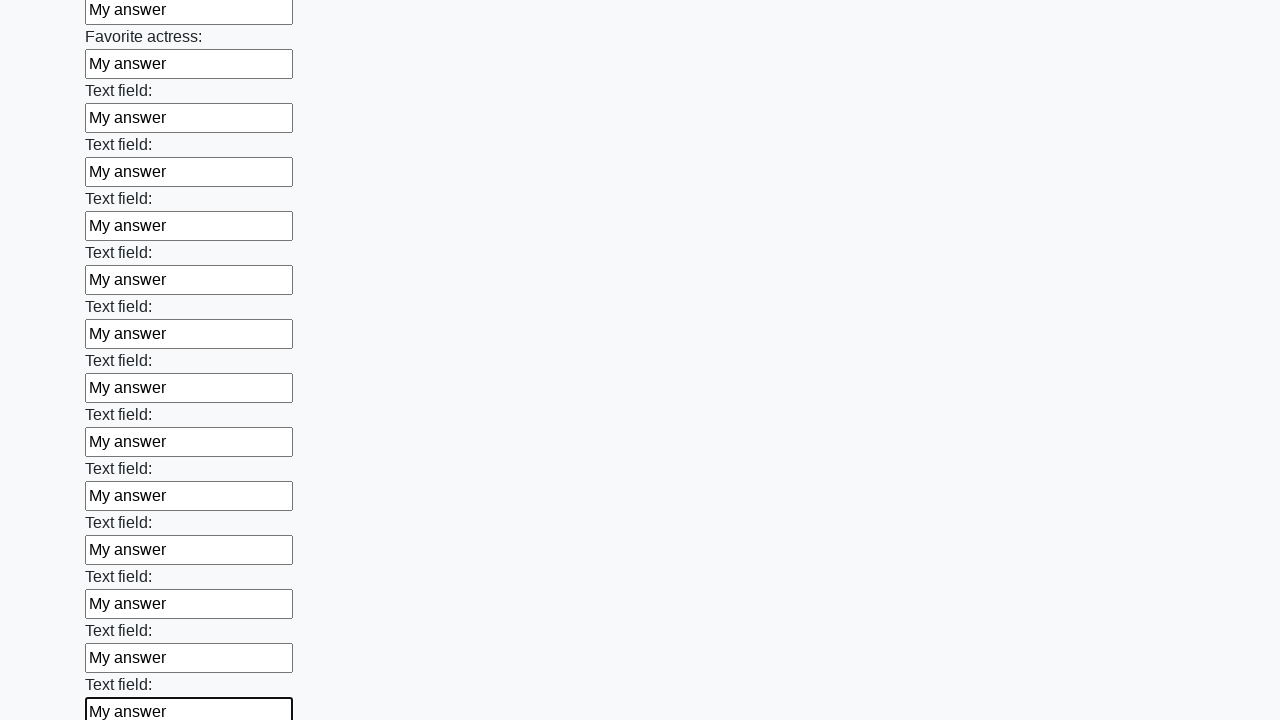

Filled input field with 'My answer' on input >> nth=38
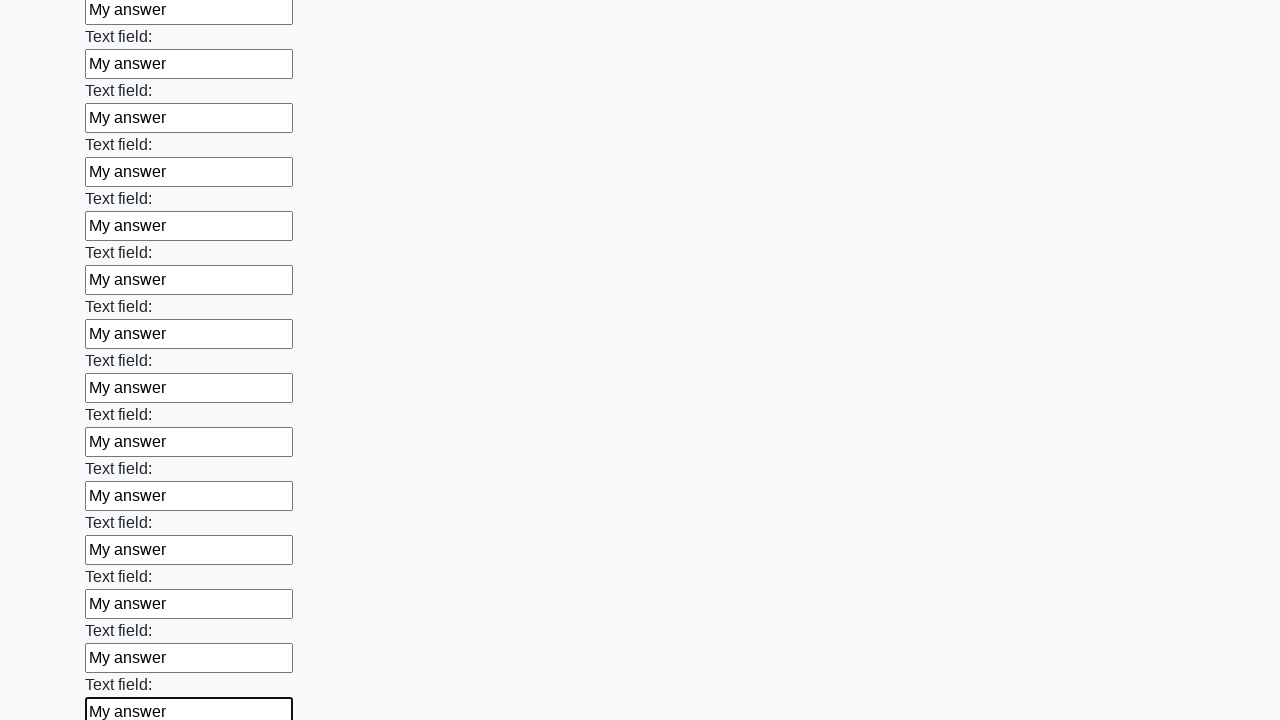

Filled input field with 'My answer' on input >> nth=39
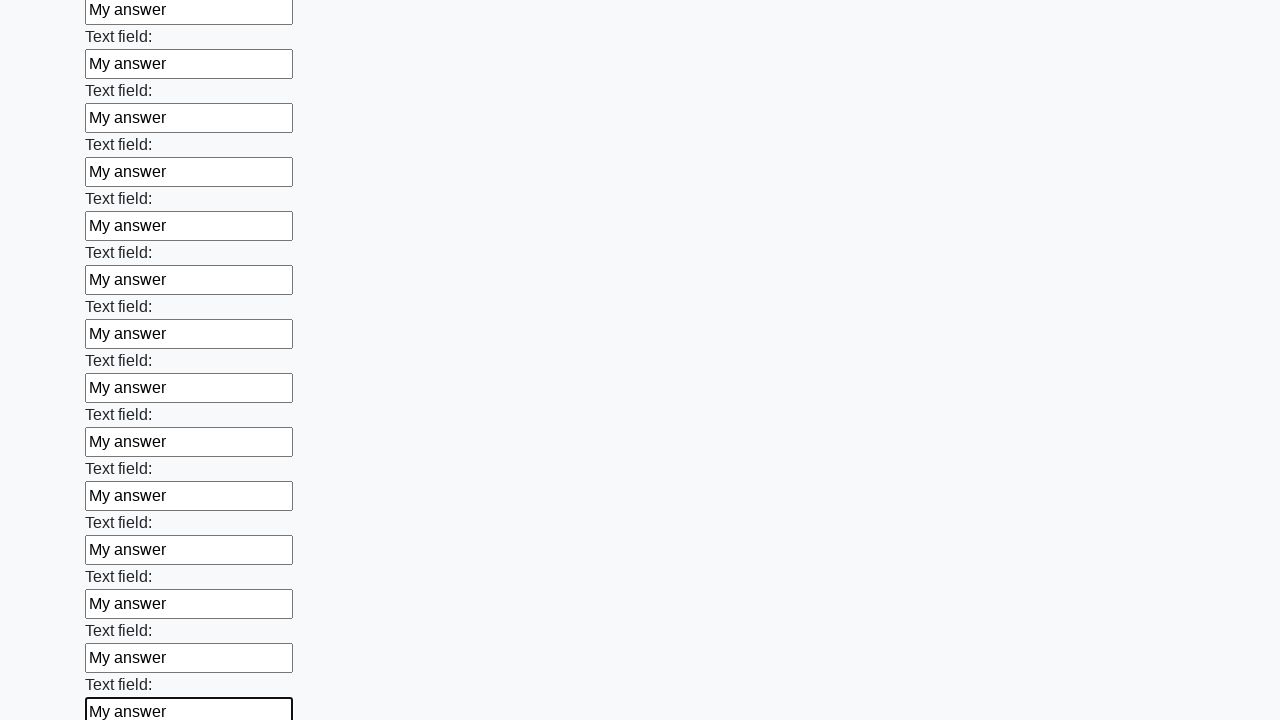

Filled input field with 'My answer' on input >> nth=40
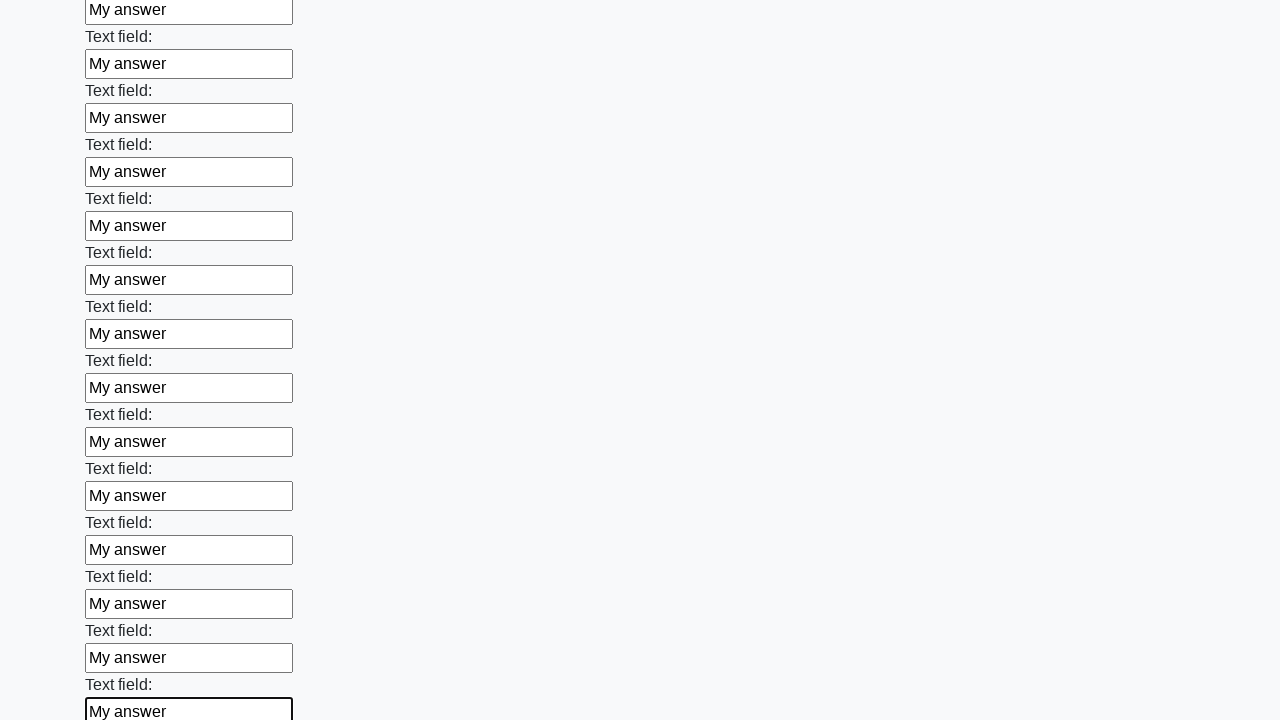

Filled input field with 'My answer' on input >> nth=41
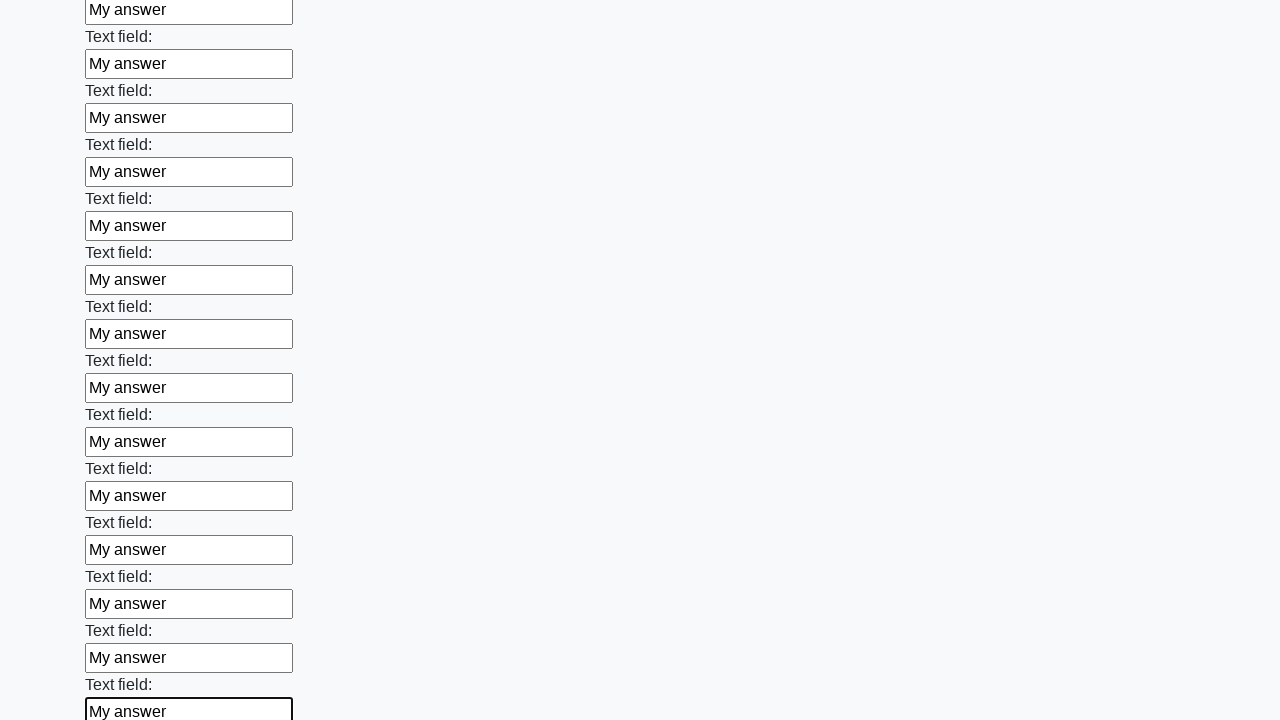

Filled input field with 'My answer' on input >> nth=42
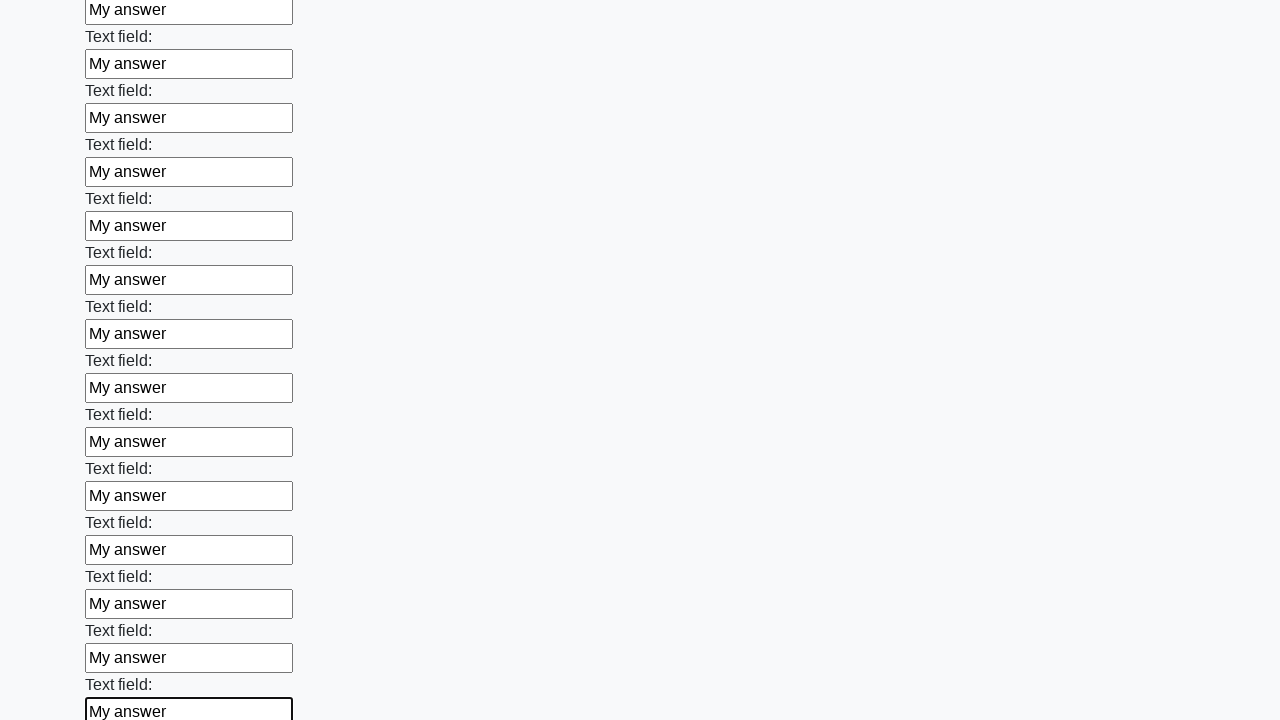

Filled input field with 'My answer' on input >> nth=43
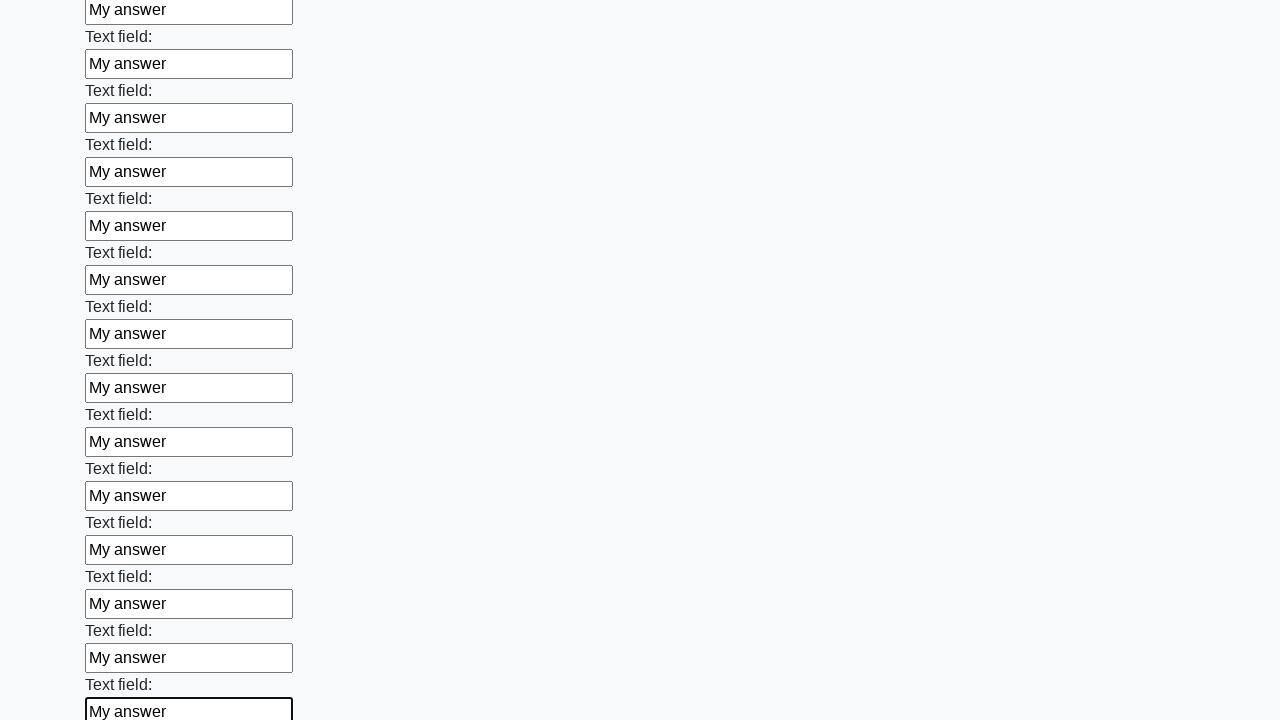

Filled input field with 'My answer' on input >> nth=44
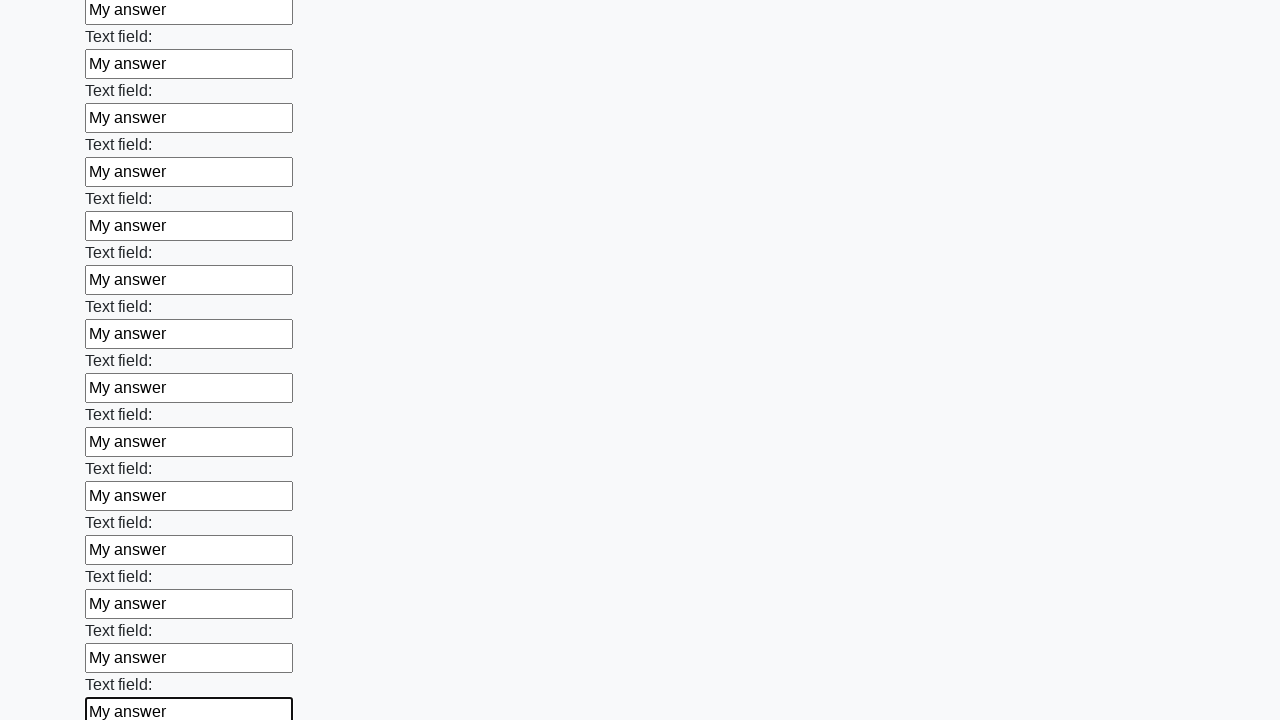

Filled input field with 'My answer' on input >> nth=45
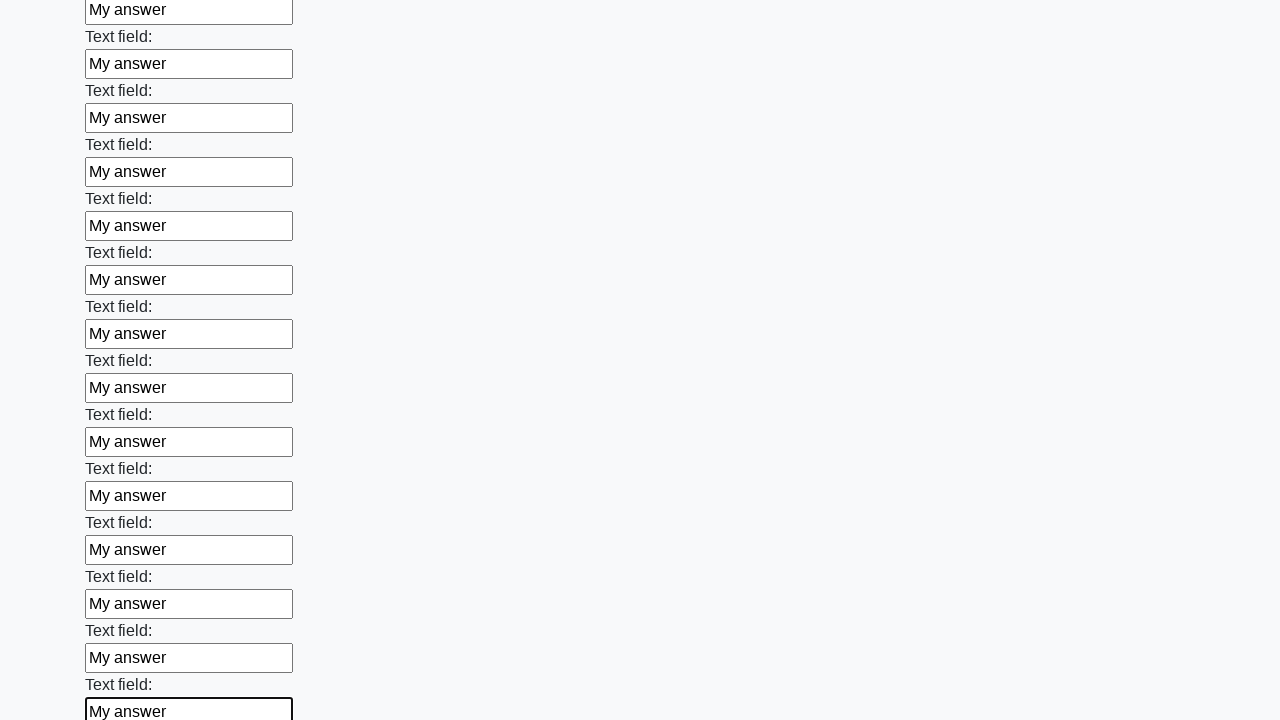

Filled input field with 'My answer' on input >> nth=46
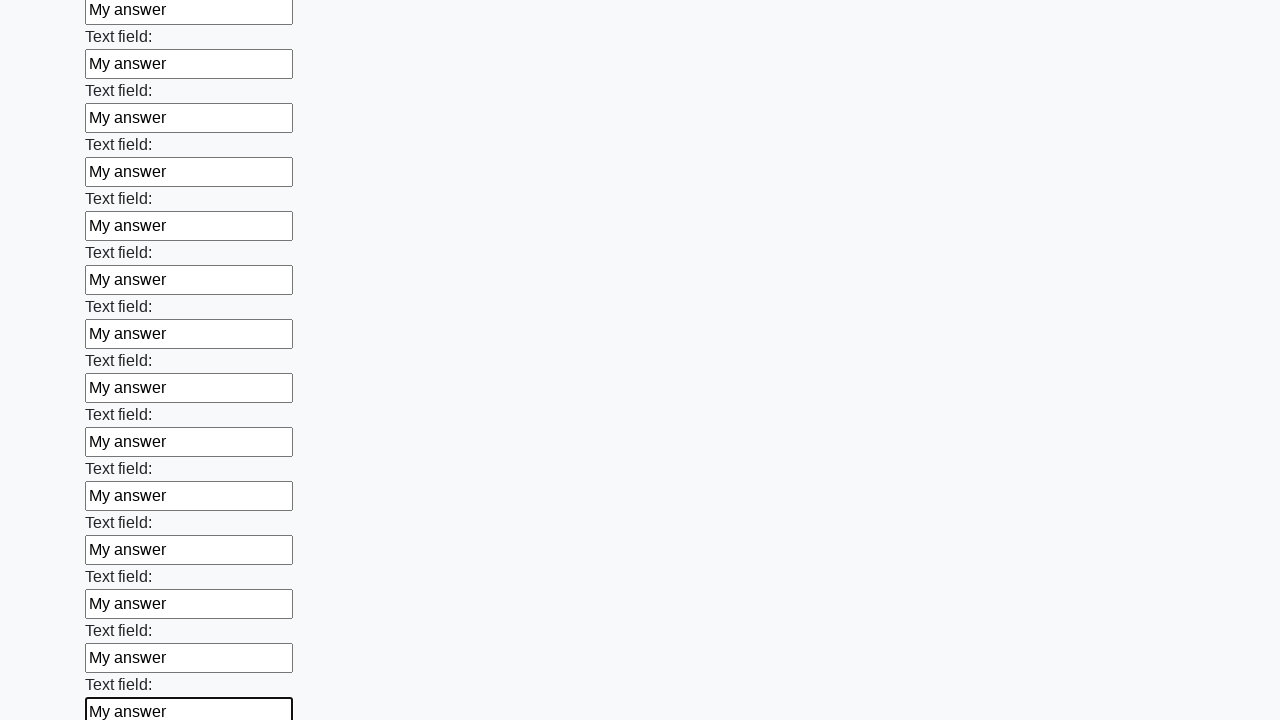

Filled input field with 'My answer' on input >> nth=47
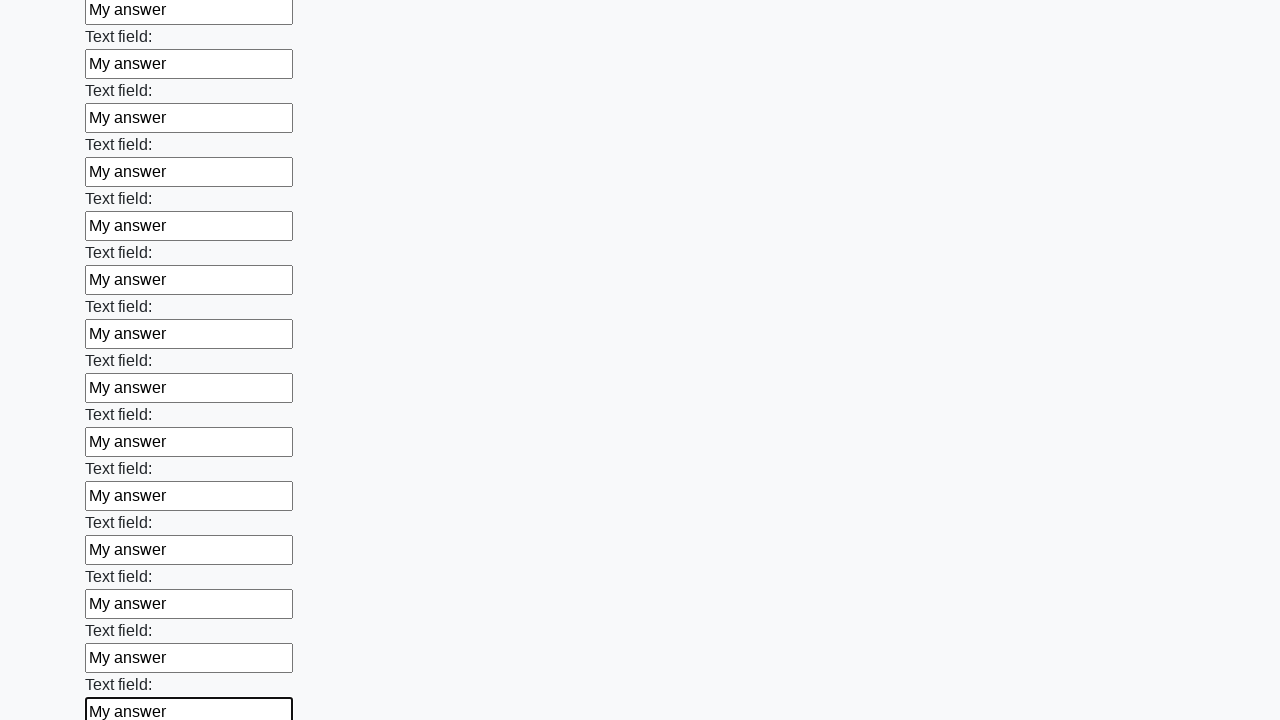

Filled input field with 'My answer' on input >> nth=48
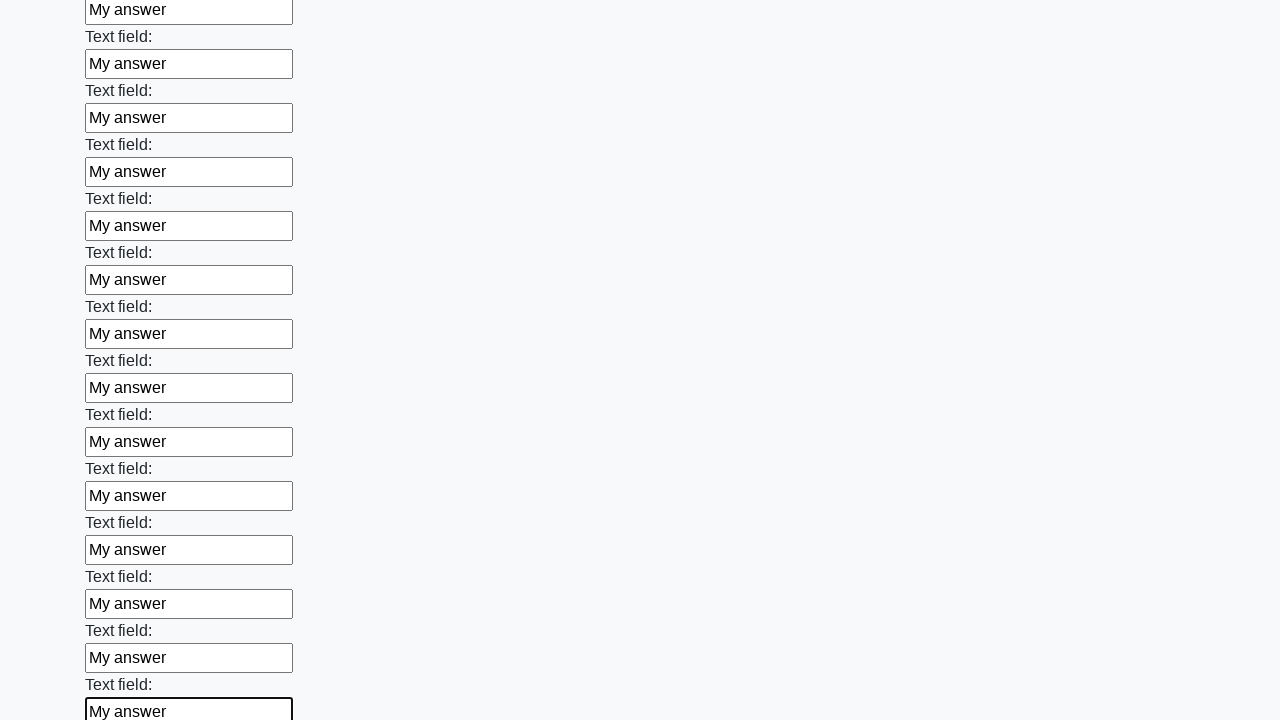

Filled input field with 'My answer' on input >> nth=49
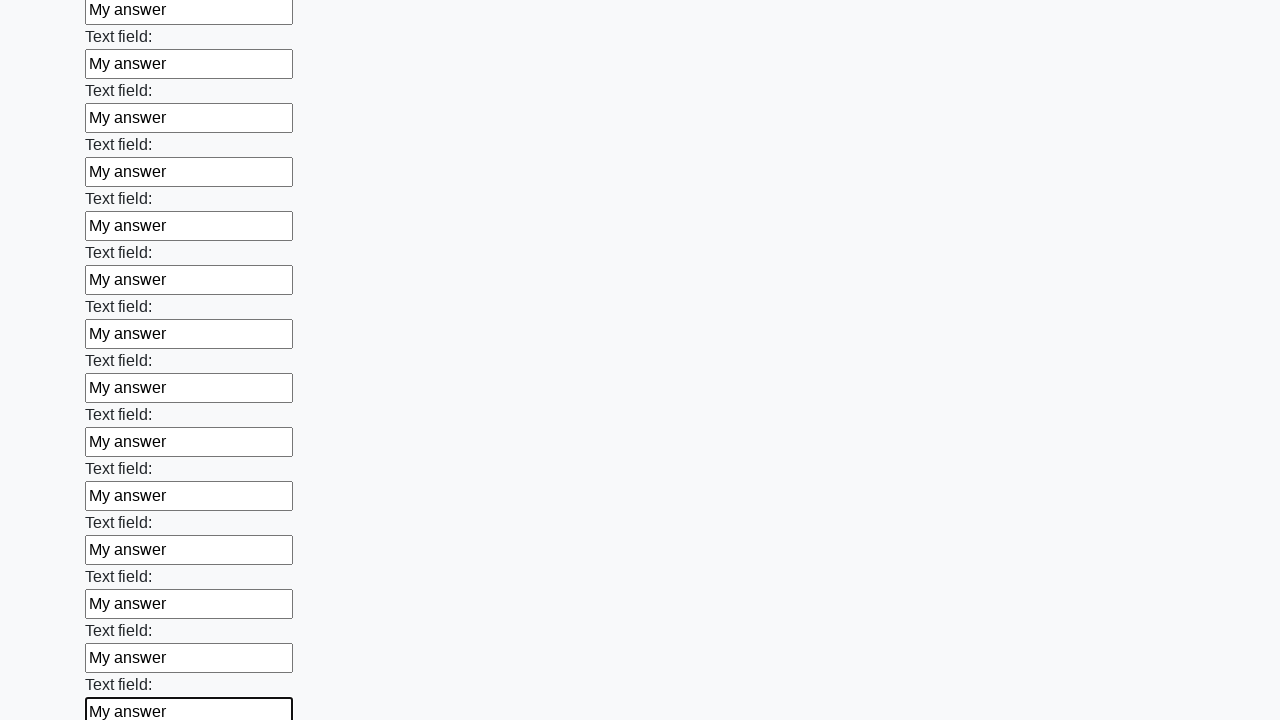

Filled input field with 'My answer' on input >> nth=50
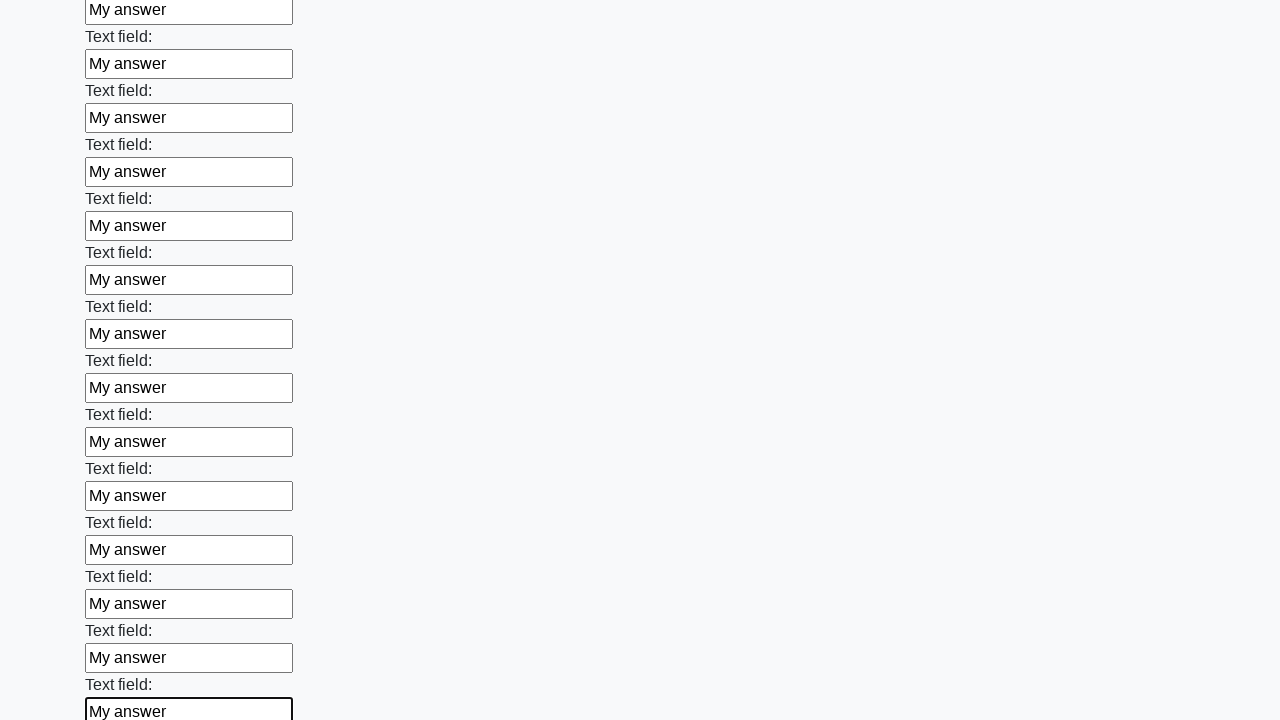

Filled input field with 'My answer' on input >> nth=51
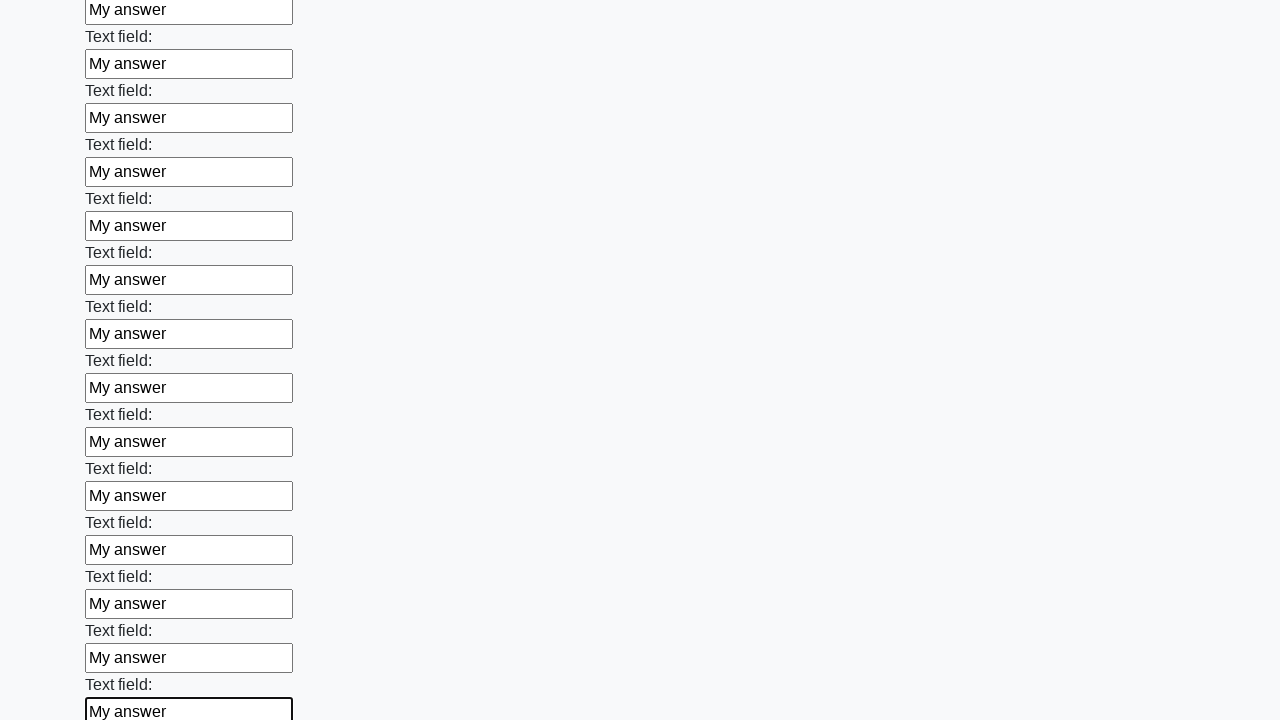

Filled input field with 'My answer' on input >> nth=52
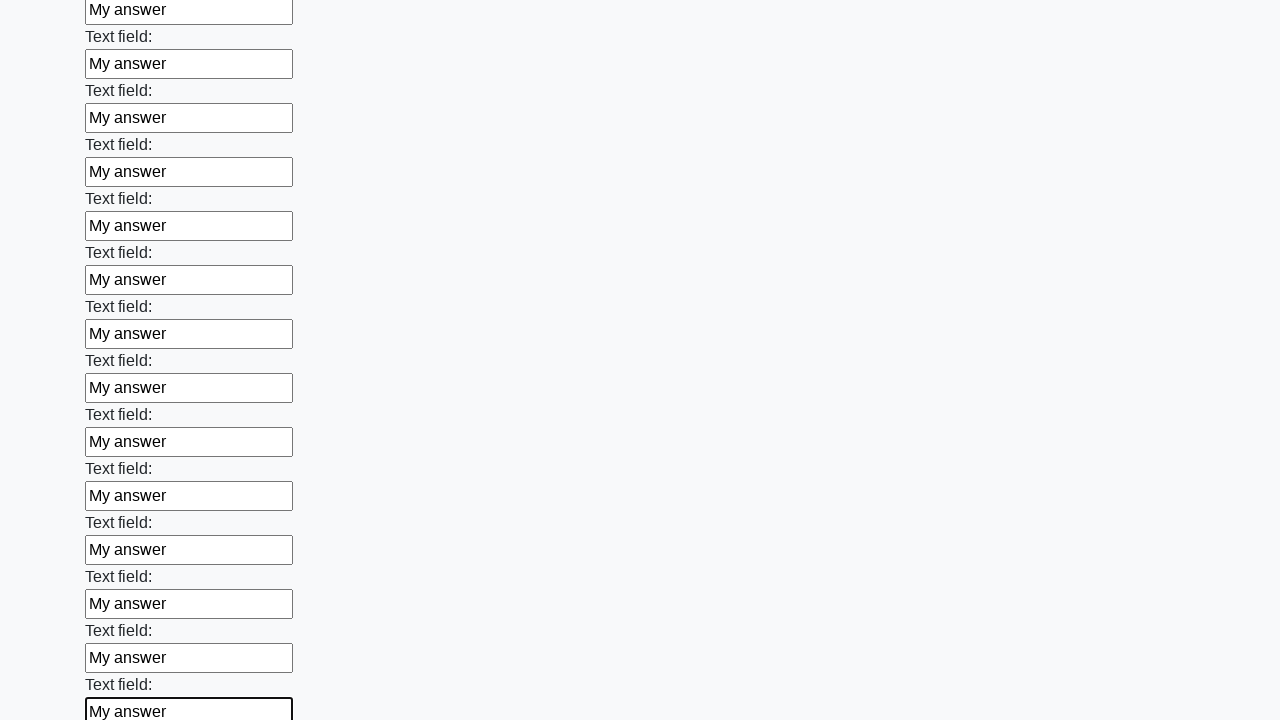

Filled input field with 'My answer' on input >> nth=53
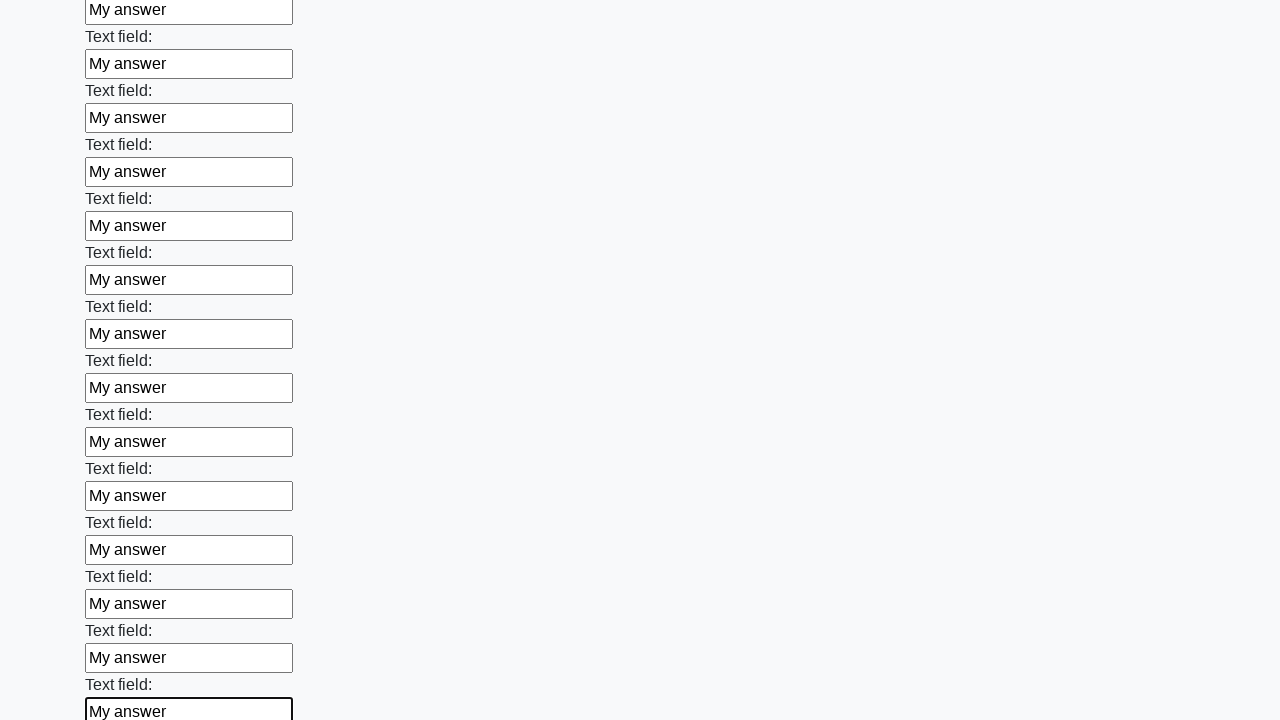

Filled input field with 'My answer' on input >> nth=54
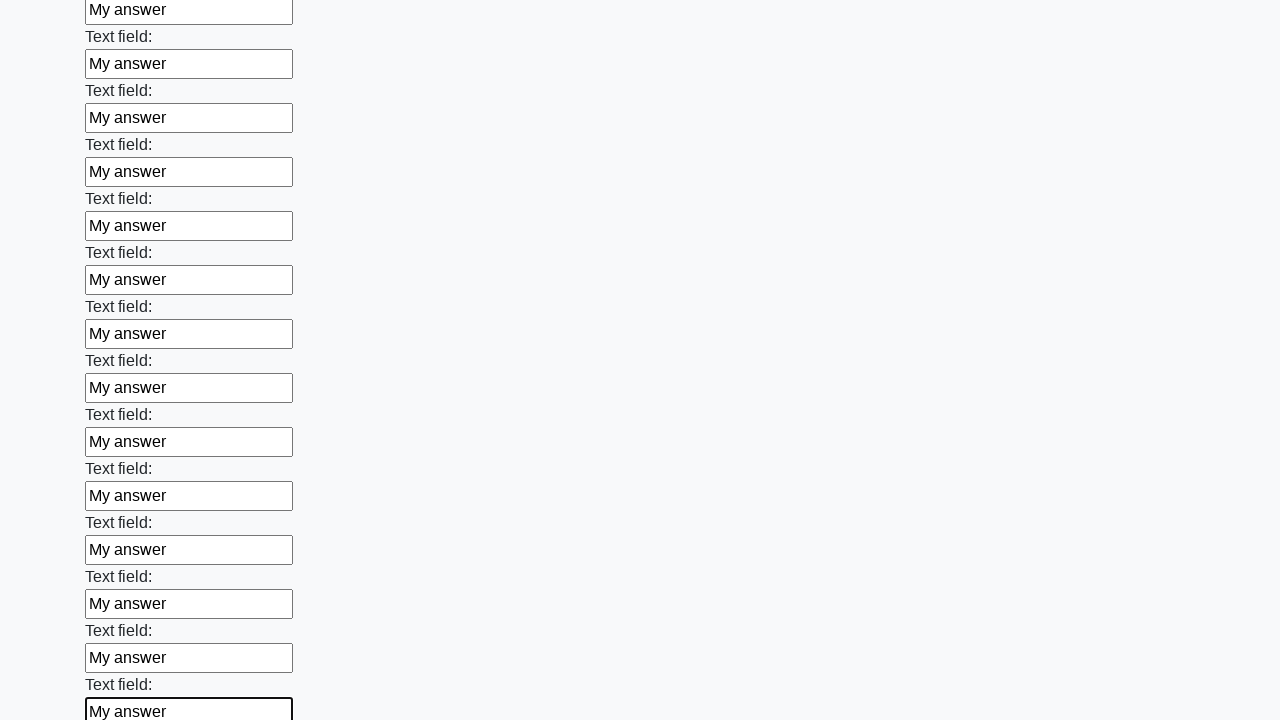

Filled input field with 'My answer' on input >> nth=55
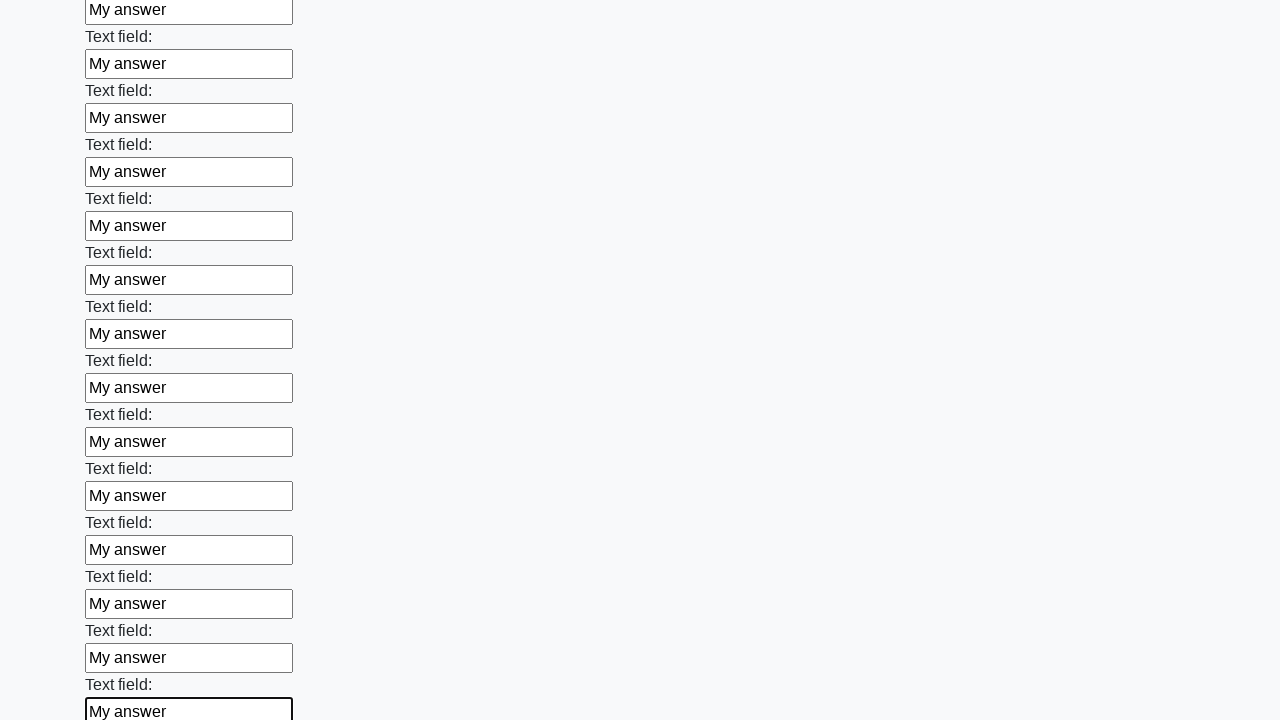

Filled input field with 'My answer' on input >> nth=56
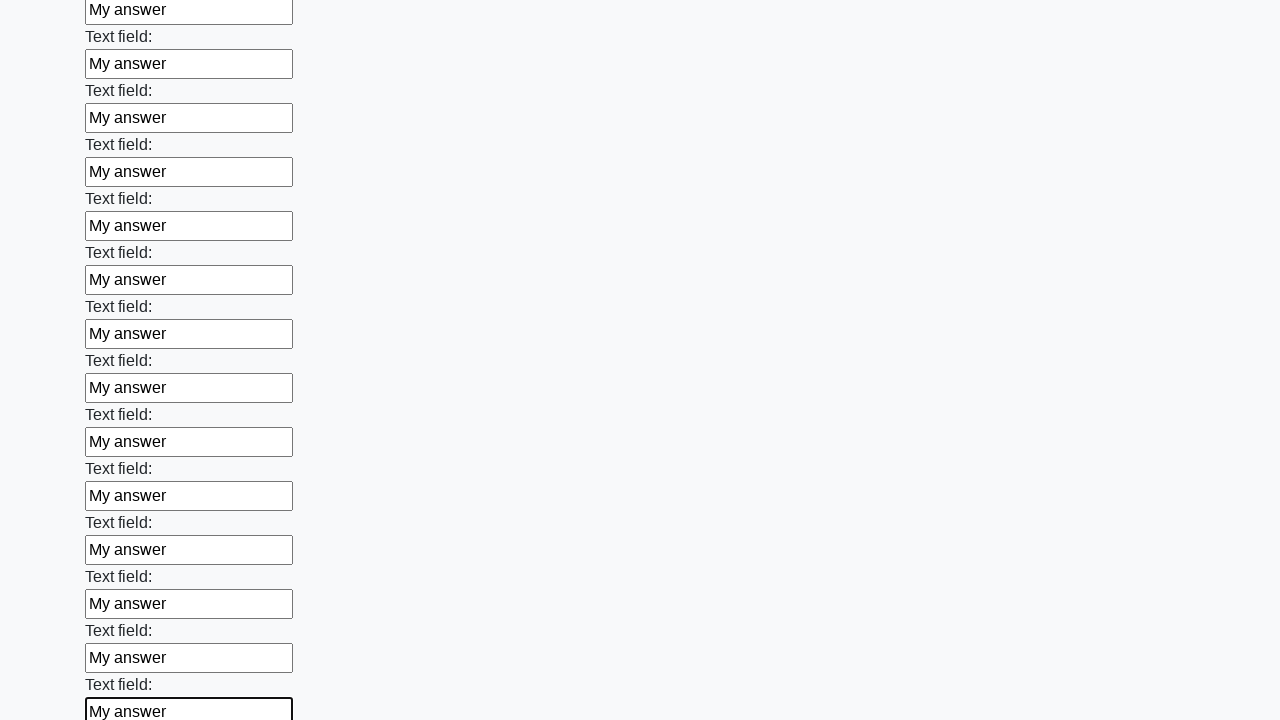

Filled input field with 'My answer' on input >> nth=57
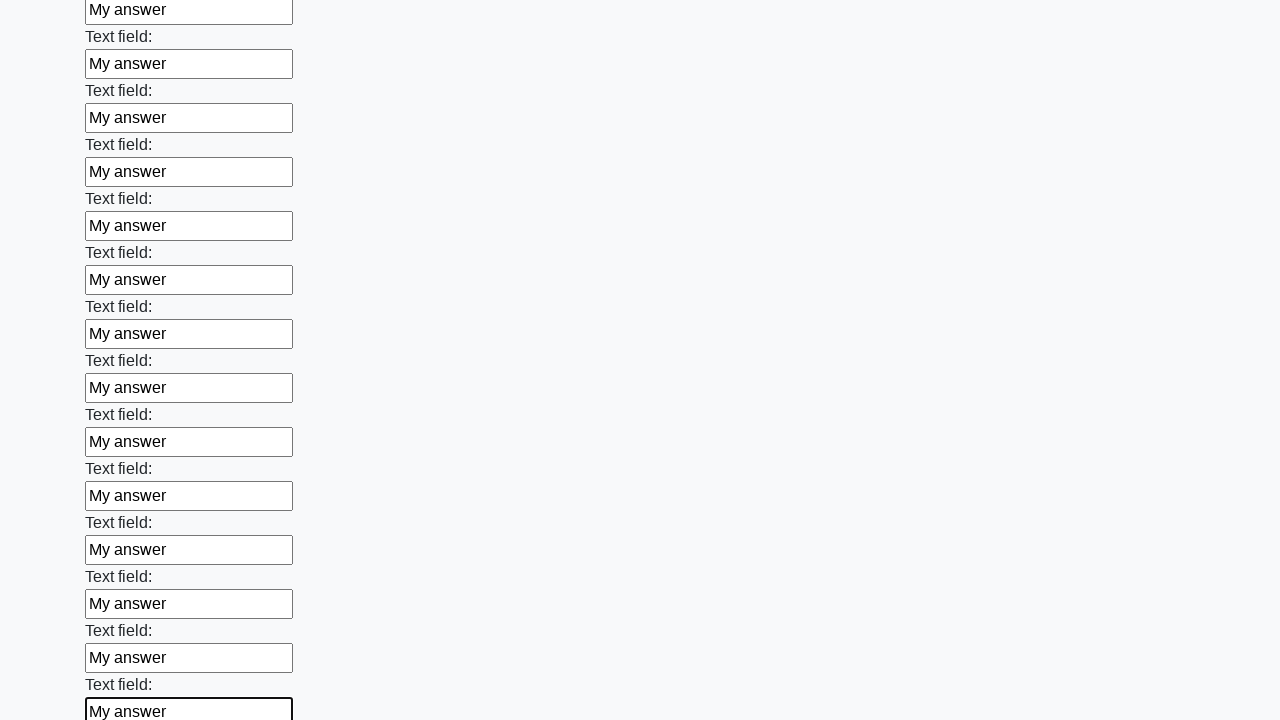

Filled input field with 'My answer' on input >> nth=58
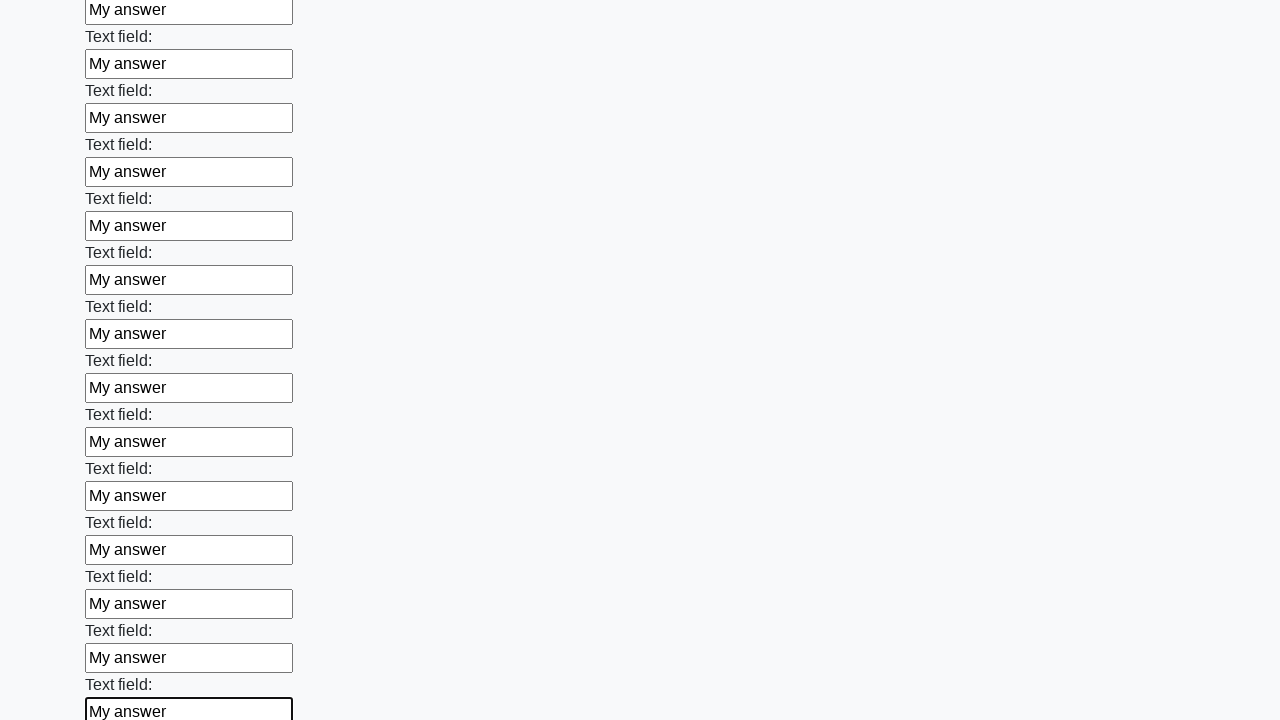

Filled input field with 'My answer' on input >> nth=59
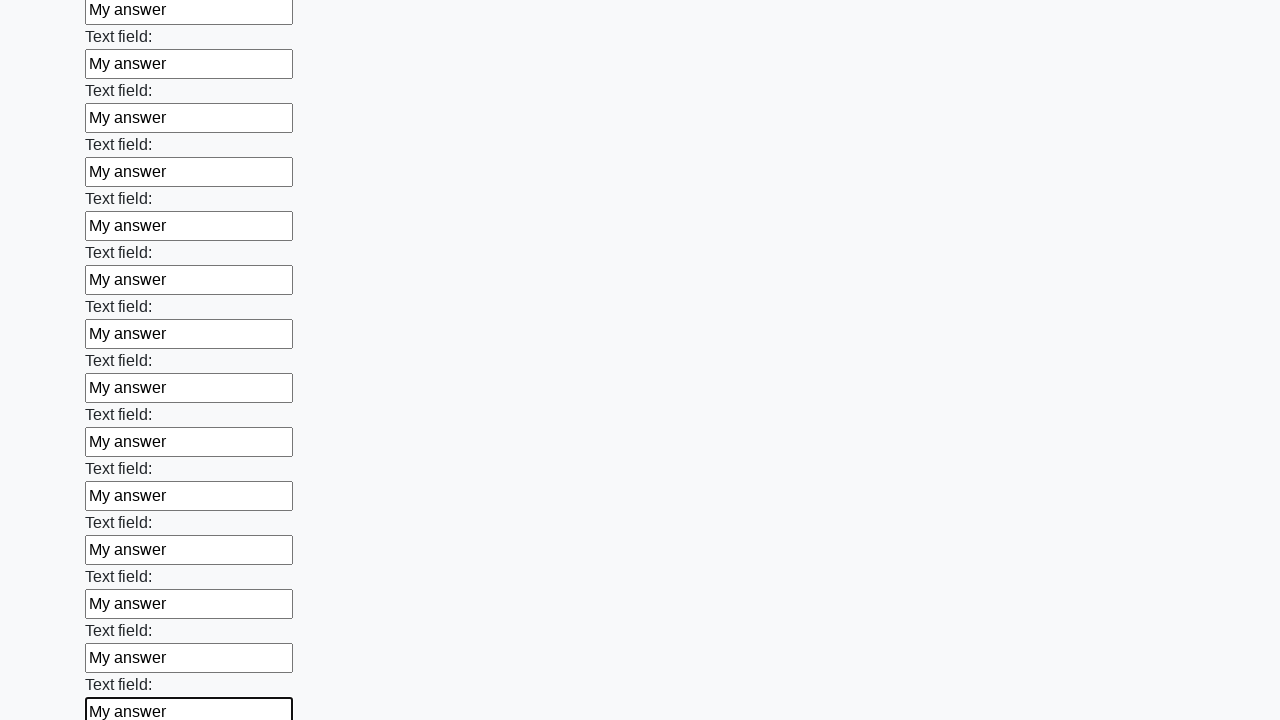

Filled input field with 'My answer' on input >> nth=60
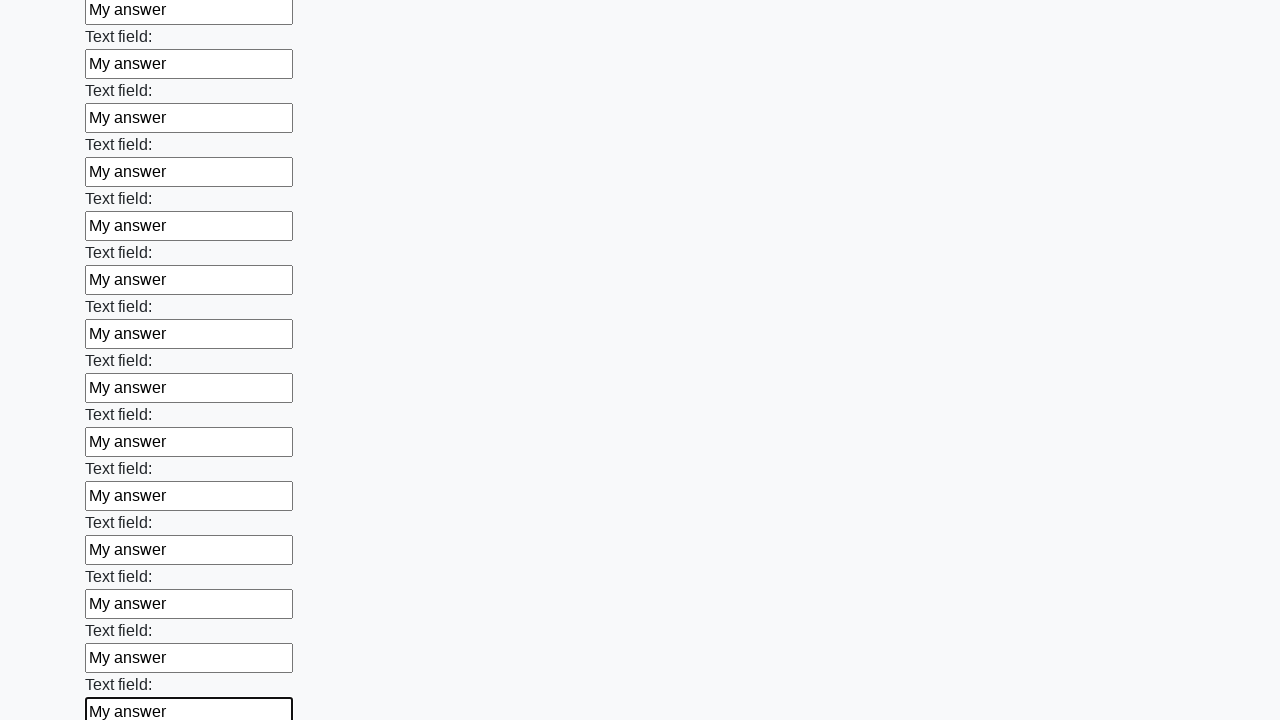

Filled input field with 'My answer' on input >> nth=61
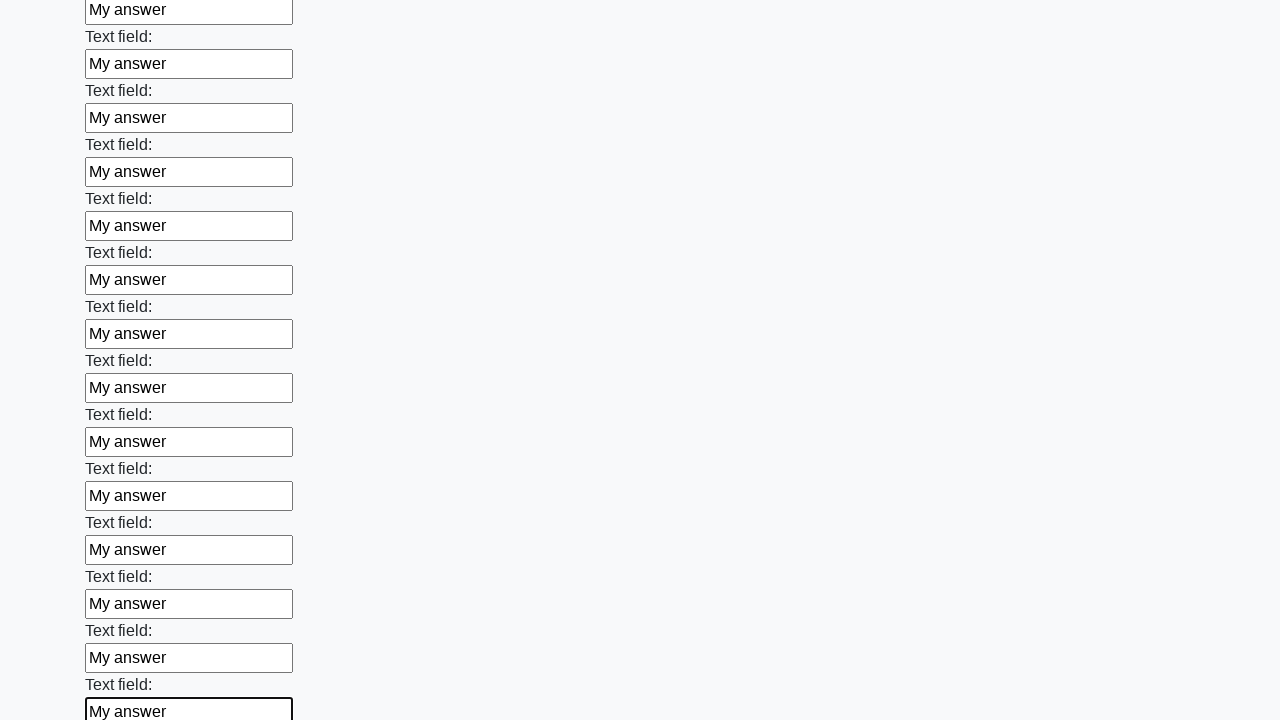

Filled input field with 'My answer' on input >> nth=62
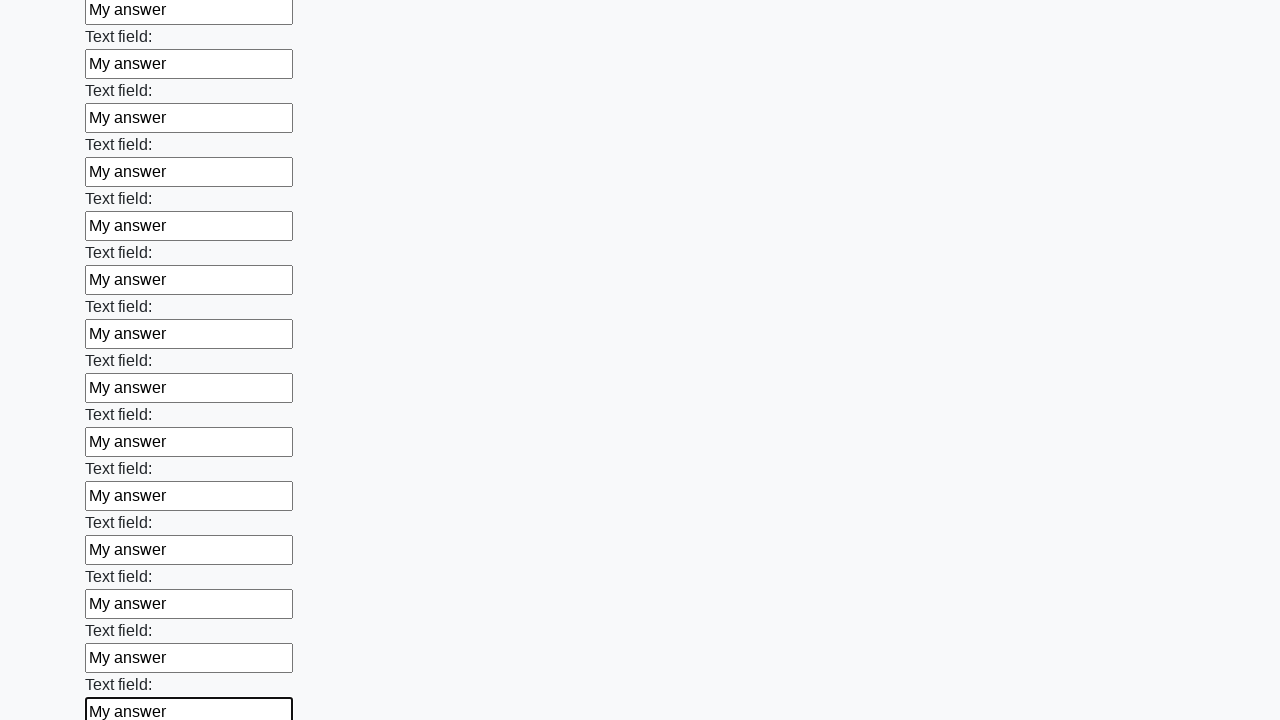

Filled input field with 'My answer' on input >> nth=63
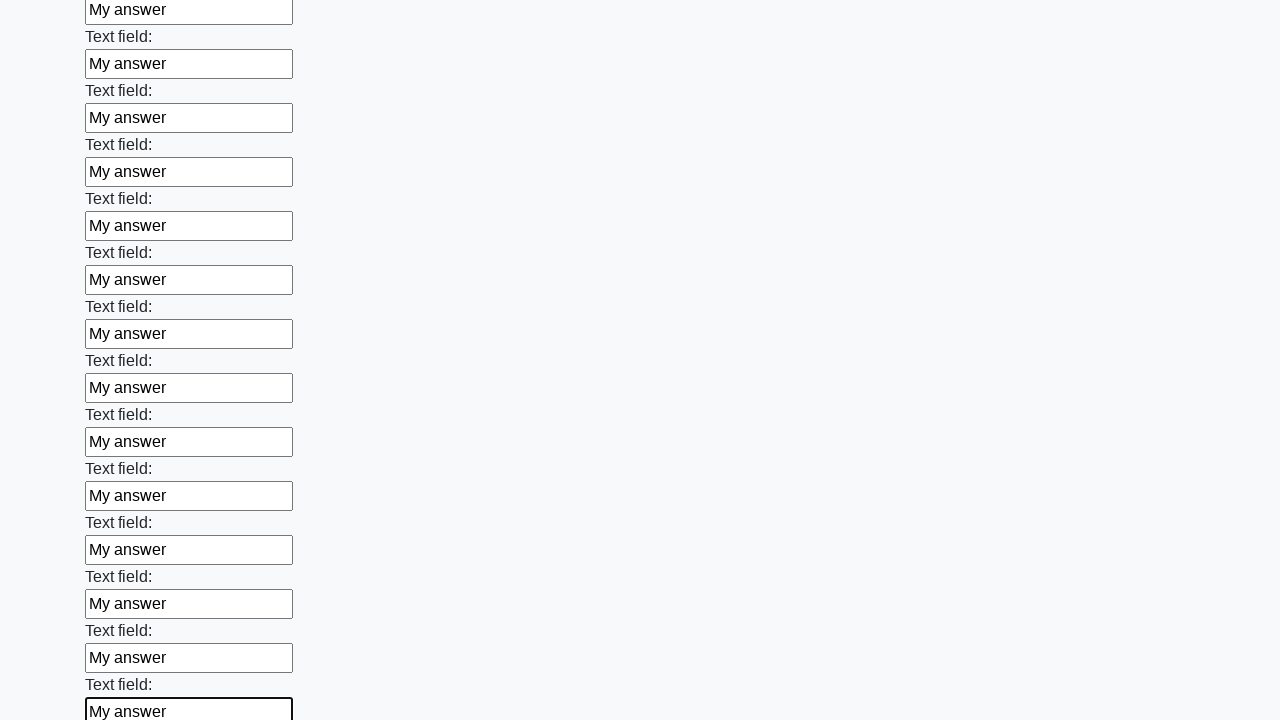

Filled input field with 'My answer' on input >> nth=64
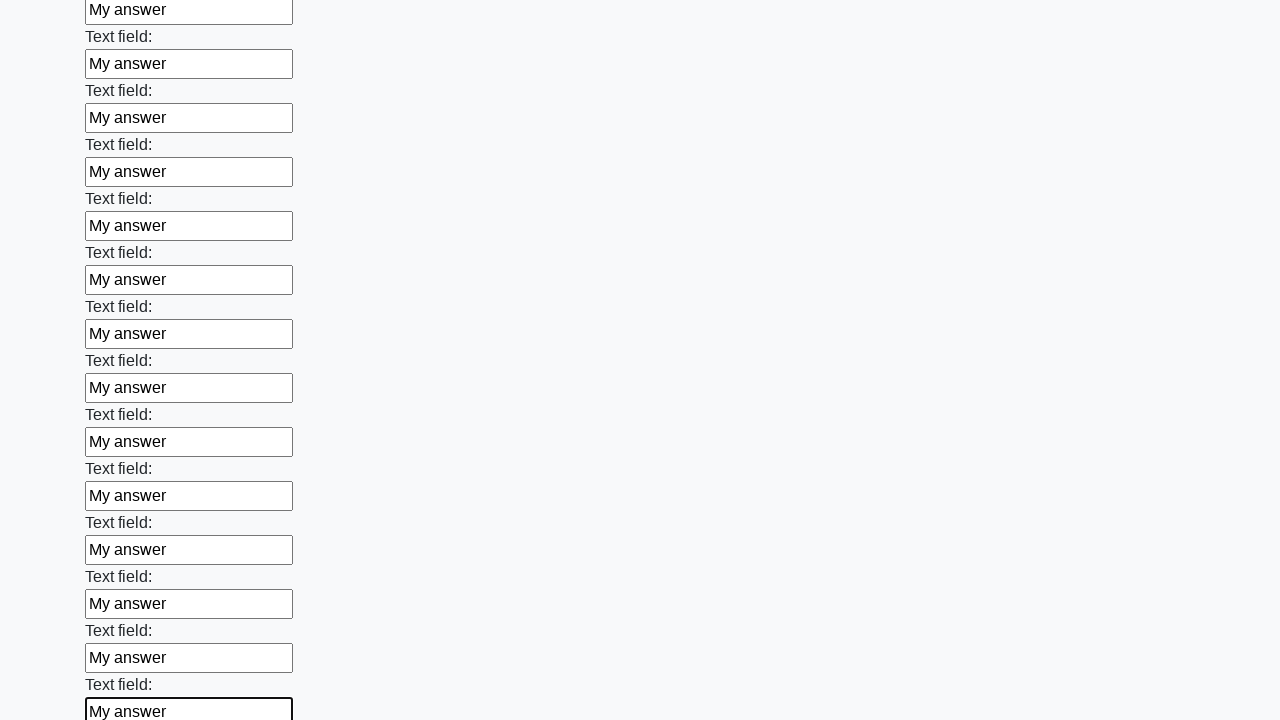

Filled input field with 'My answer' on input >> nth=65
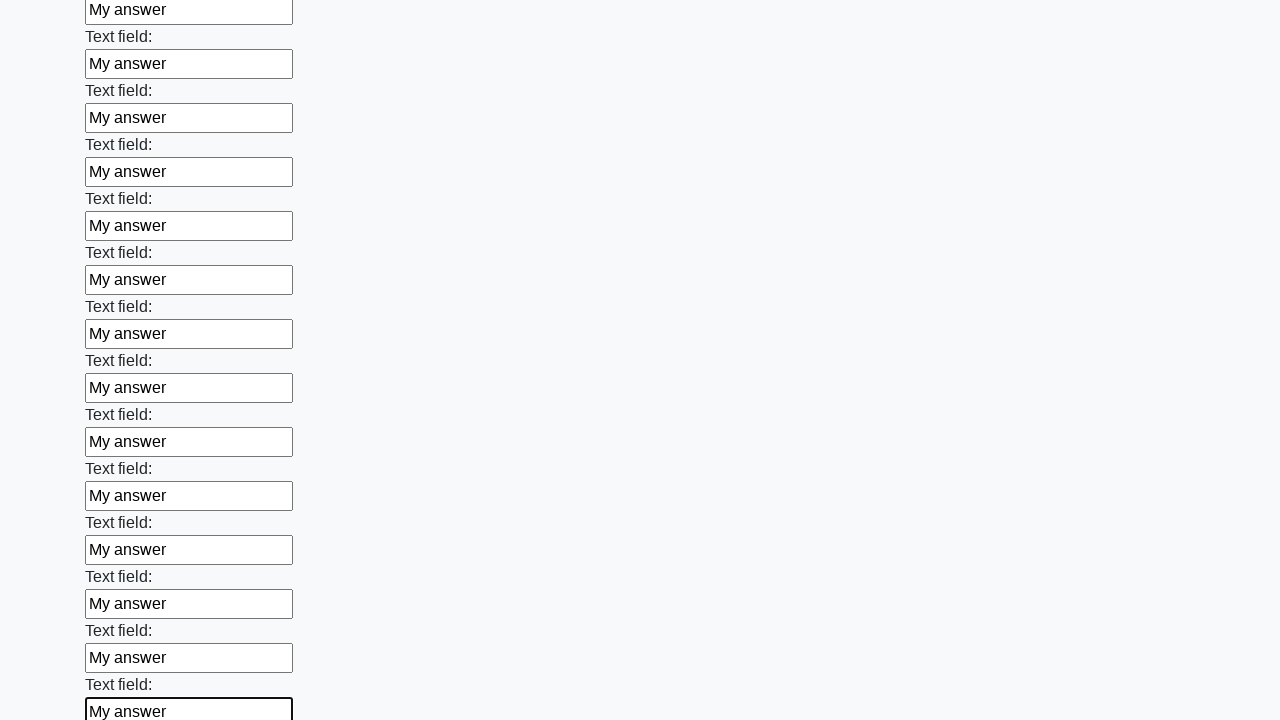

Filled input field with 'My answer' on input >> nth=66
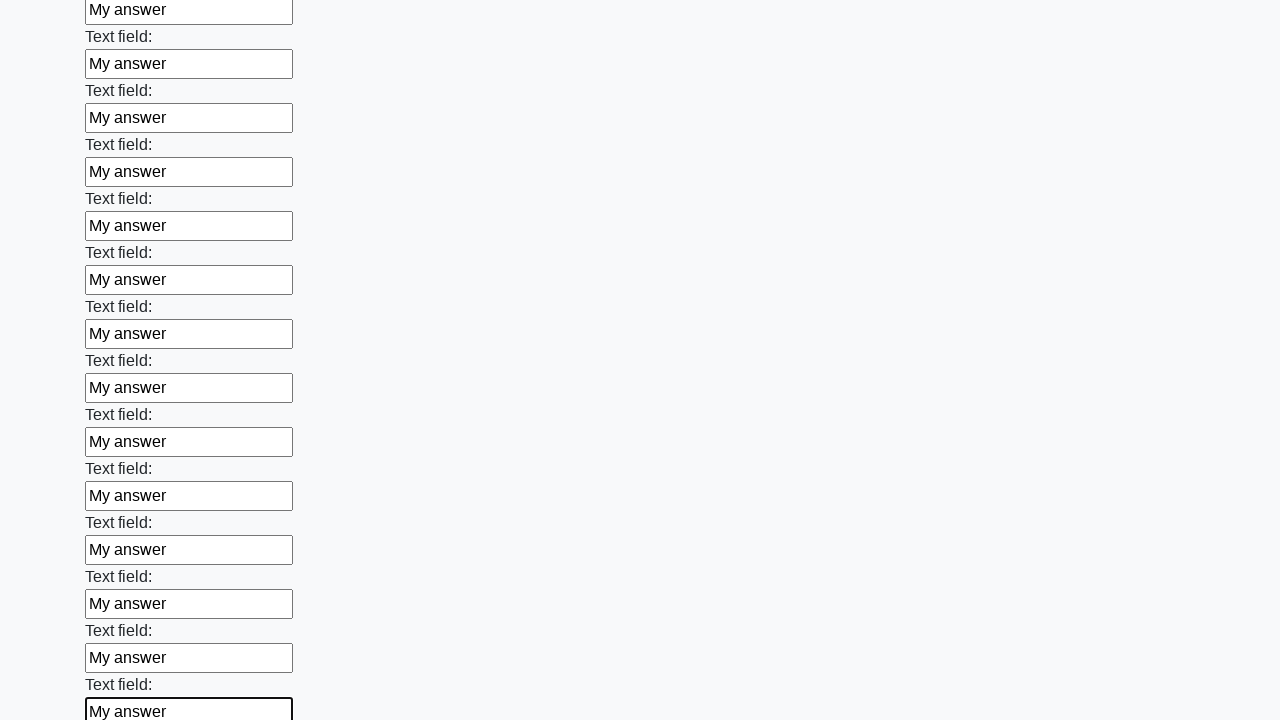

Filled input field with 'My answer' on input >> nth=67
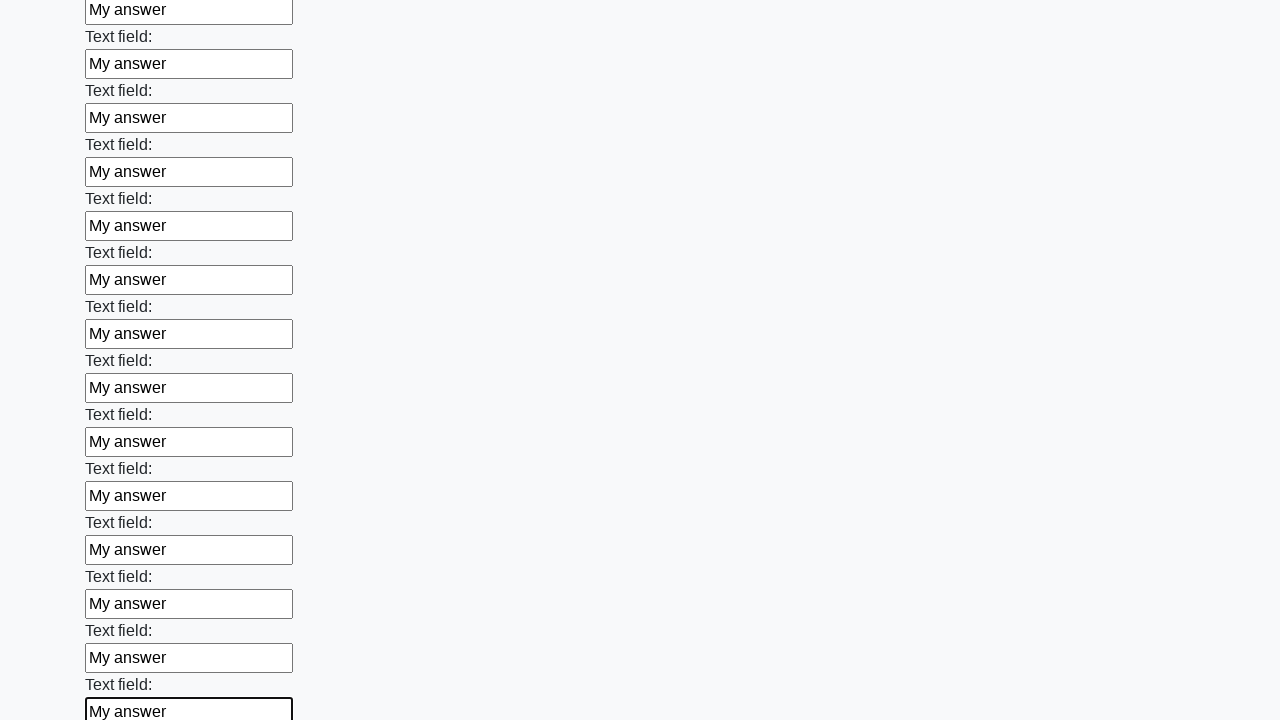

Filled input field with 'My answer' on input >> nth=68
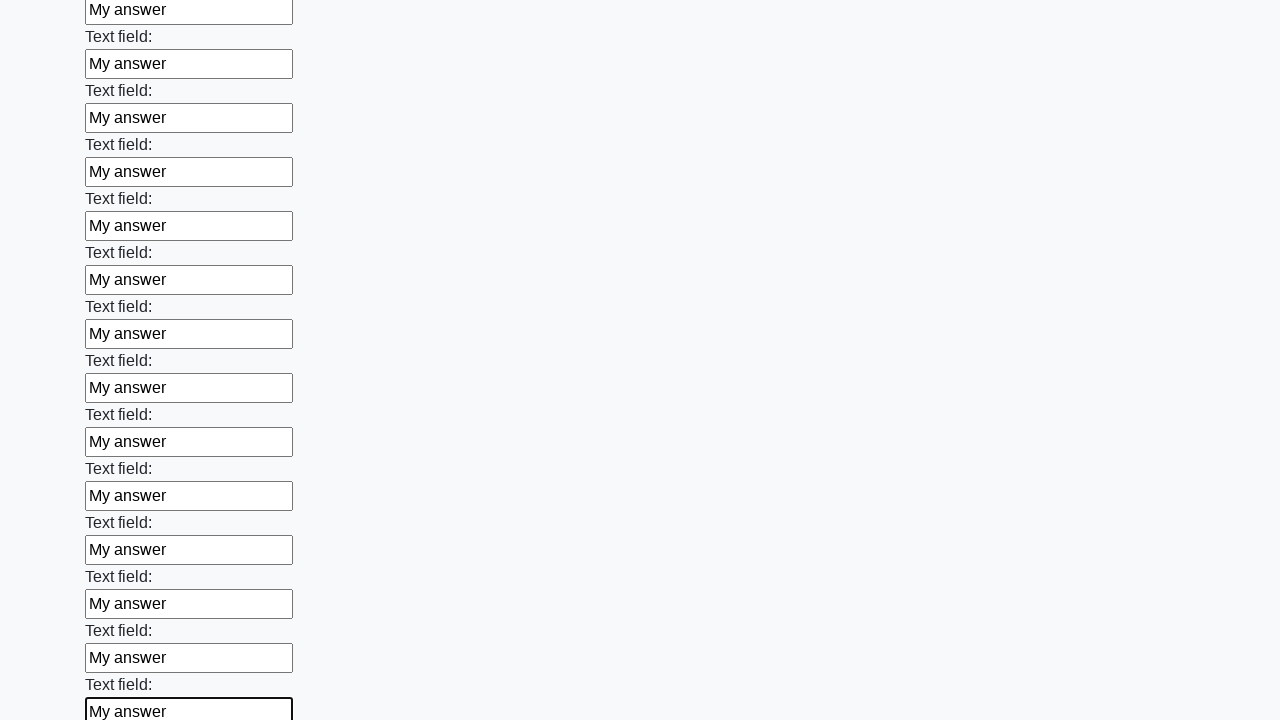

Filled input field with 'My answer' on input >> nth=69
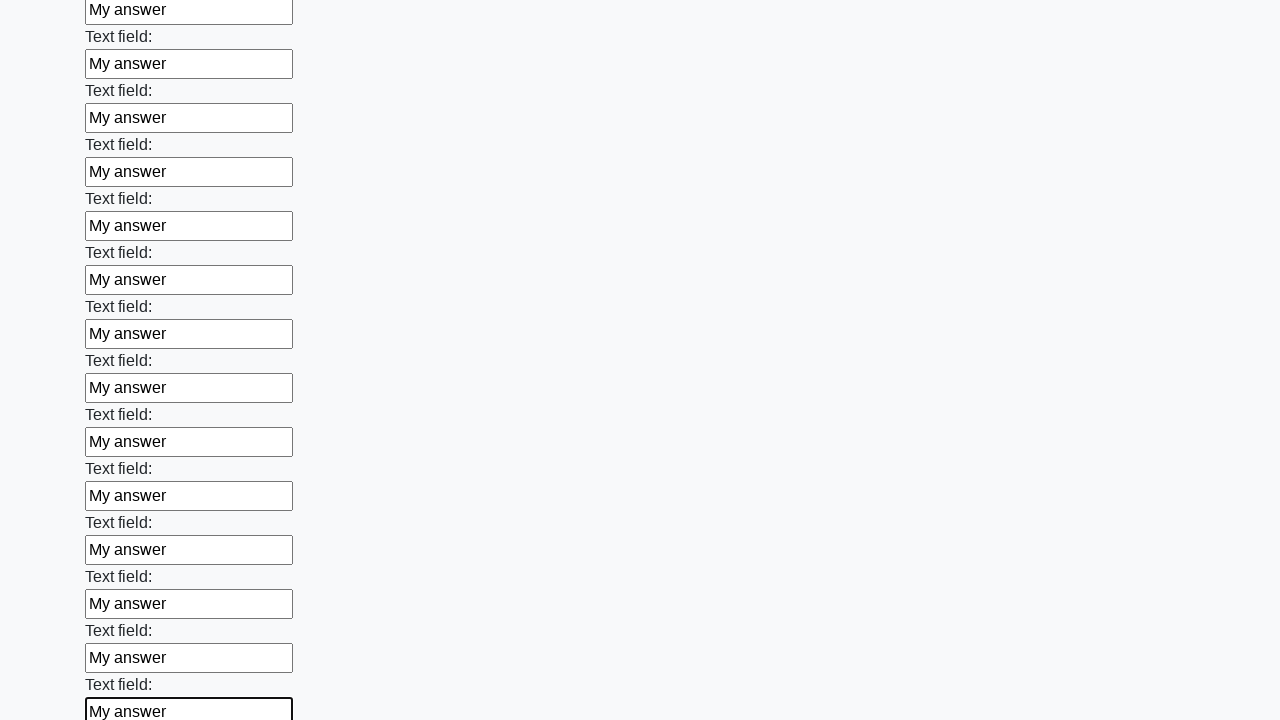

Filled input field with 'My answer' on input >> nth=70
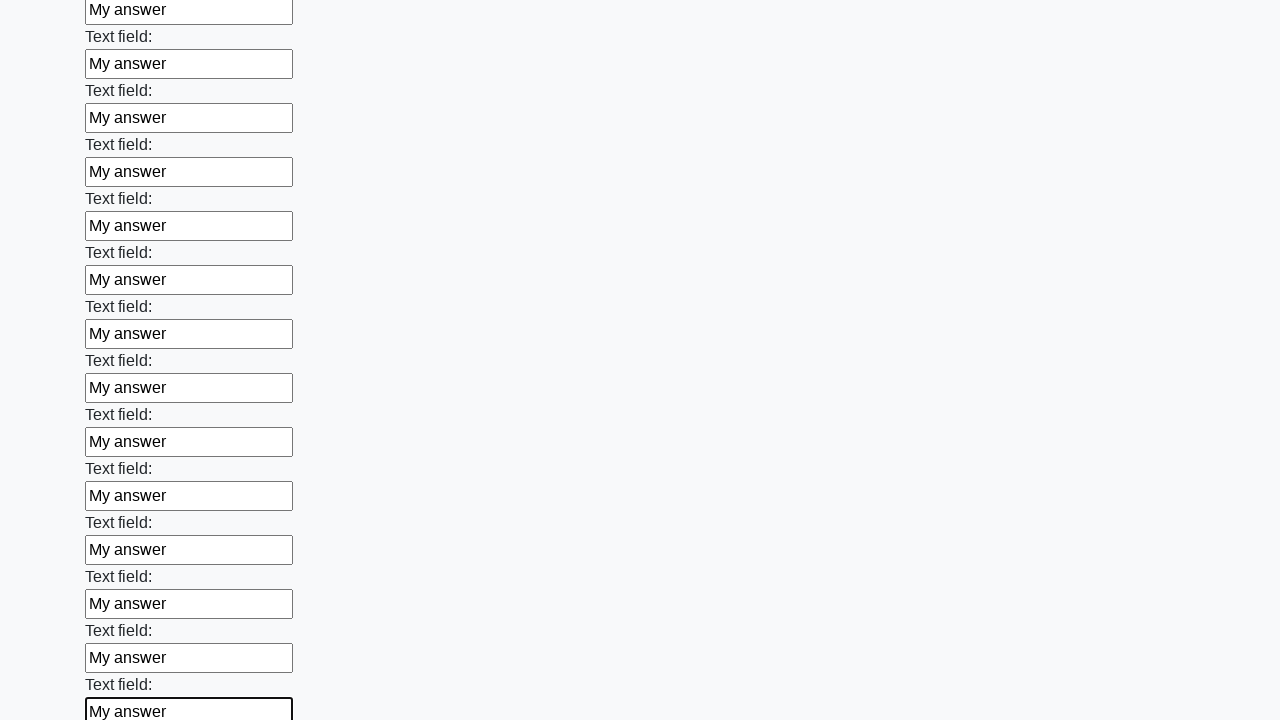

Filled input field with 'My answer' on input >> nth=71
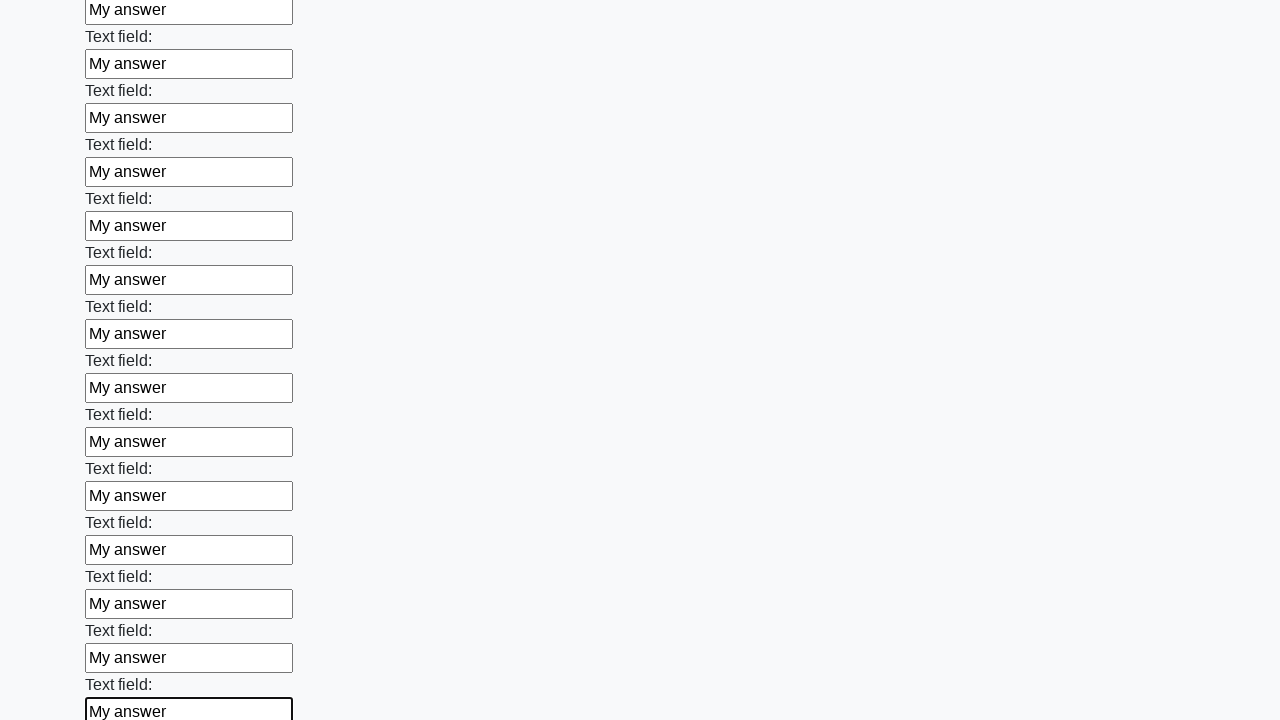

Filled input field with 'My answer' on input >> nth=72
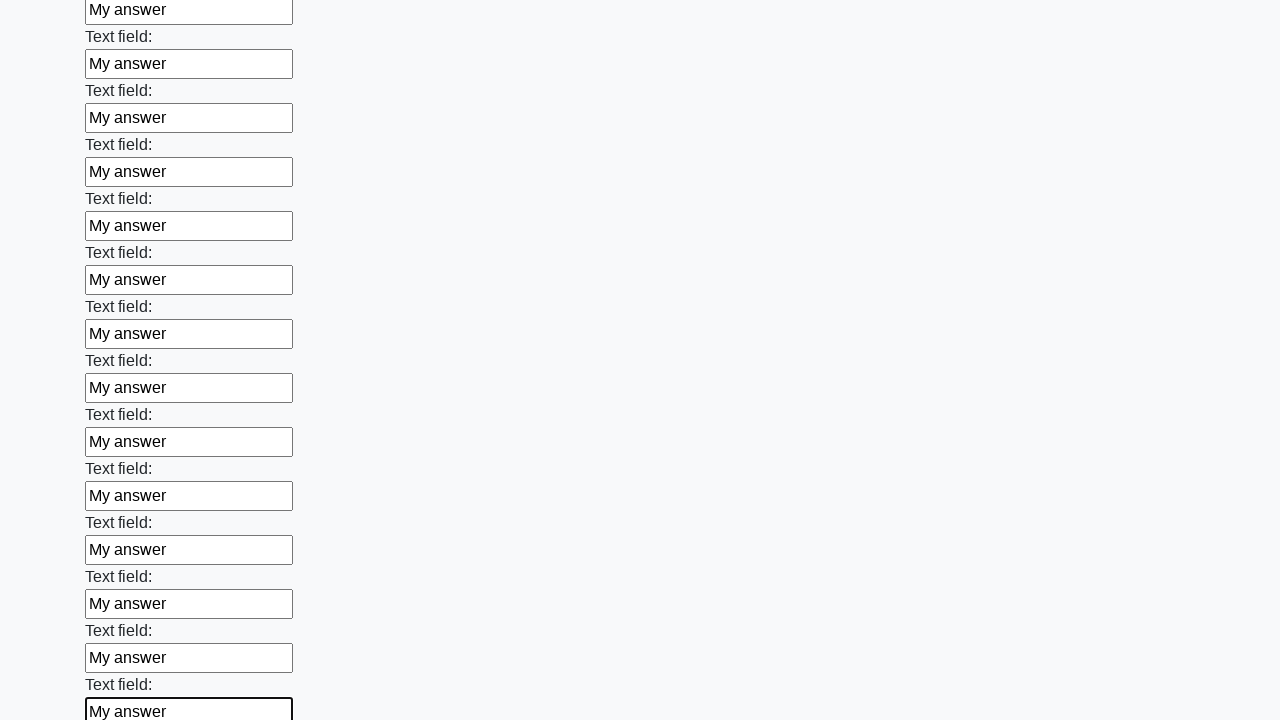

Filled input field with 'My answer' on input >> nth=73
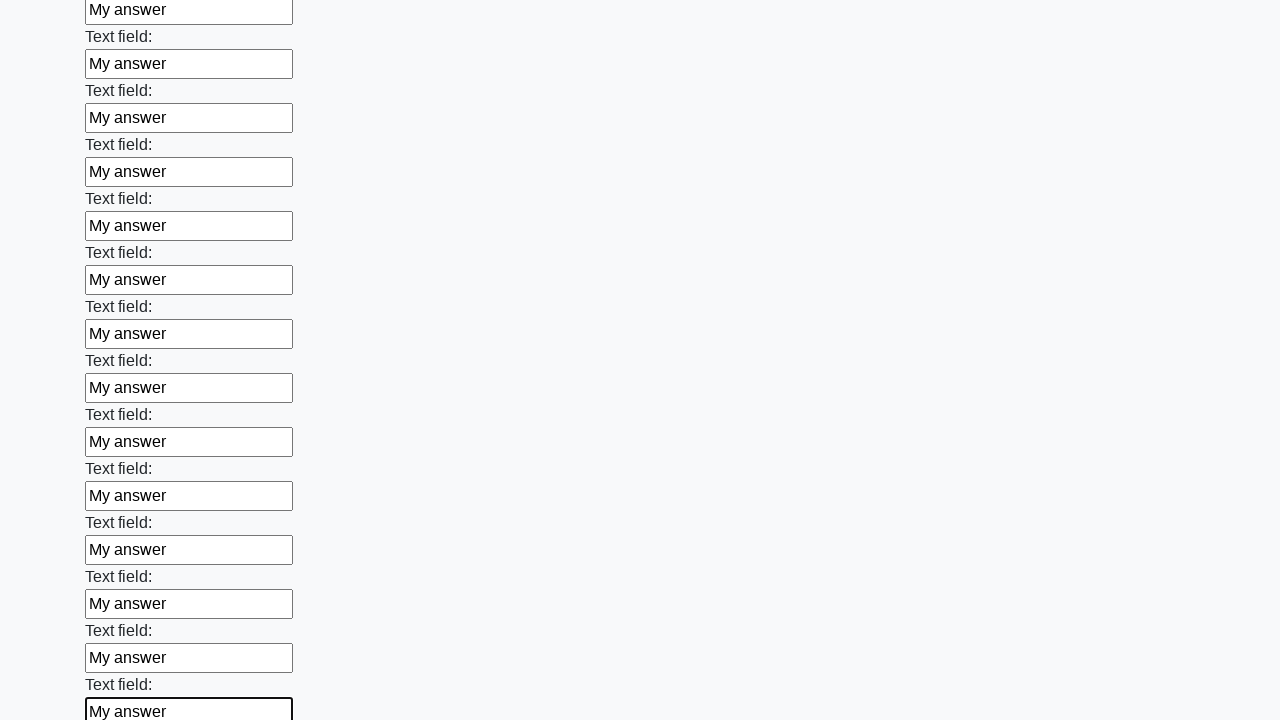

Filled input field with 'My answer' on input >> nth=74
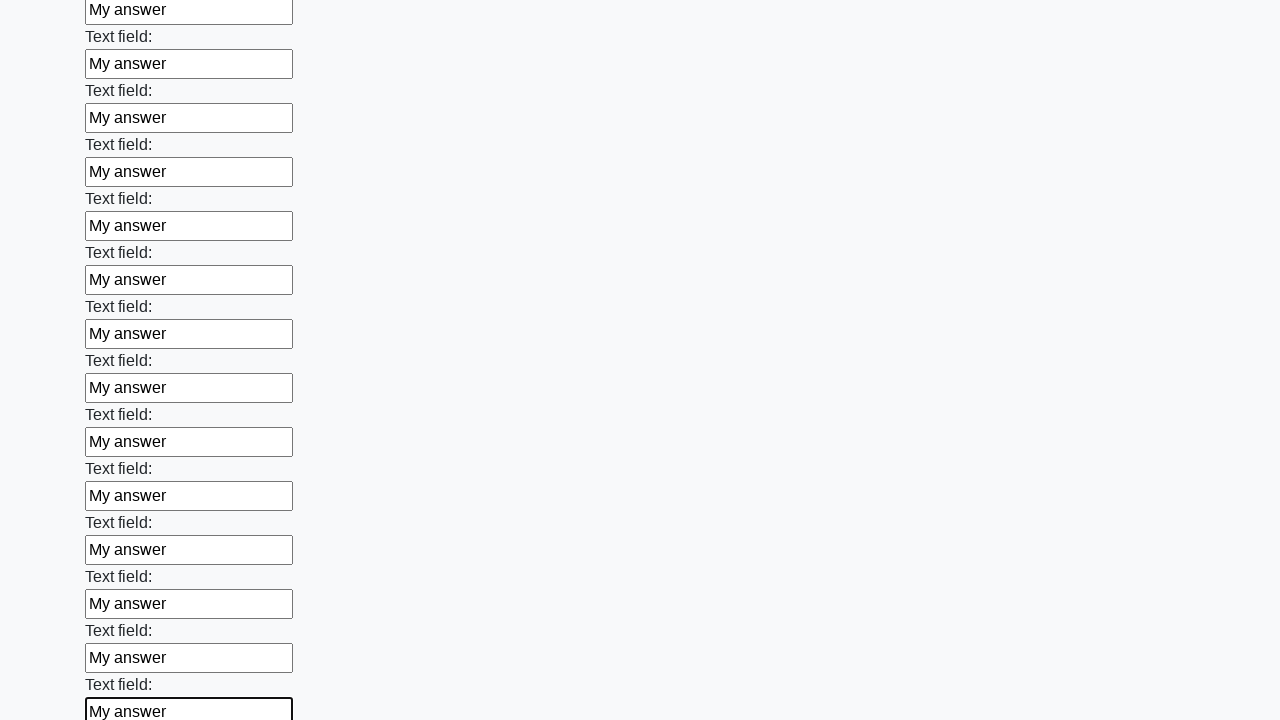

Filled input field with 'My answer' on input >> nth=75
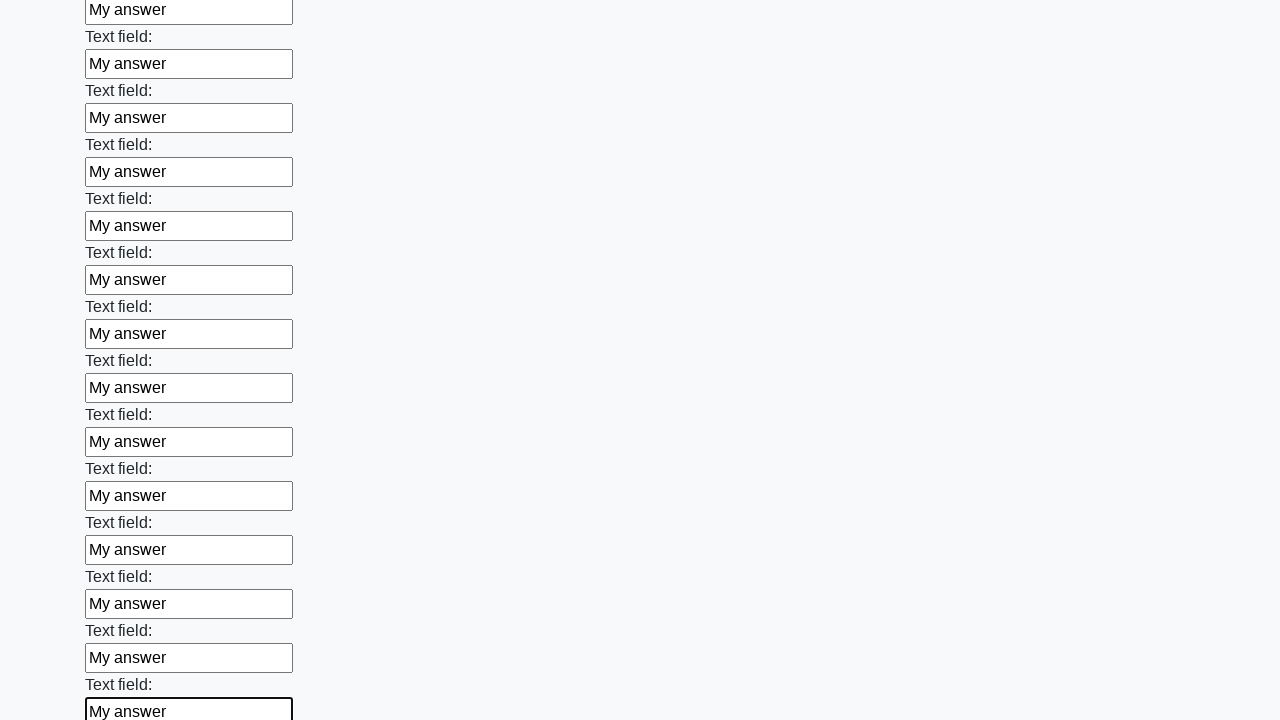

Filled input field with 'My answer' on input >> nth=76
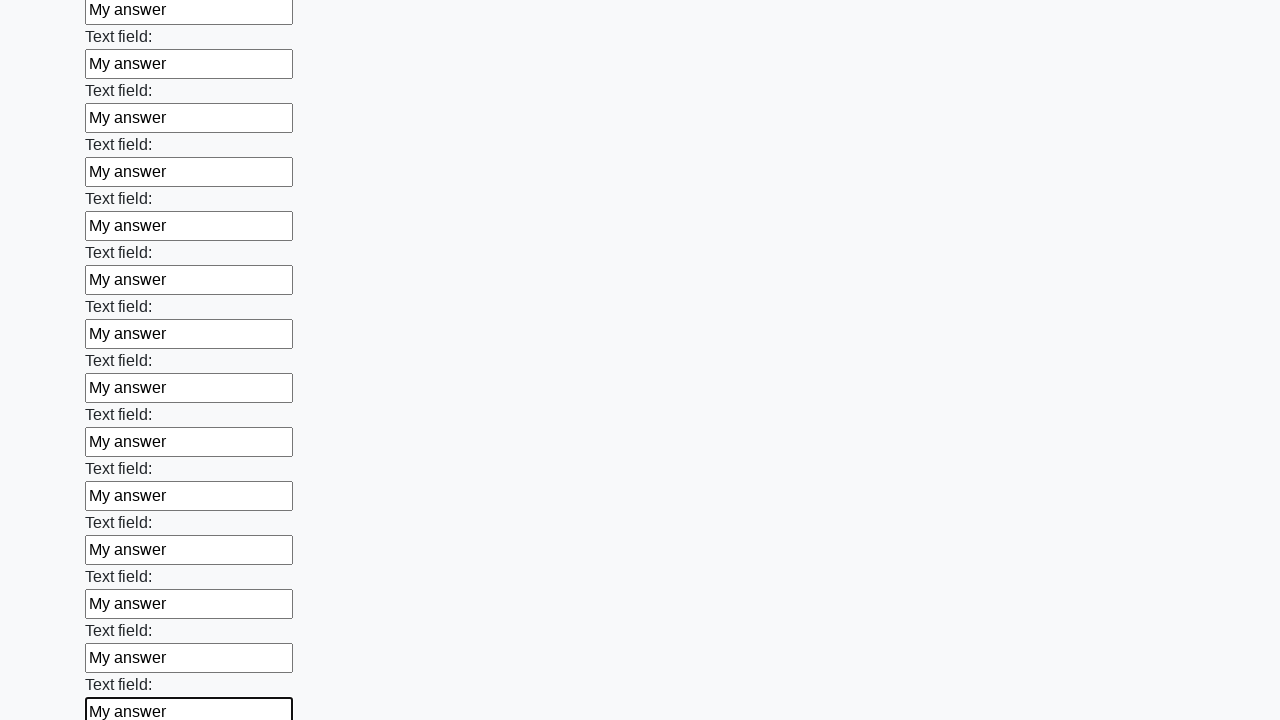

Filled input field with 'My answer' on input >> nth=77
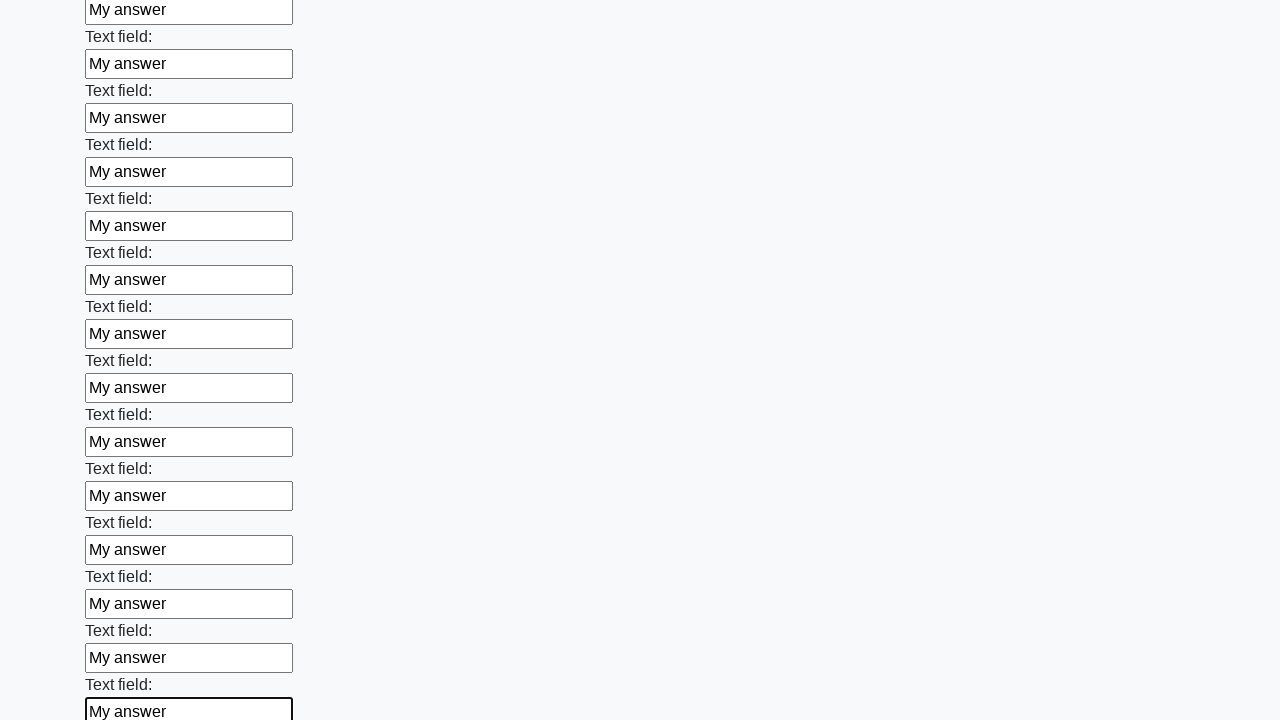

Filled input field with 'My answer' on input >> nth=78
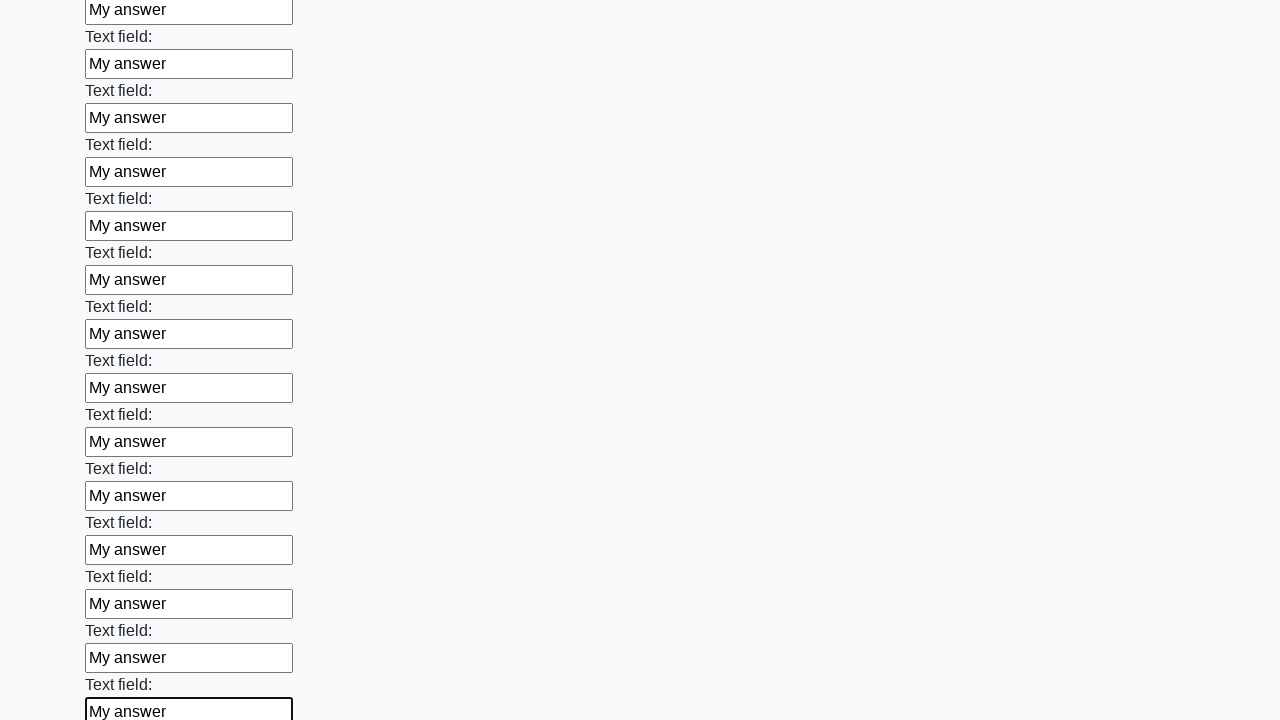

Filled input field with 'My answer' on input >> nth=79
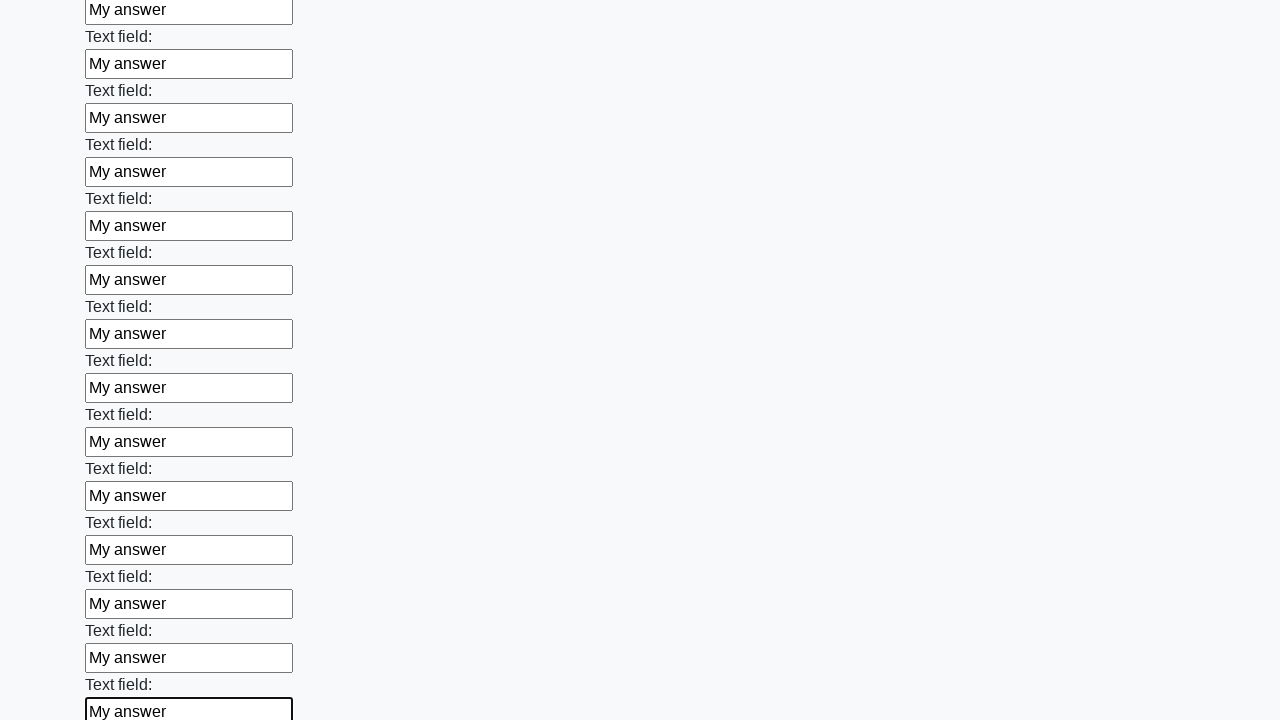

Filled input field with 'My answer' on input >> nth=80
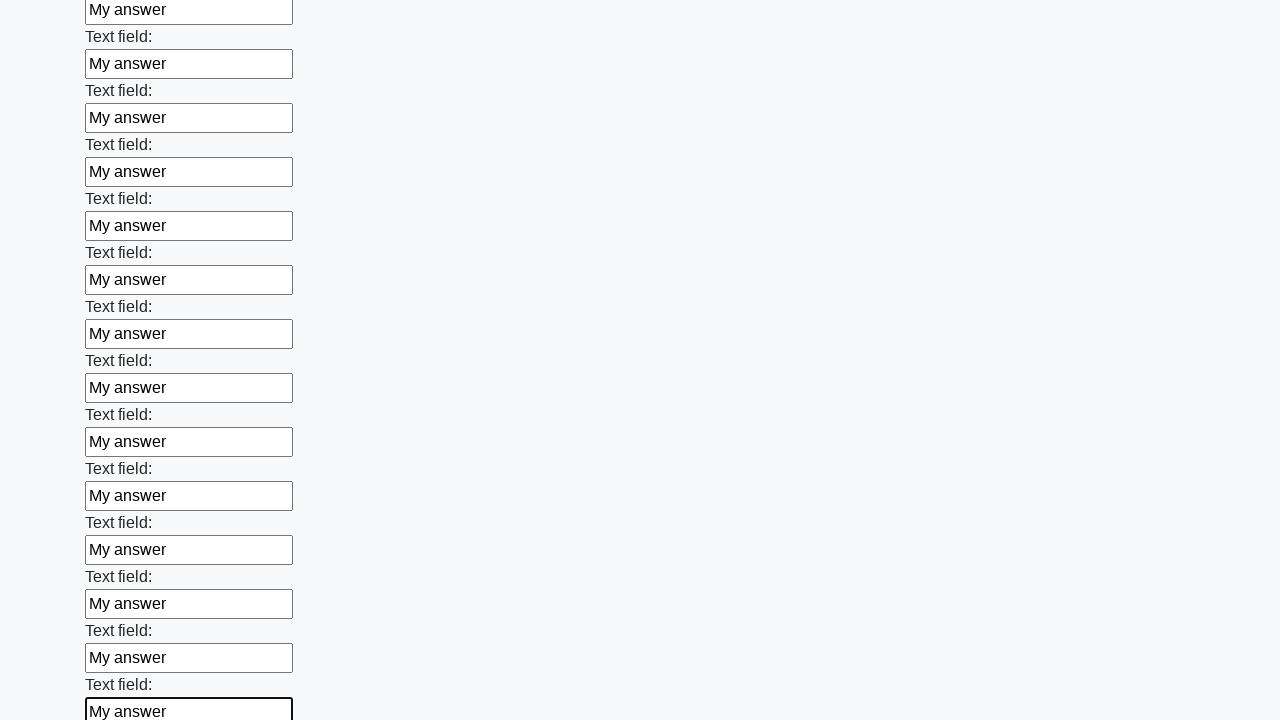

Filled input field with 'My answer' on input >> nth=81
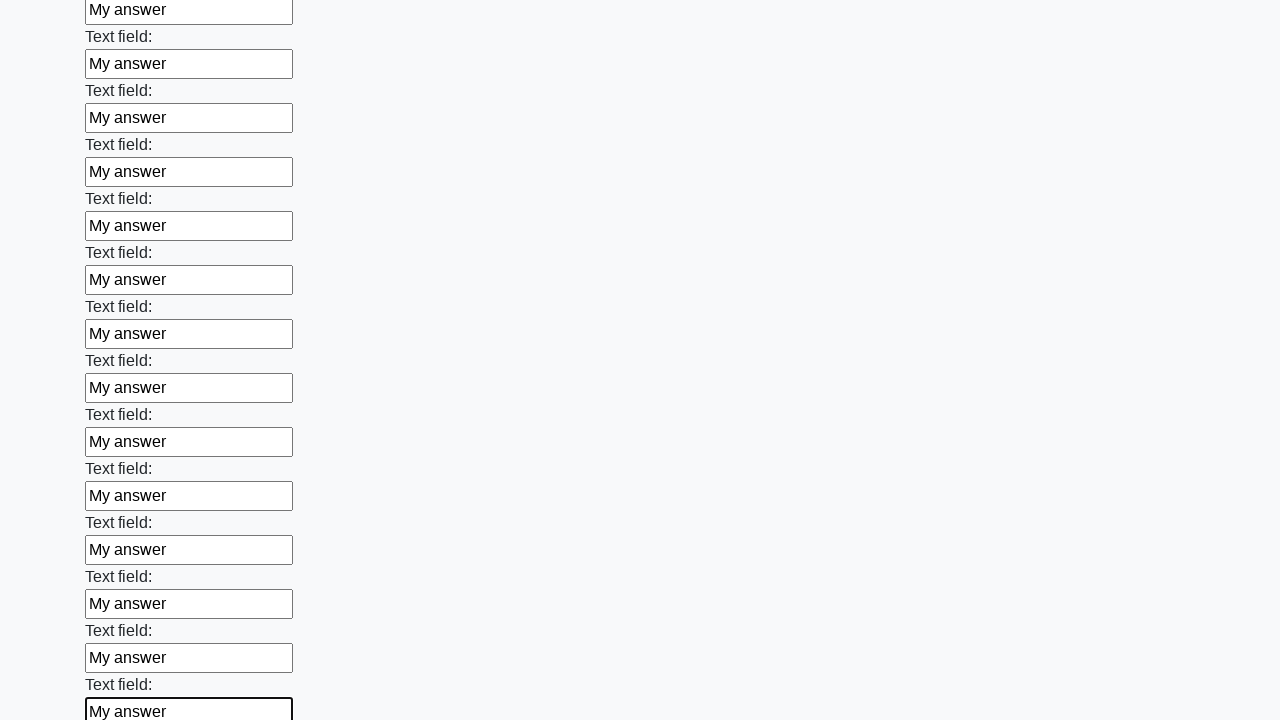

Filled input field with 'My answer' on input >> nth=82
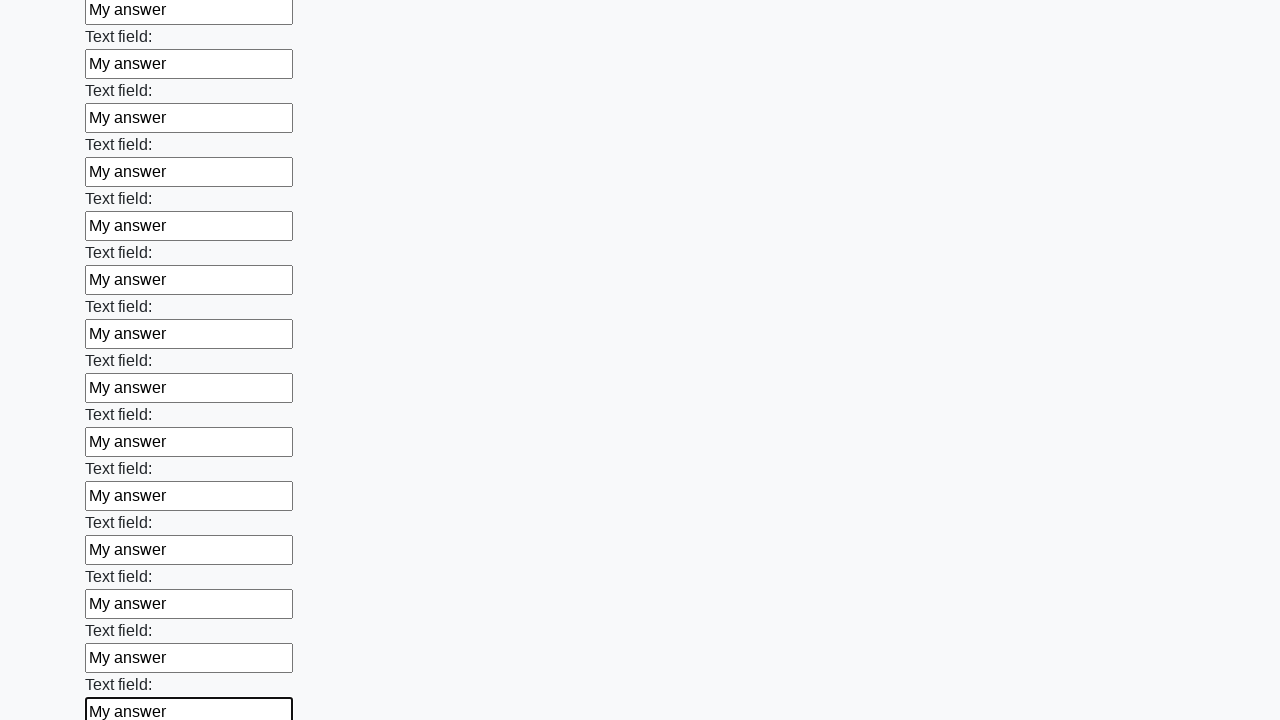

Filled input field with 'My answer' on input >> nth=83
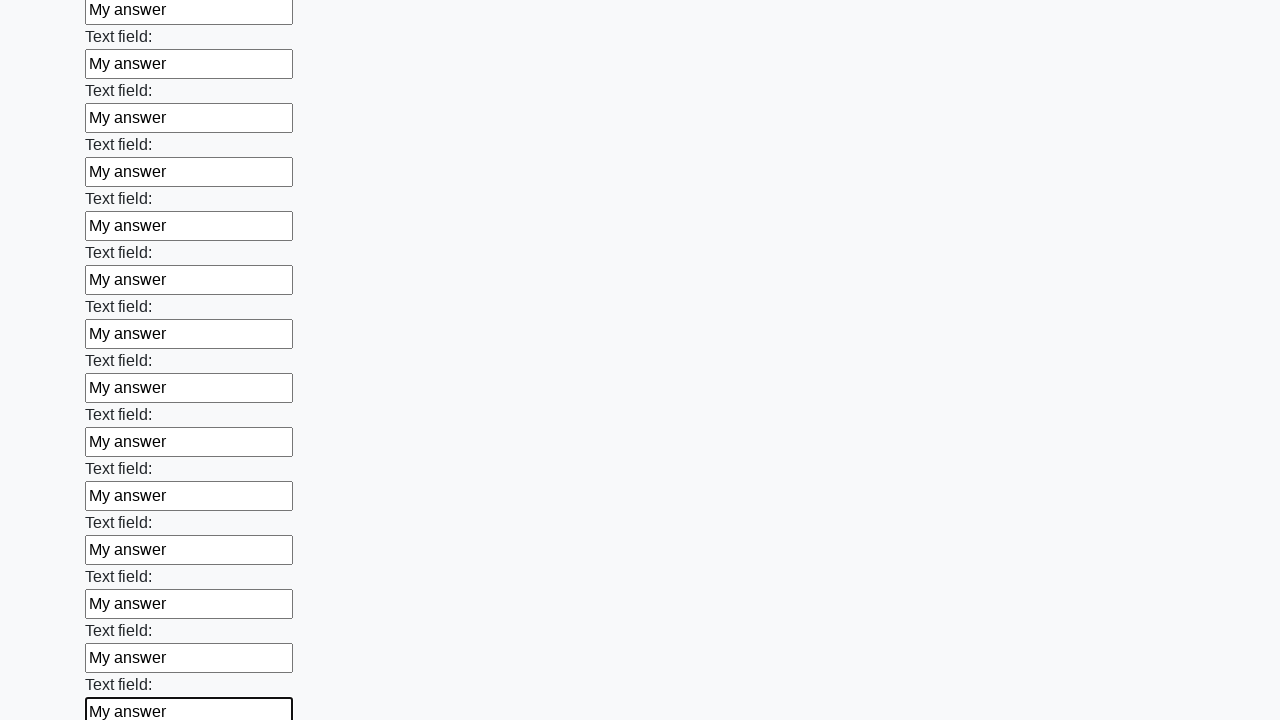

Filled input field with 'My answer' on input >> nth=84
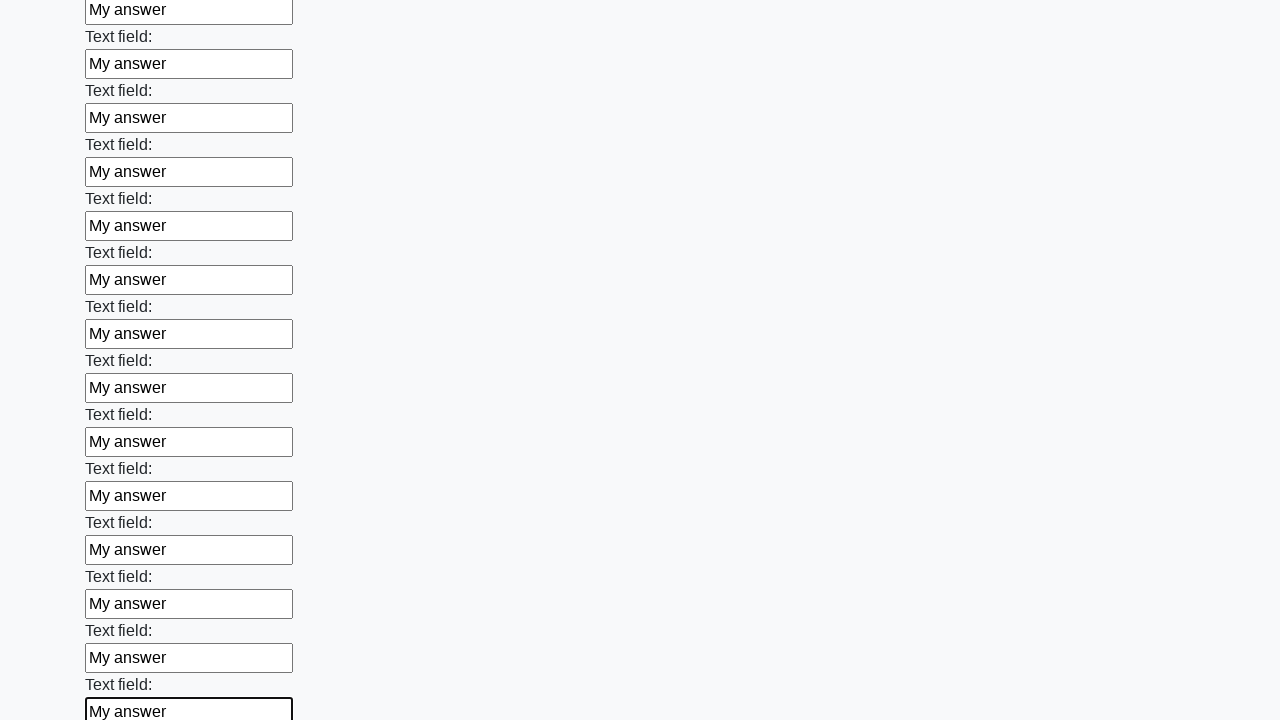

Filled input field with 'My answer' on input >> nth=85
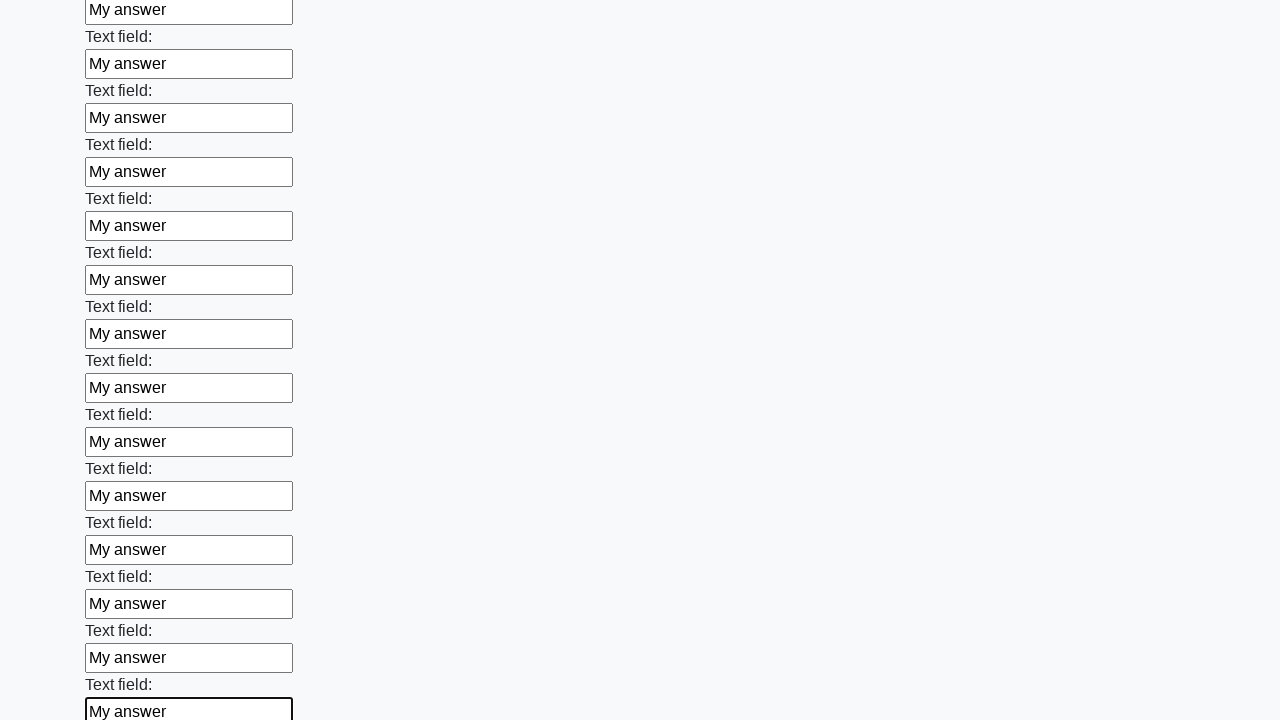

Filled input field with 'My answer' on input >> nth=86
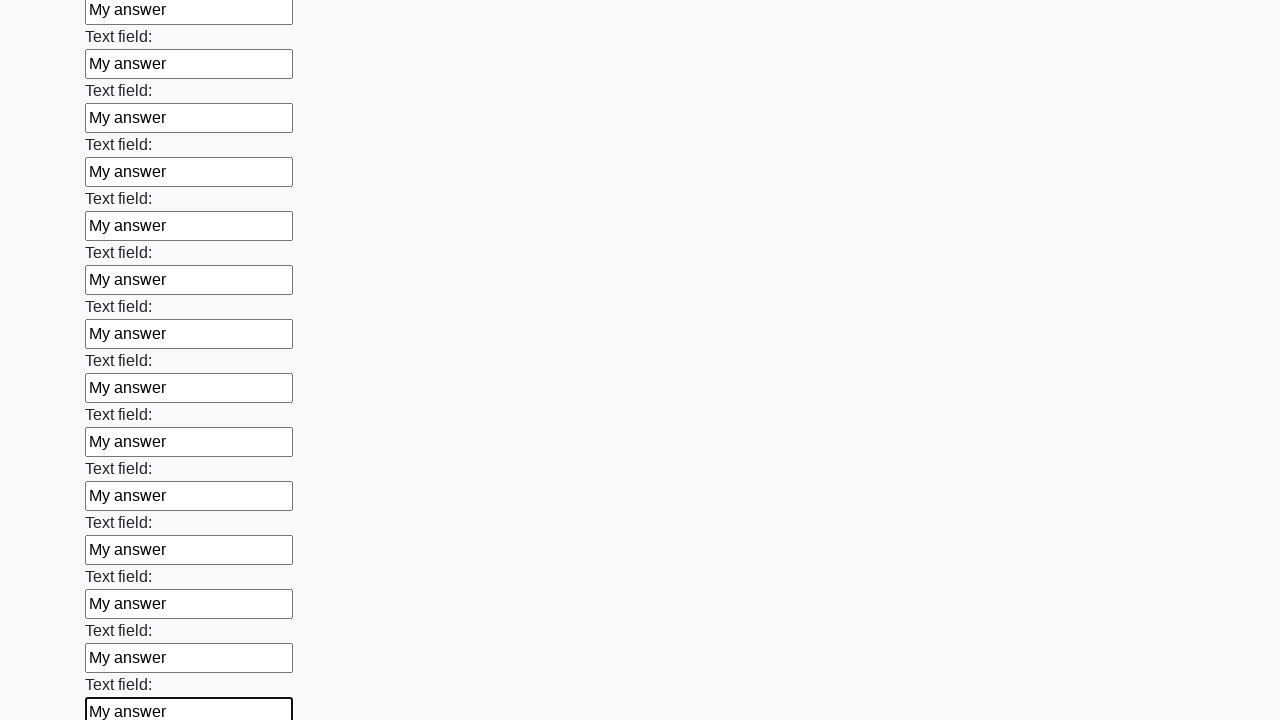

Filled input field with 'My answer' on input >> nth=87
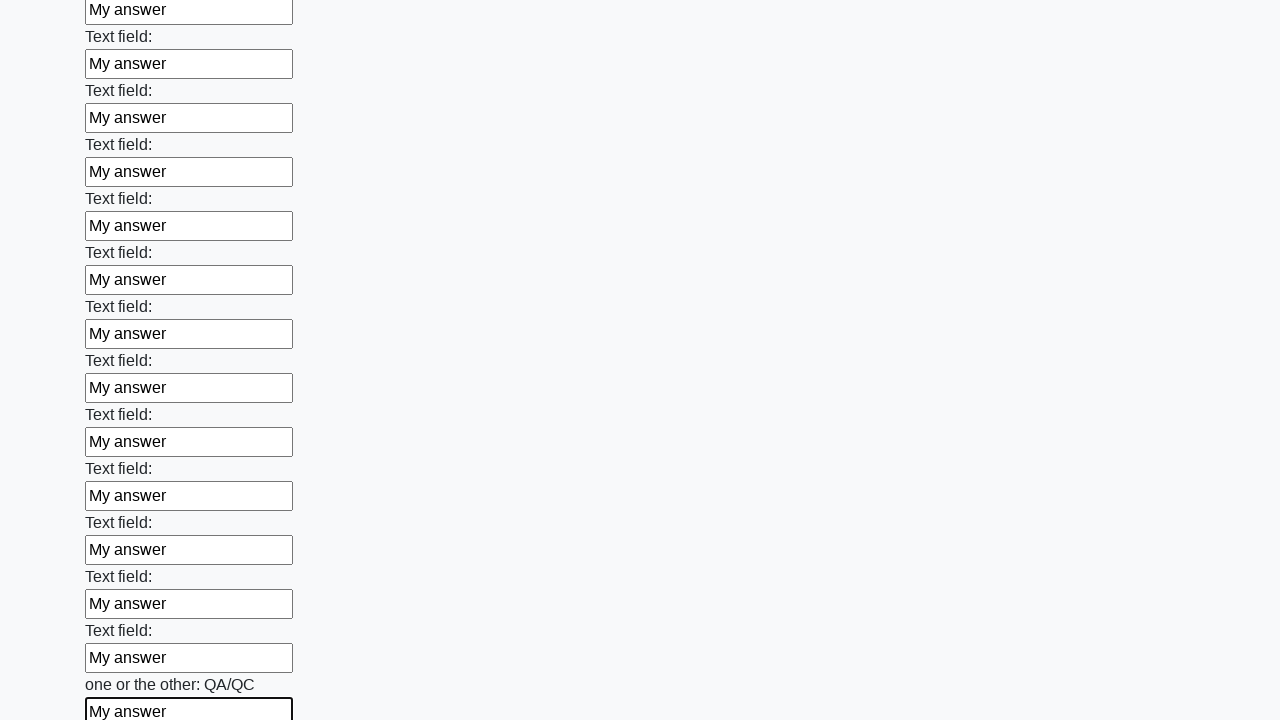

Filled input field with 'My answer' on input >> nth=88
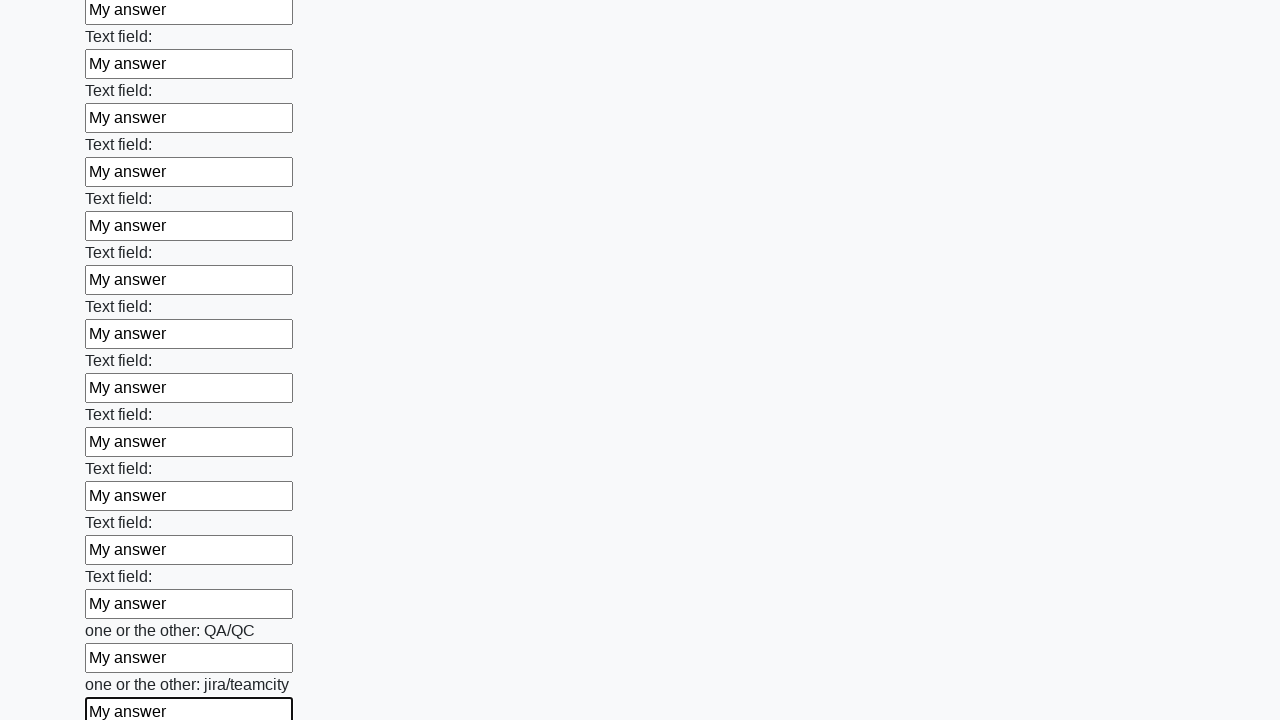

Filled input field with 'My answer' on input >> nth=89
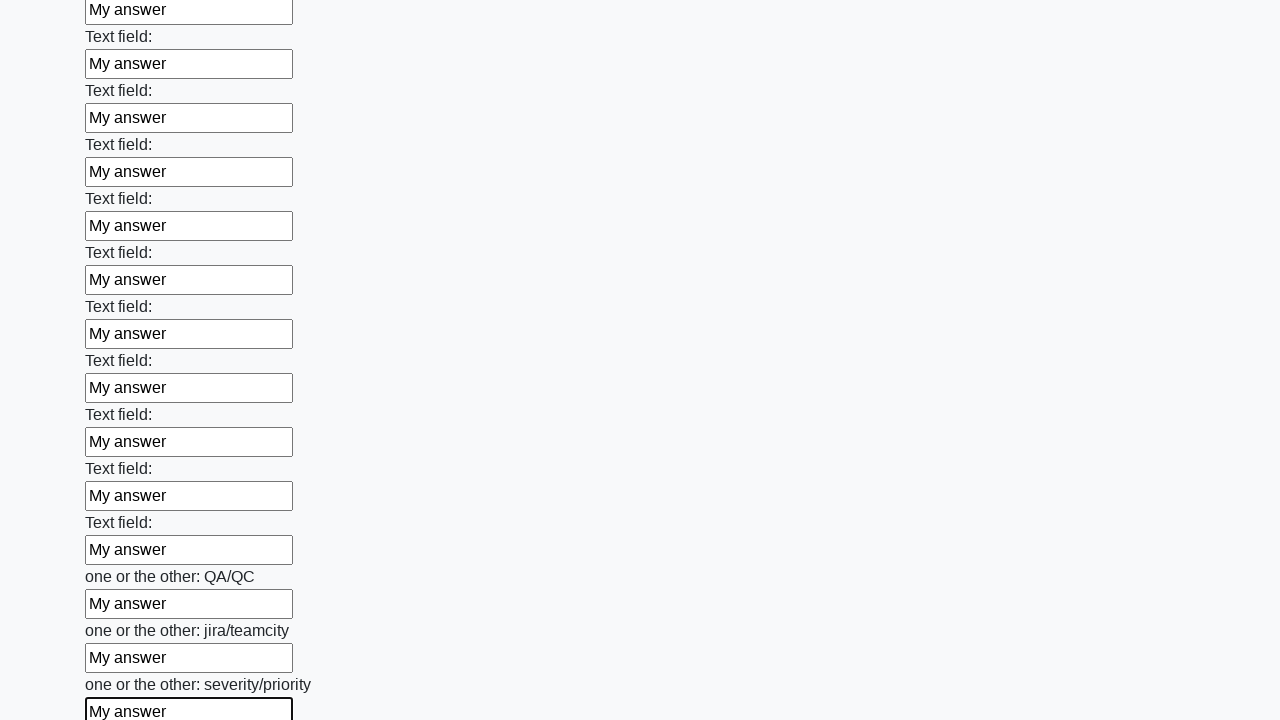

Filled input field with 'My answer' on input >> nth=90
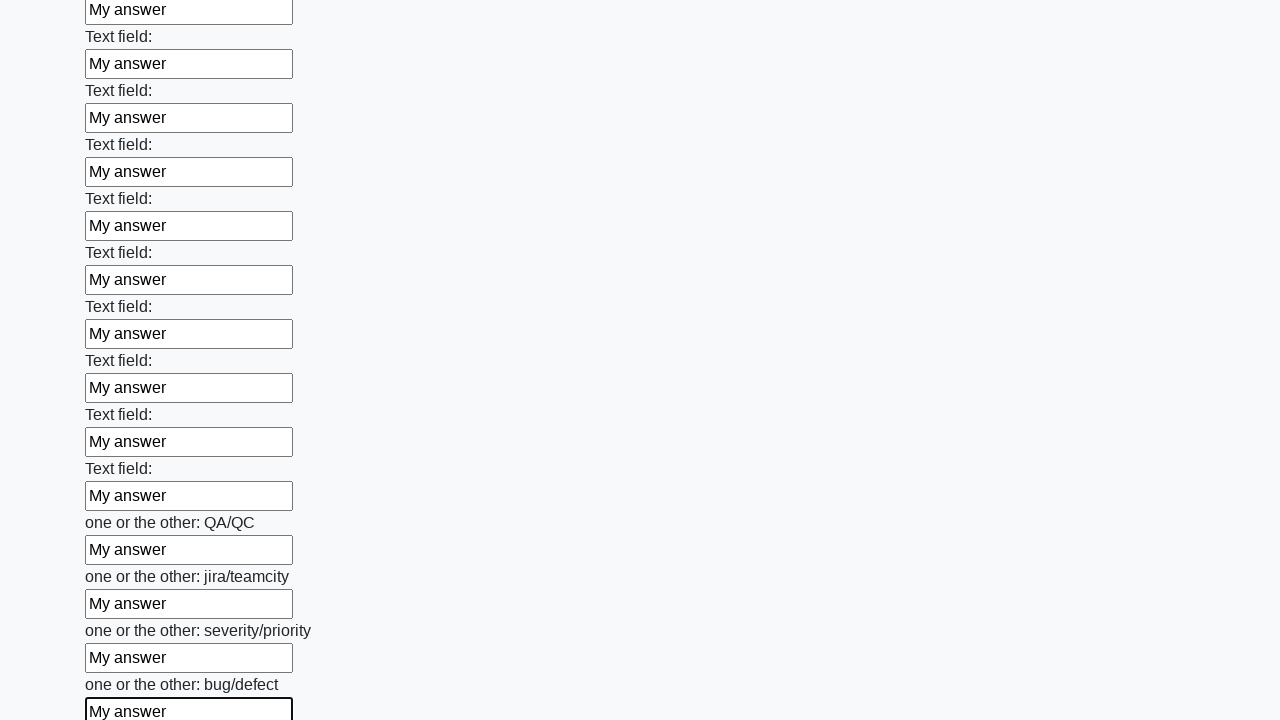

Filled input field with 'My answer' on input >> nth=91
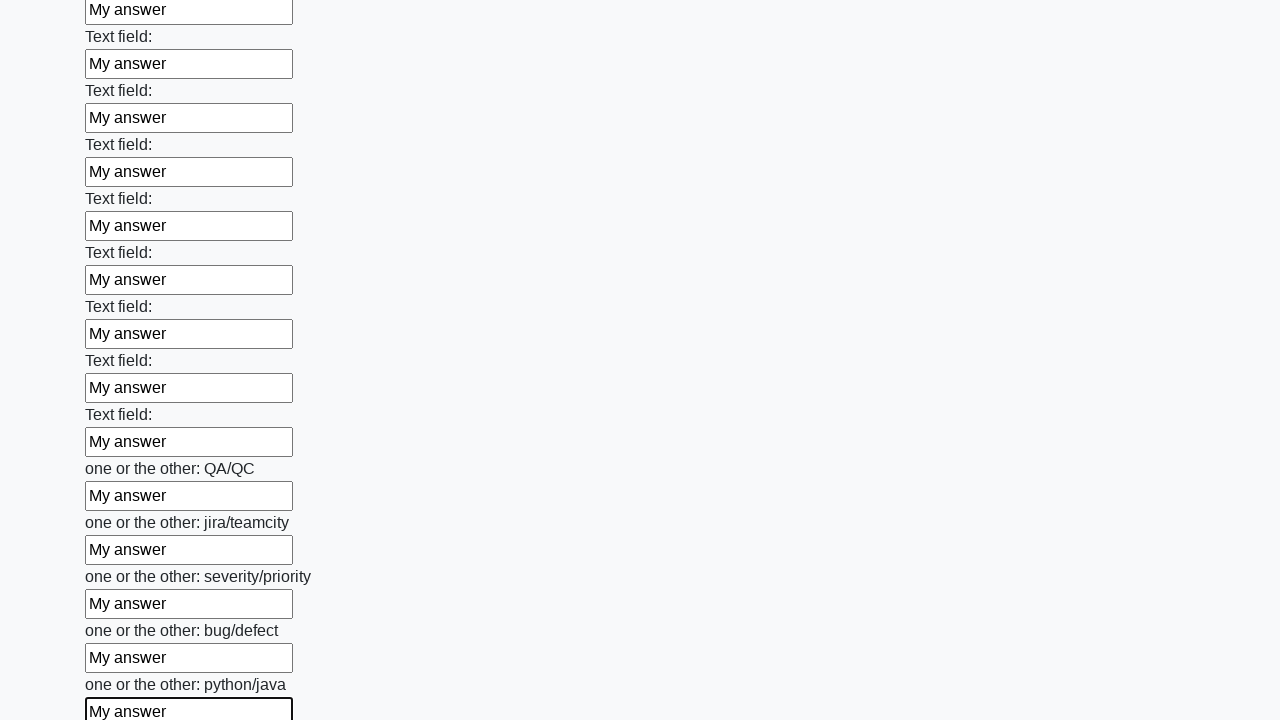

Filled input field with 'My answer' on input >> nth=92
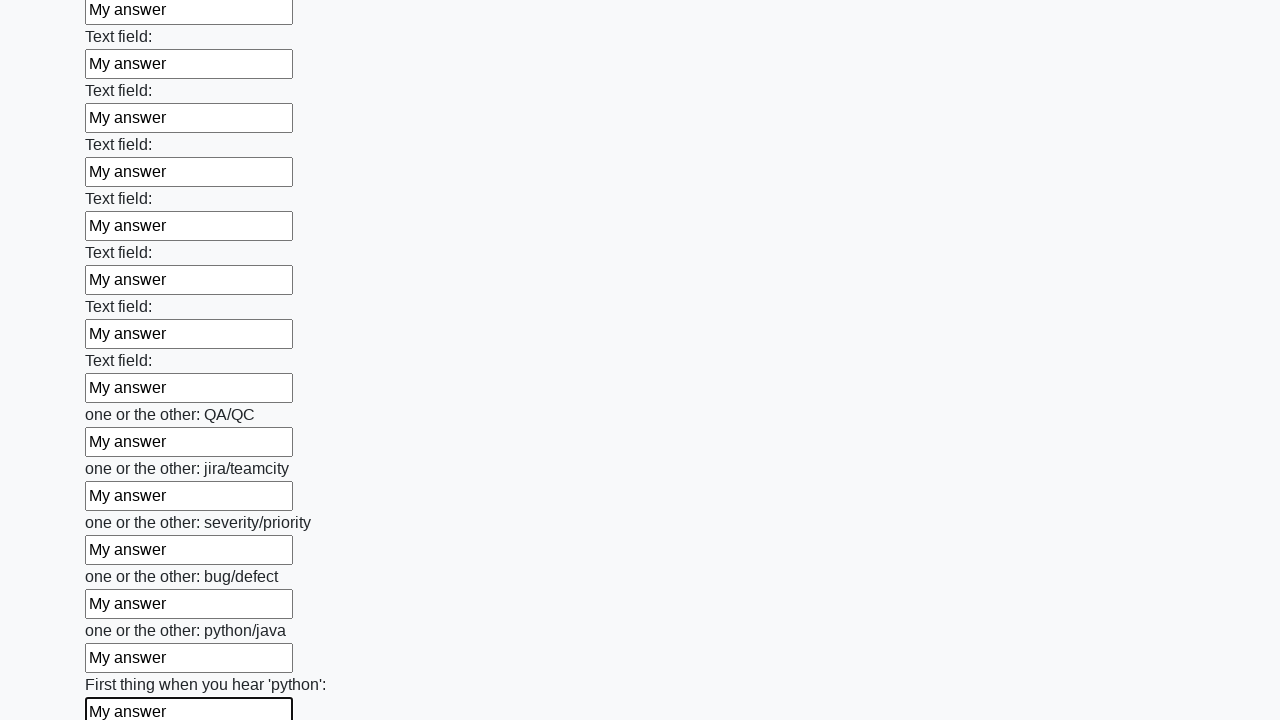

Filled input field with 'My answer' on input >> nth=93
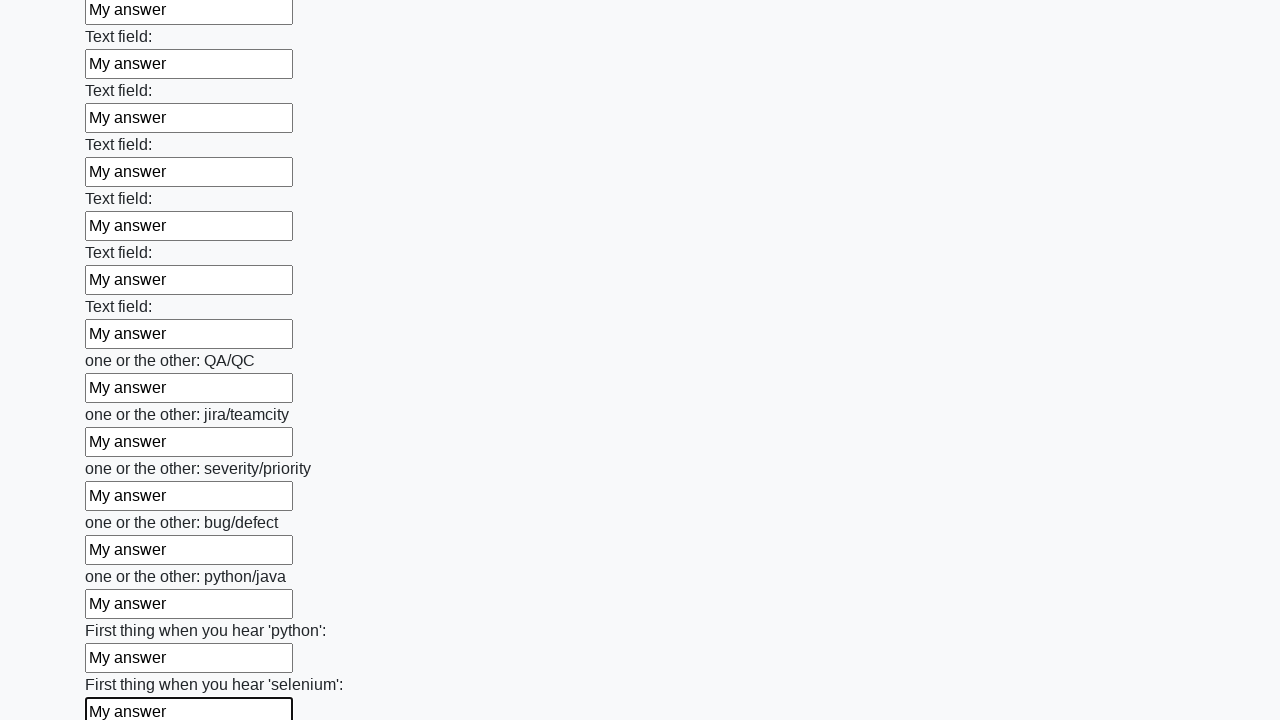

Filled input field with 'My answer' on input >> nth=94
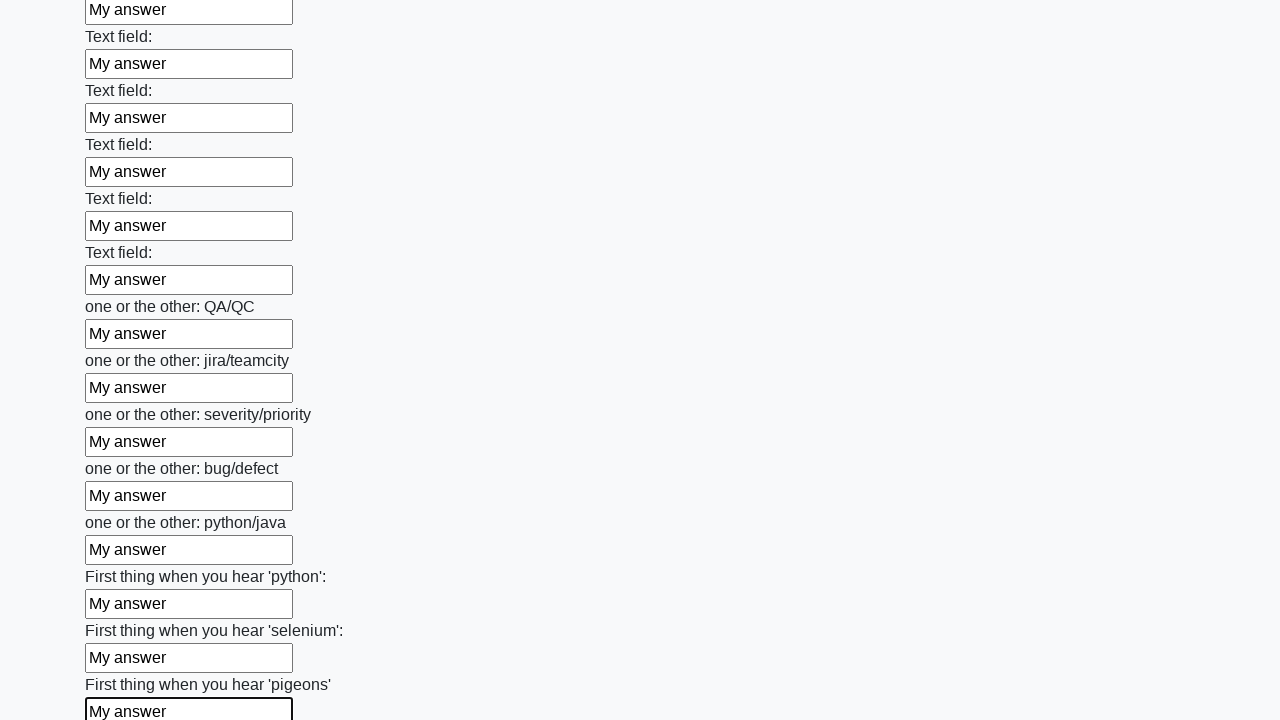

Filled input field with 'My answer' on input >> nth=95
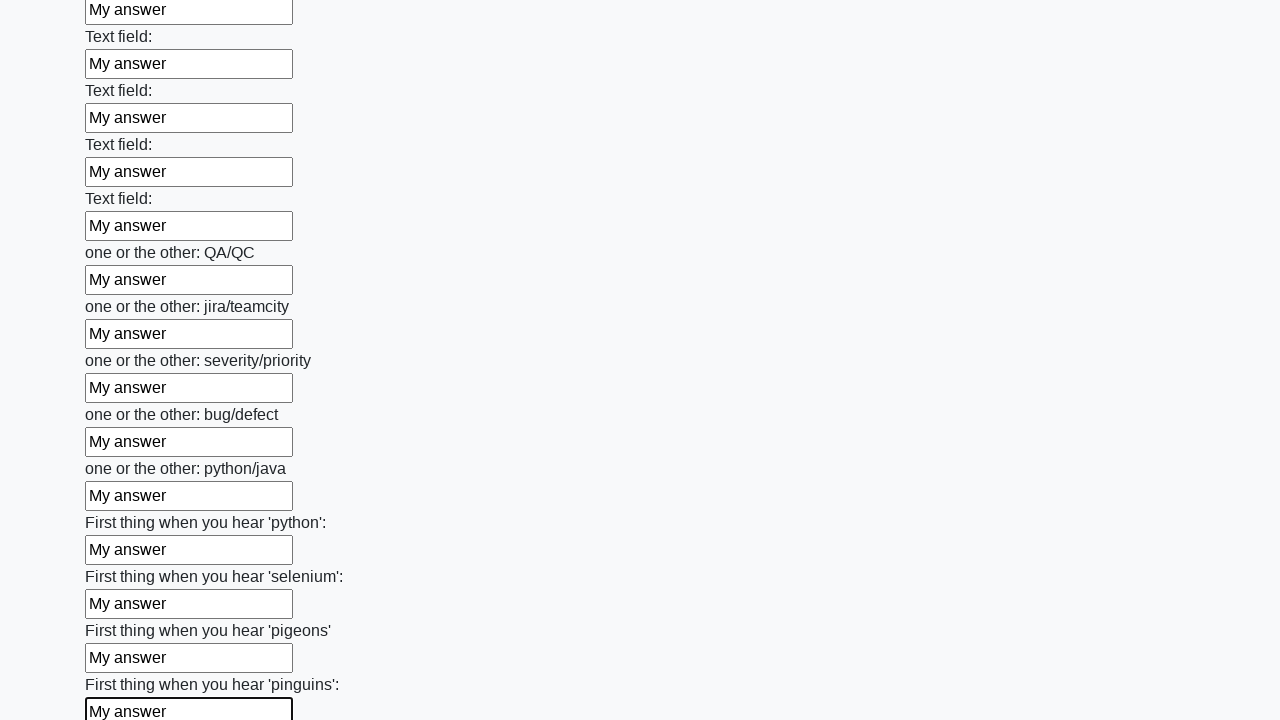

Filled input field with 'My answer' on input >> nth=96
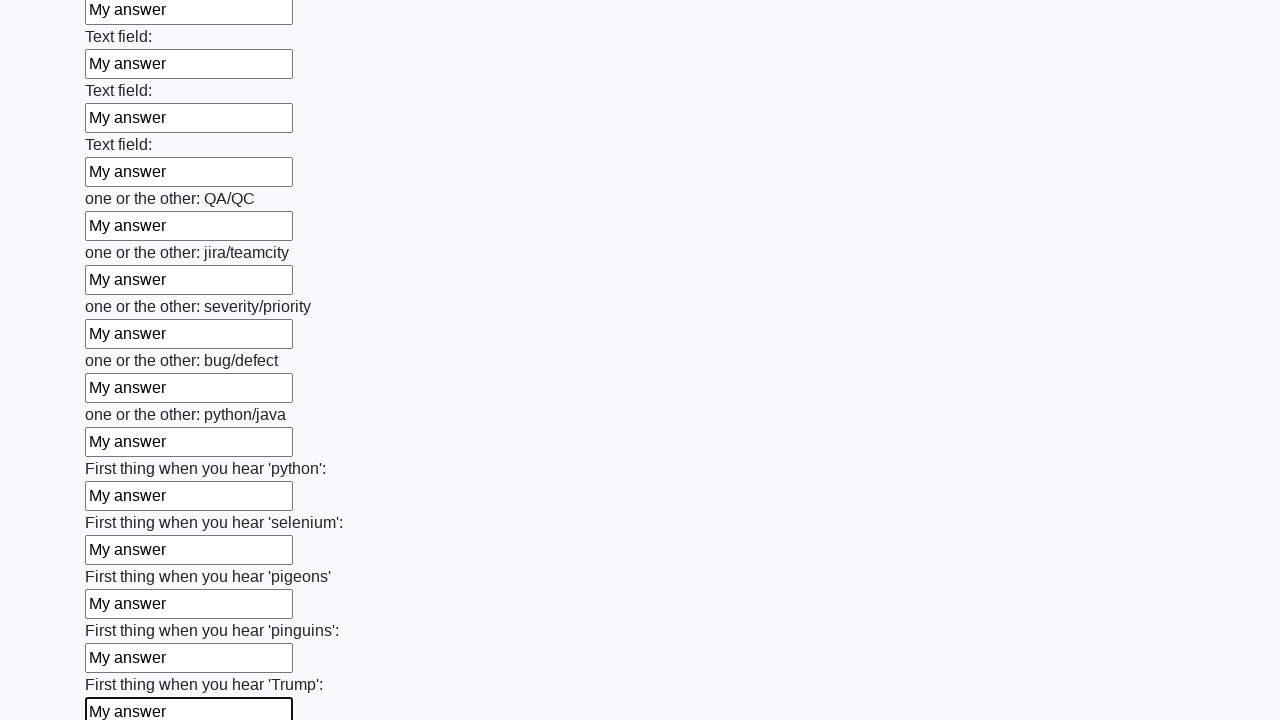

Filled input field with 'My answer' on input >> nth=97
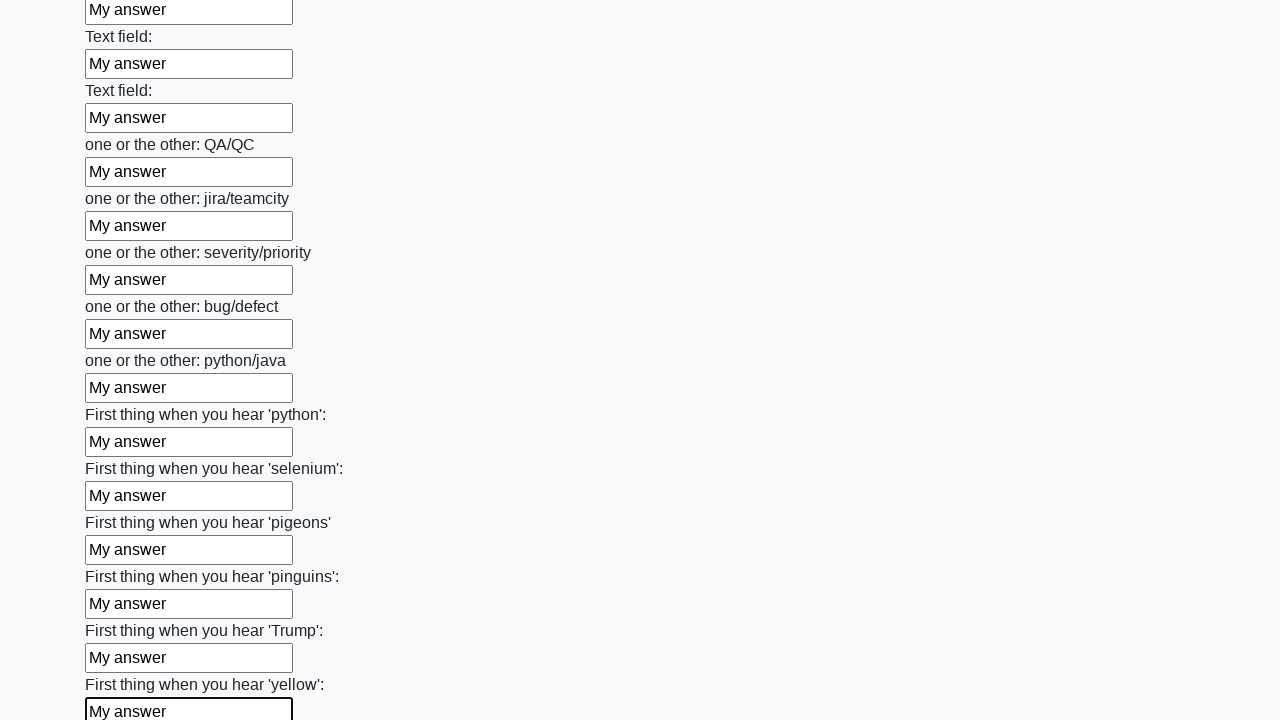

Filled input field with 'My answer' on input >> nth=98
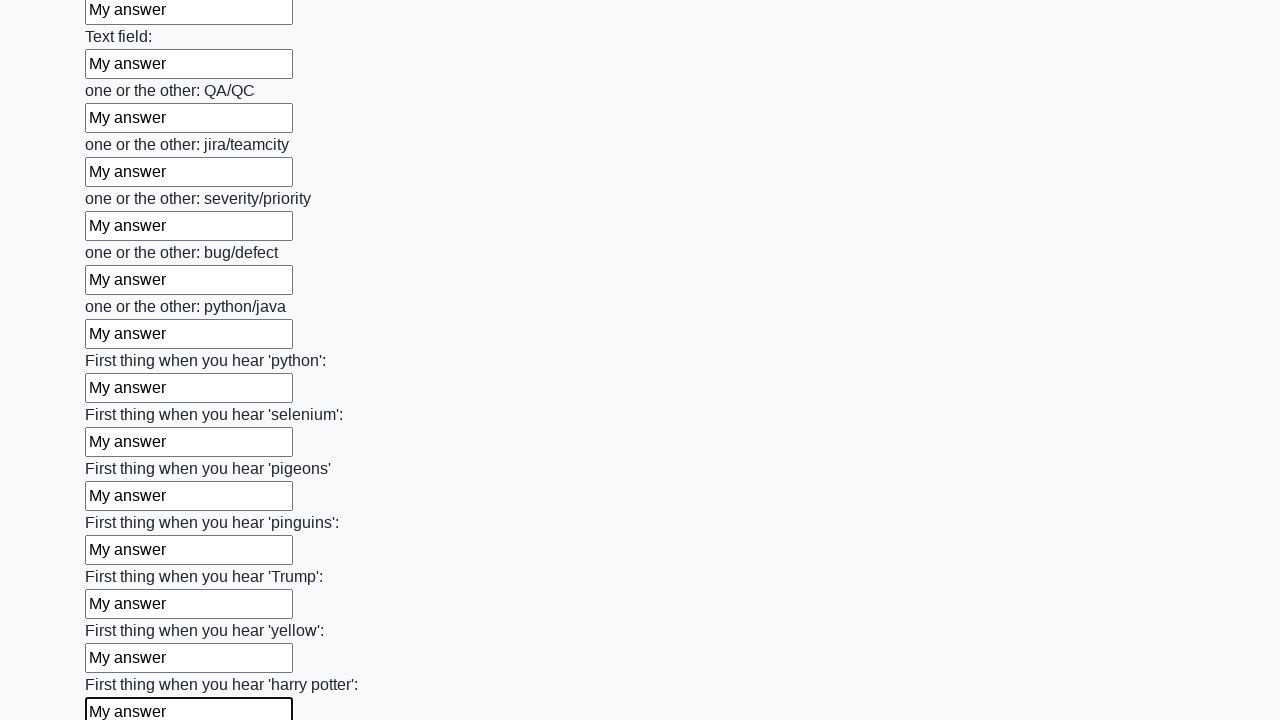

Filled input field with 'My answer' on input >> nth=99
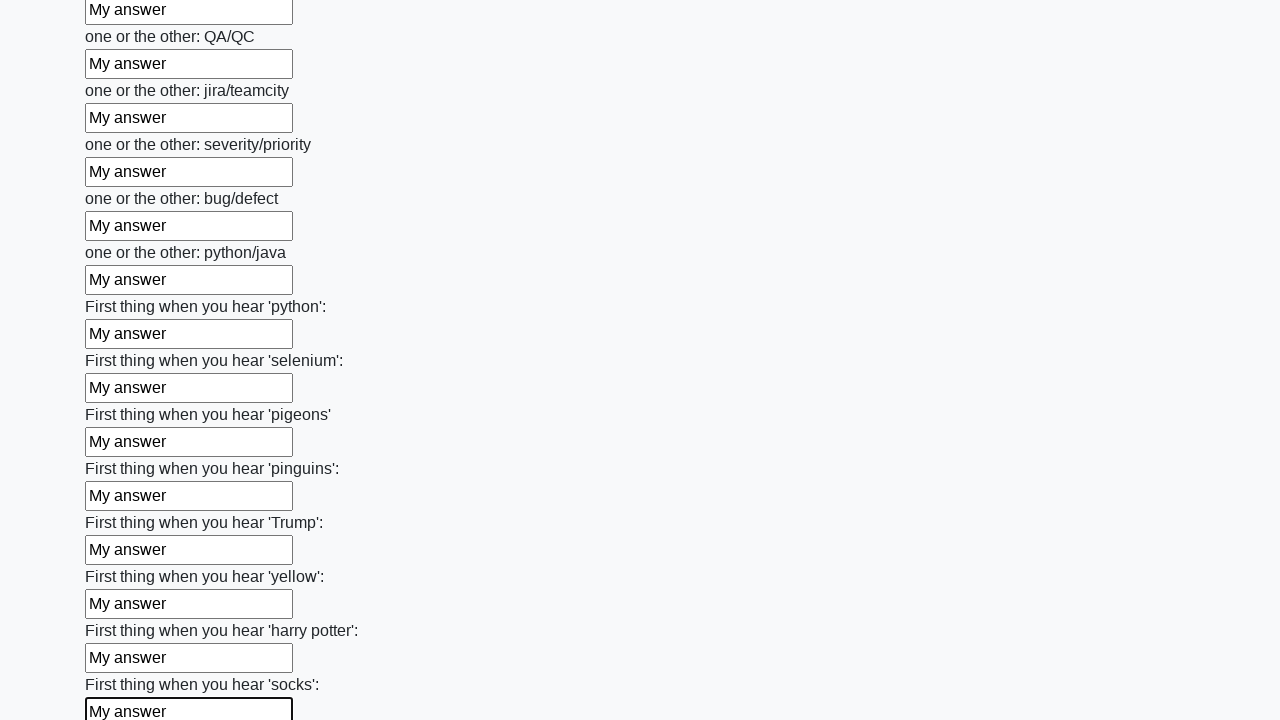

Clicked the submit button at (123, 611) on button.btn
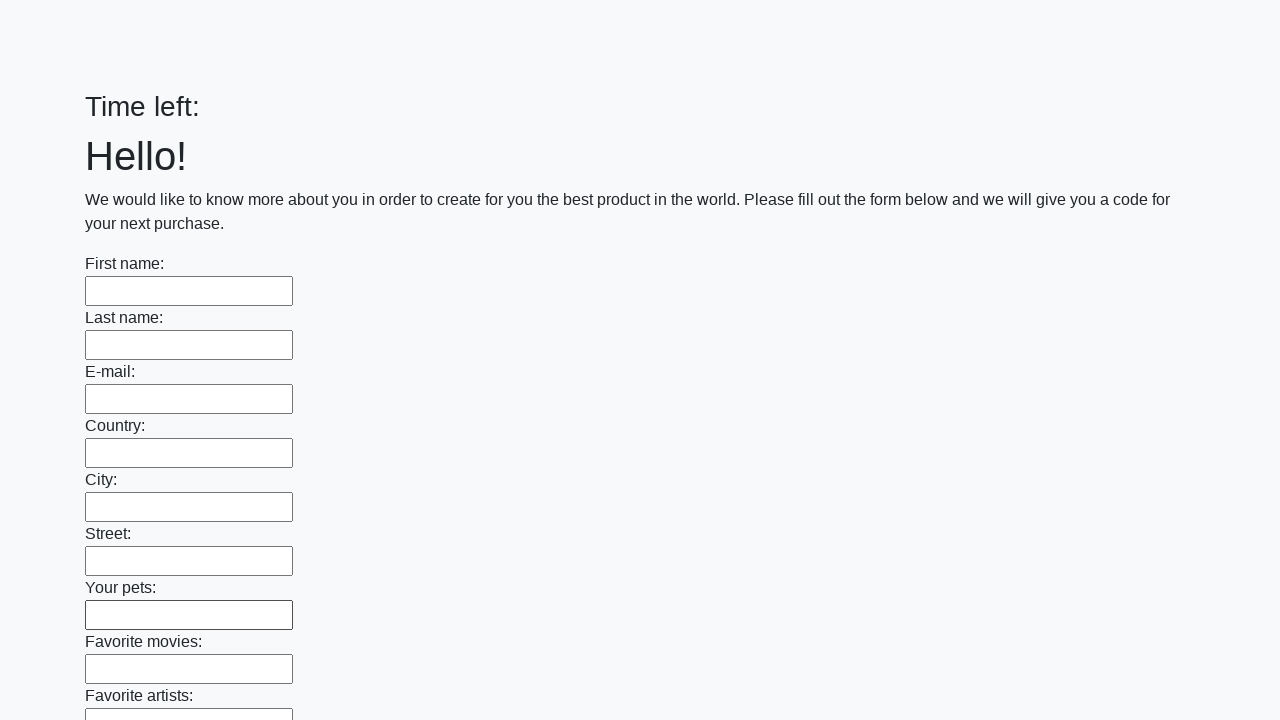

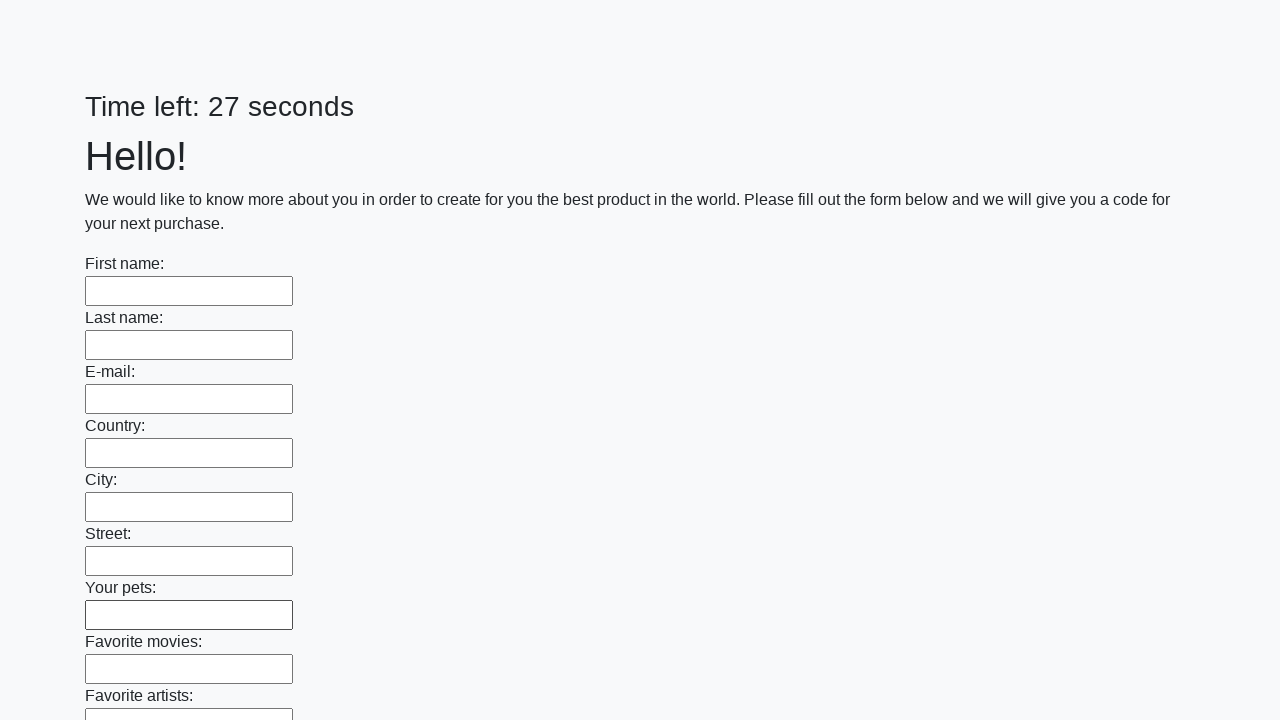